Navigates to the Science Fiction books category page and clicks on each book link to visit individual product pages

Starting URL: https://books.toscrape.com/catalogue/category/books/science-fiction_16/index.html

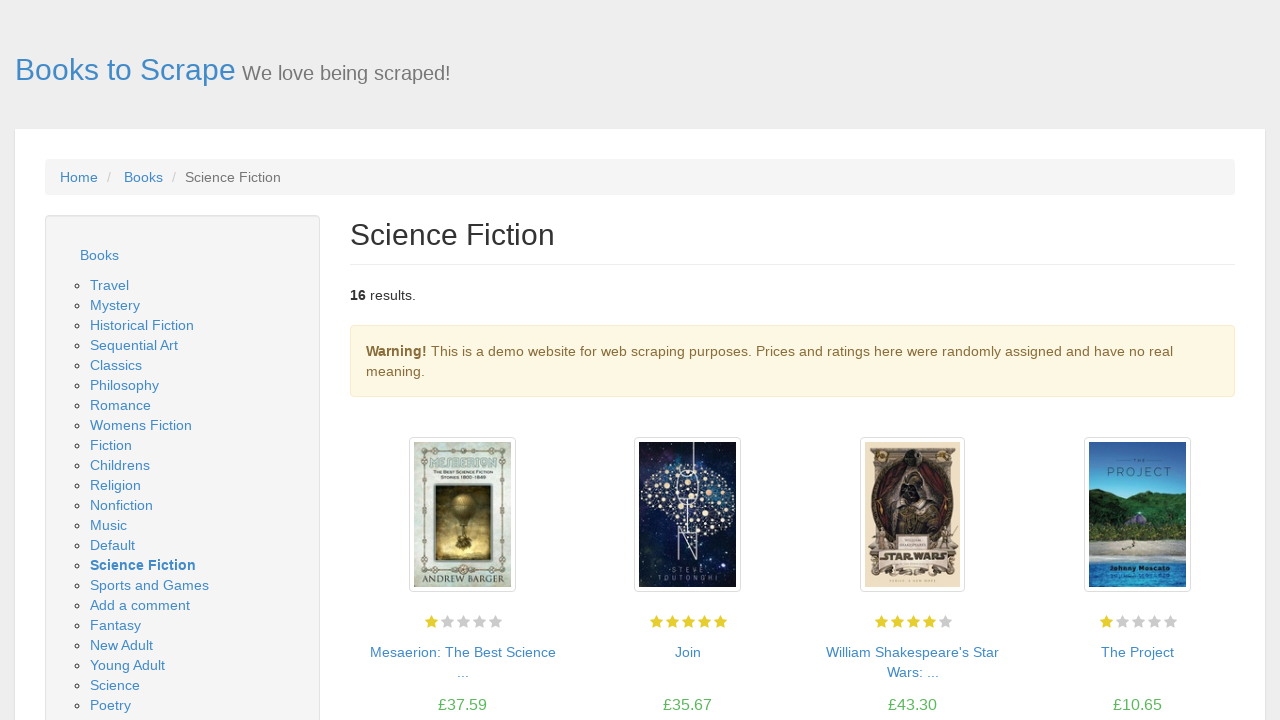

Waited for book listing page to load (h3 selector)
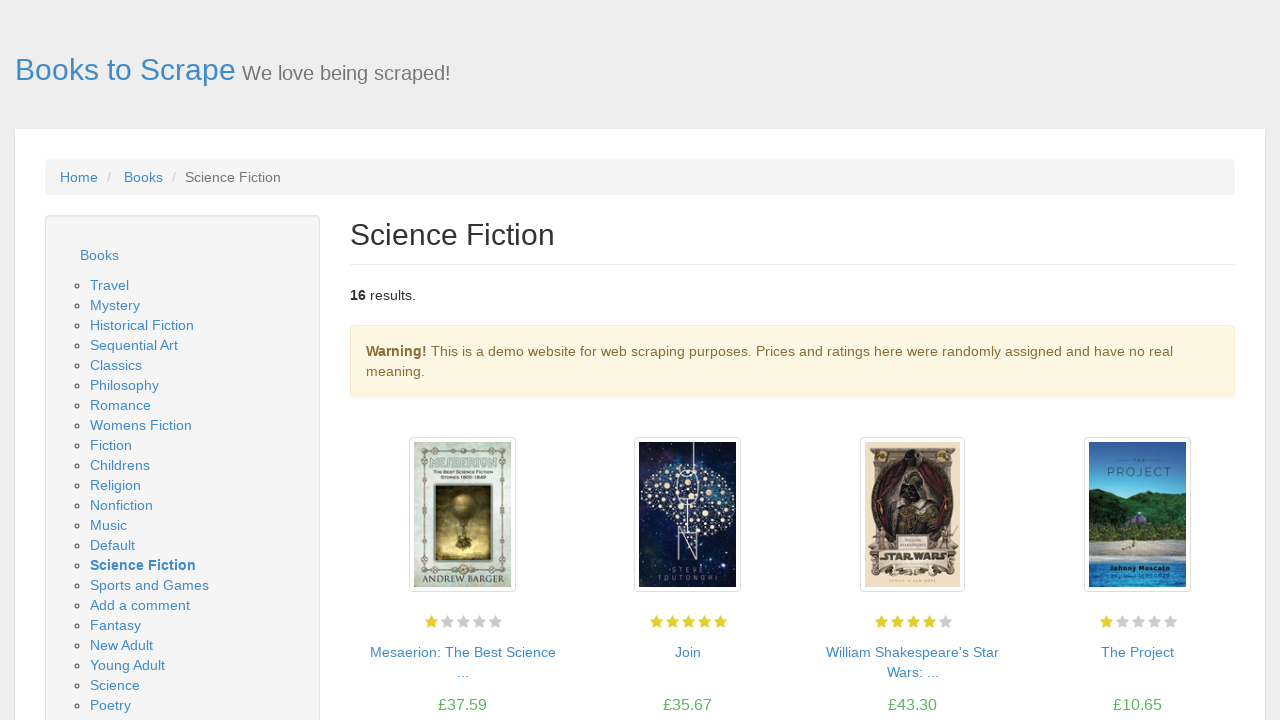

Located all product links on Science Fiction category page
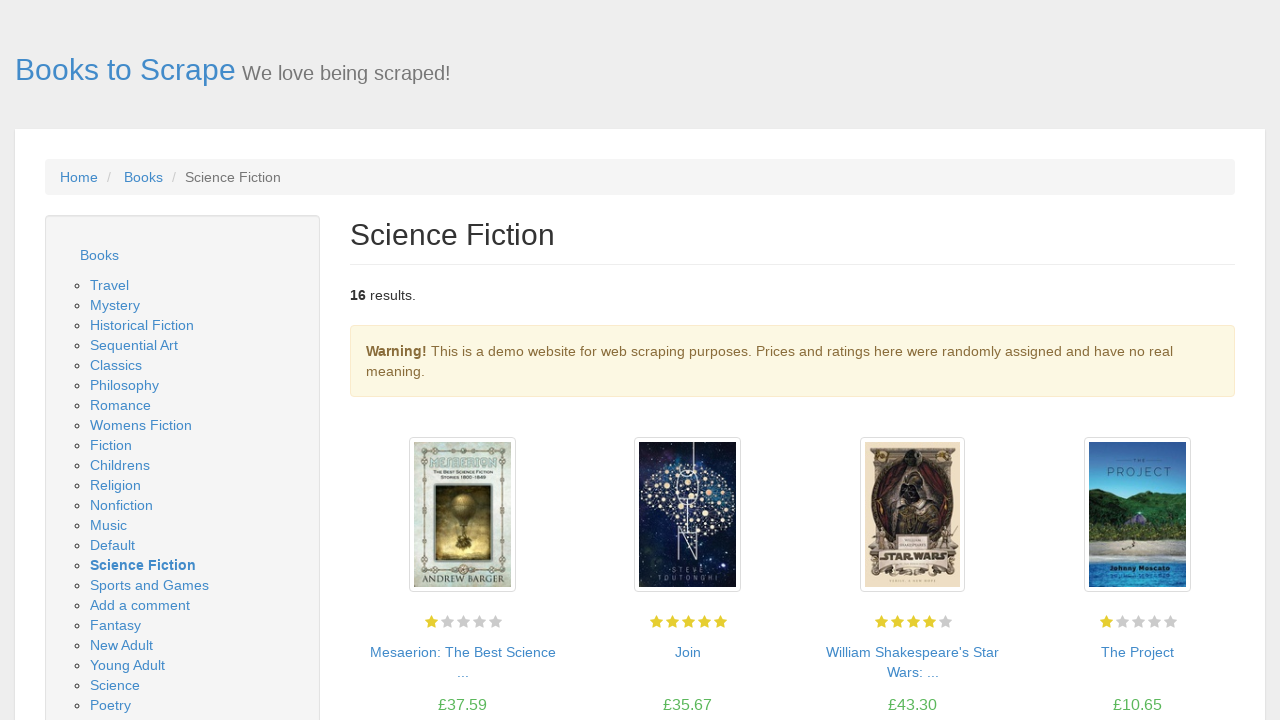

Found 16 science fiction books to visit
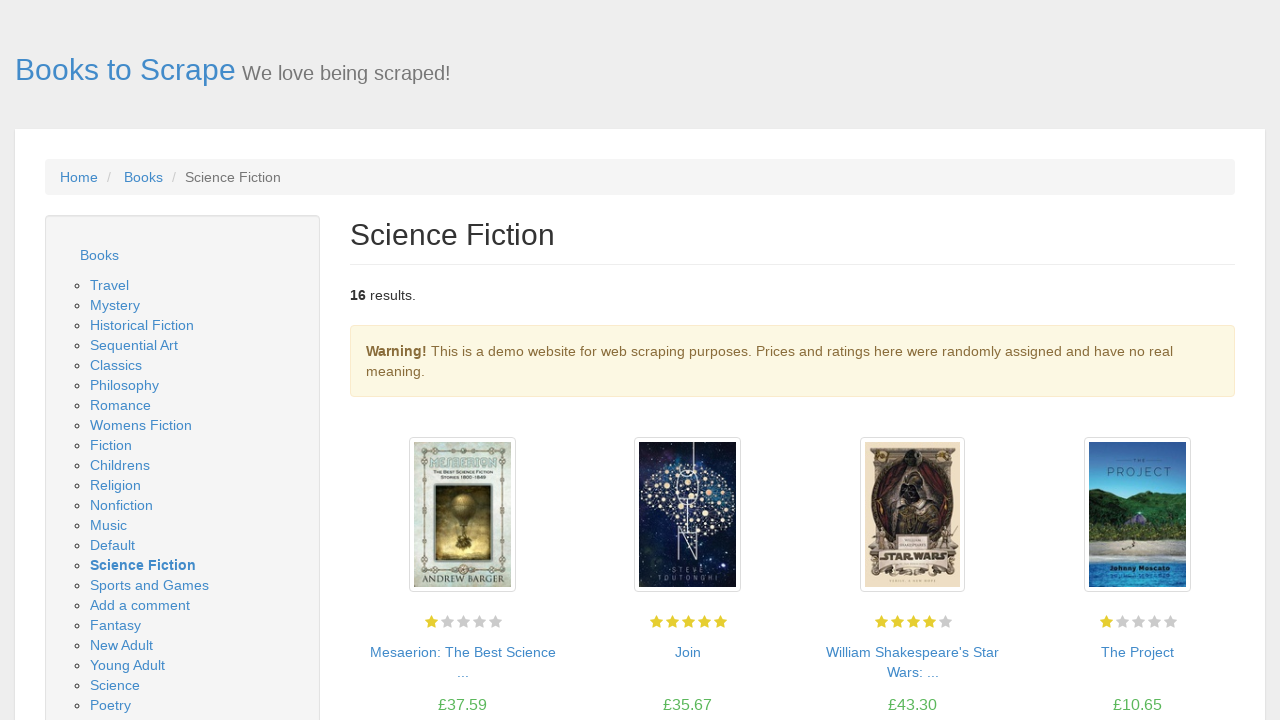

Re-queried product links for iteration 1/16
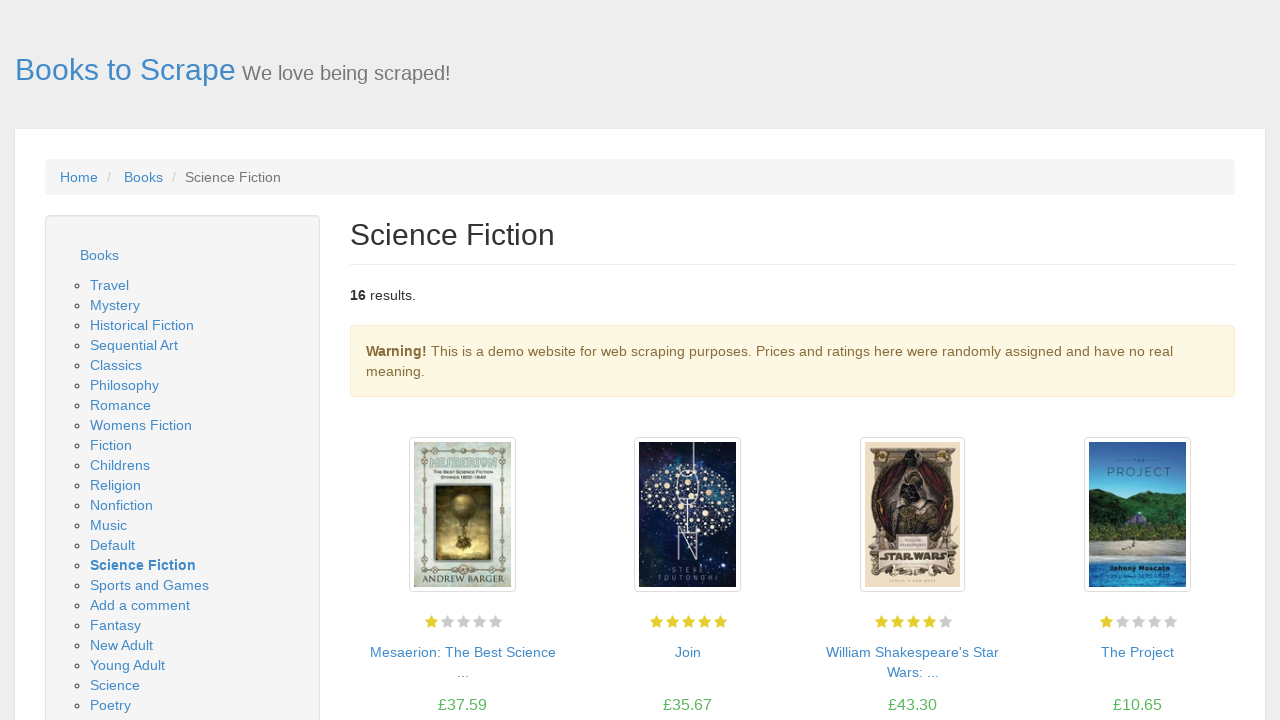

Retrieved href for book 1: ../../../mesaerion-the-best-science-fiction-stories-1800-1849_983/index.html
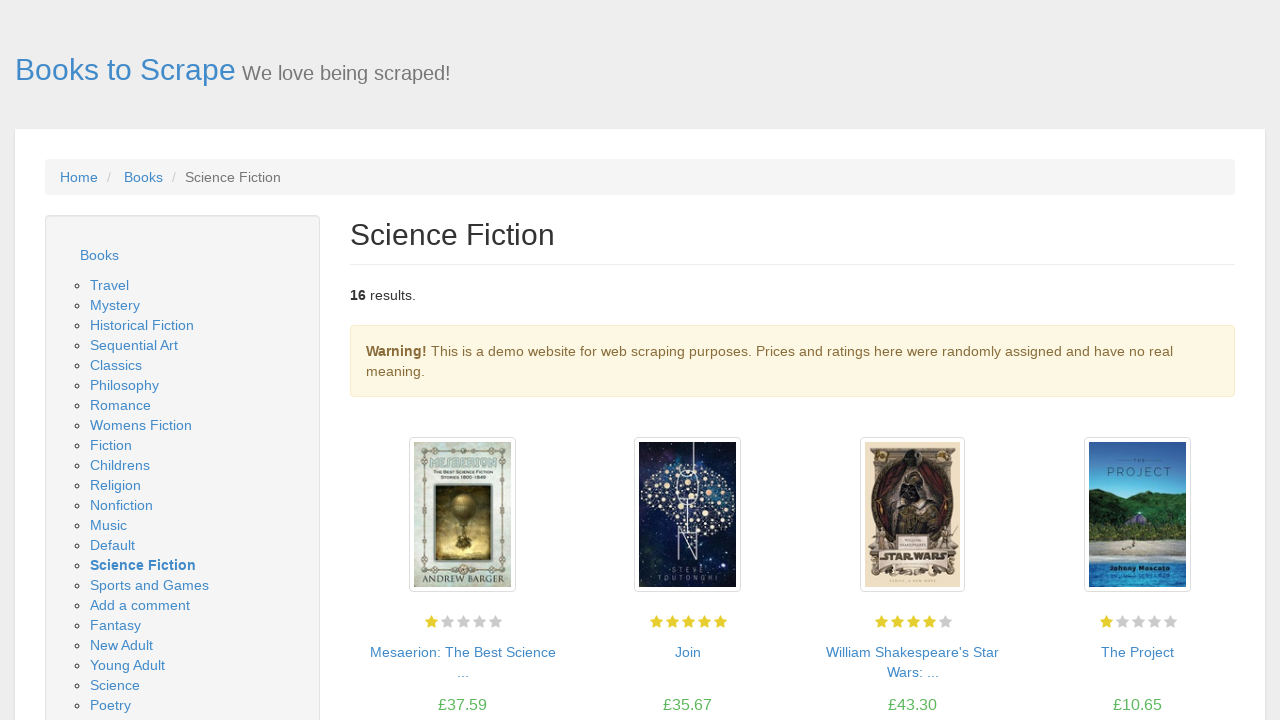

Navigated to product page for book 1
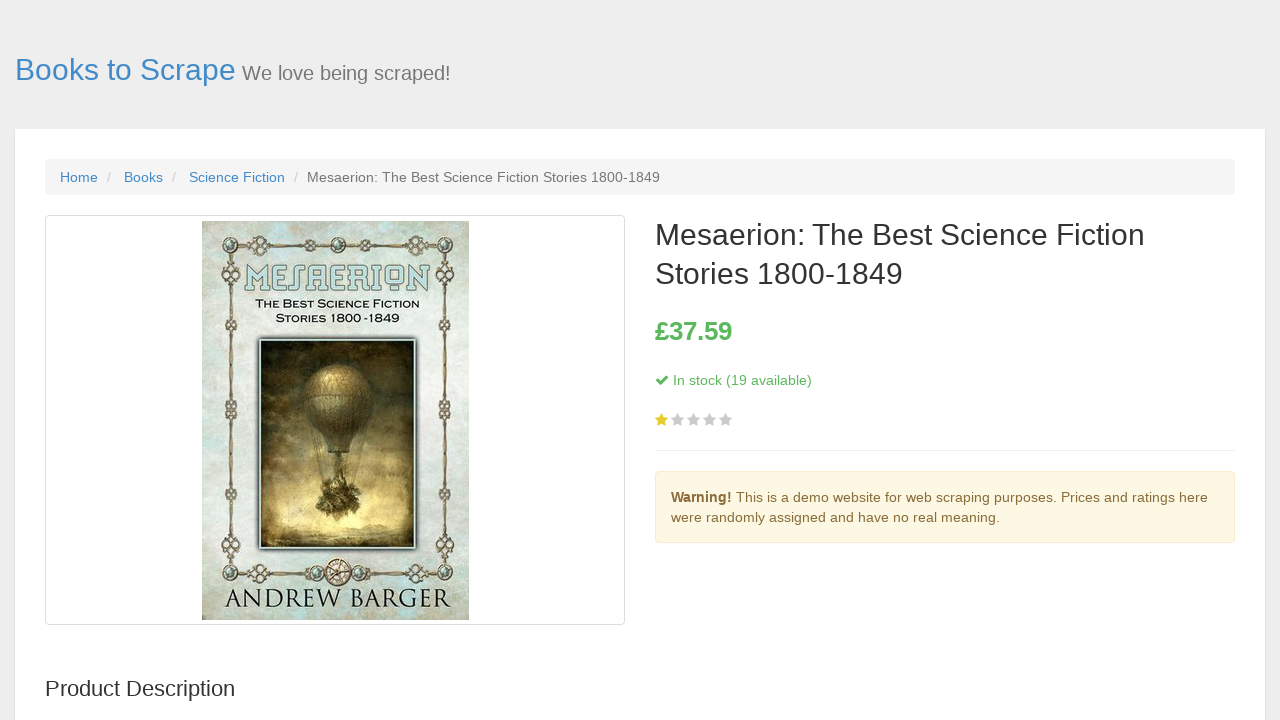

Product page 1 loaded successfully
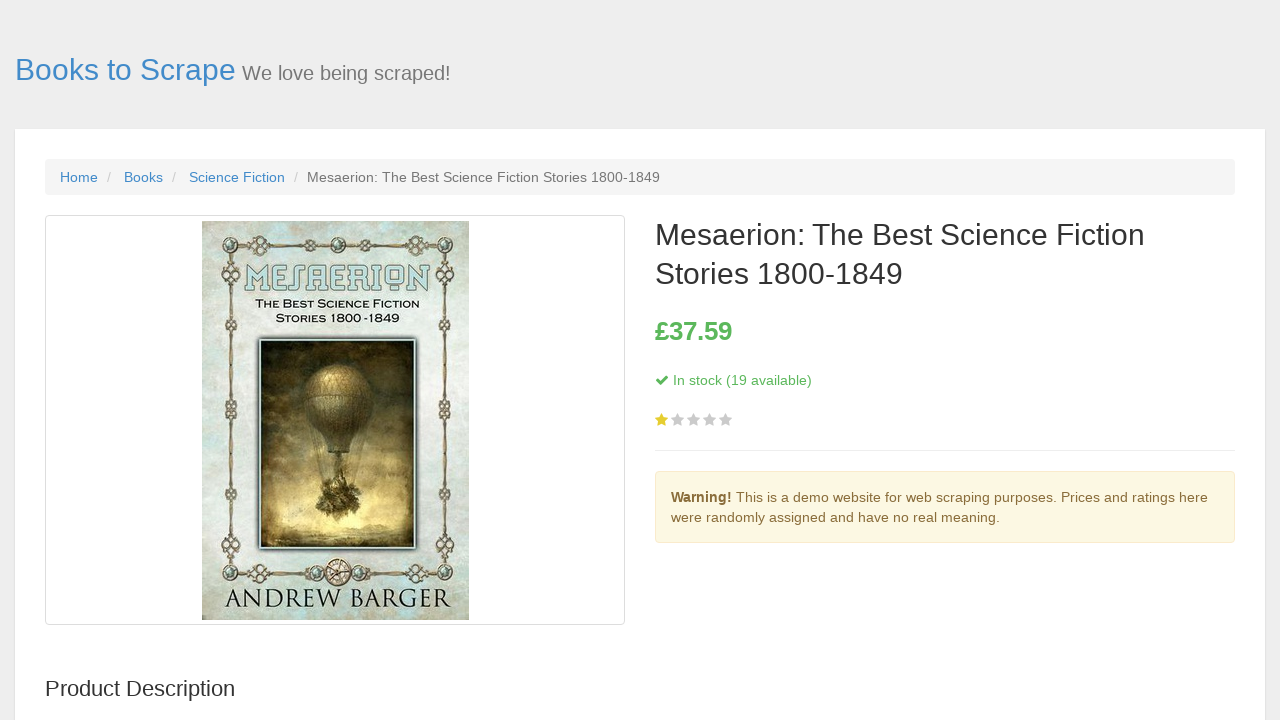

Navigated back to Science Fiction category page after visiting book 1
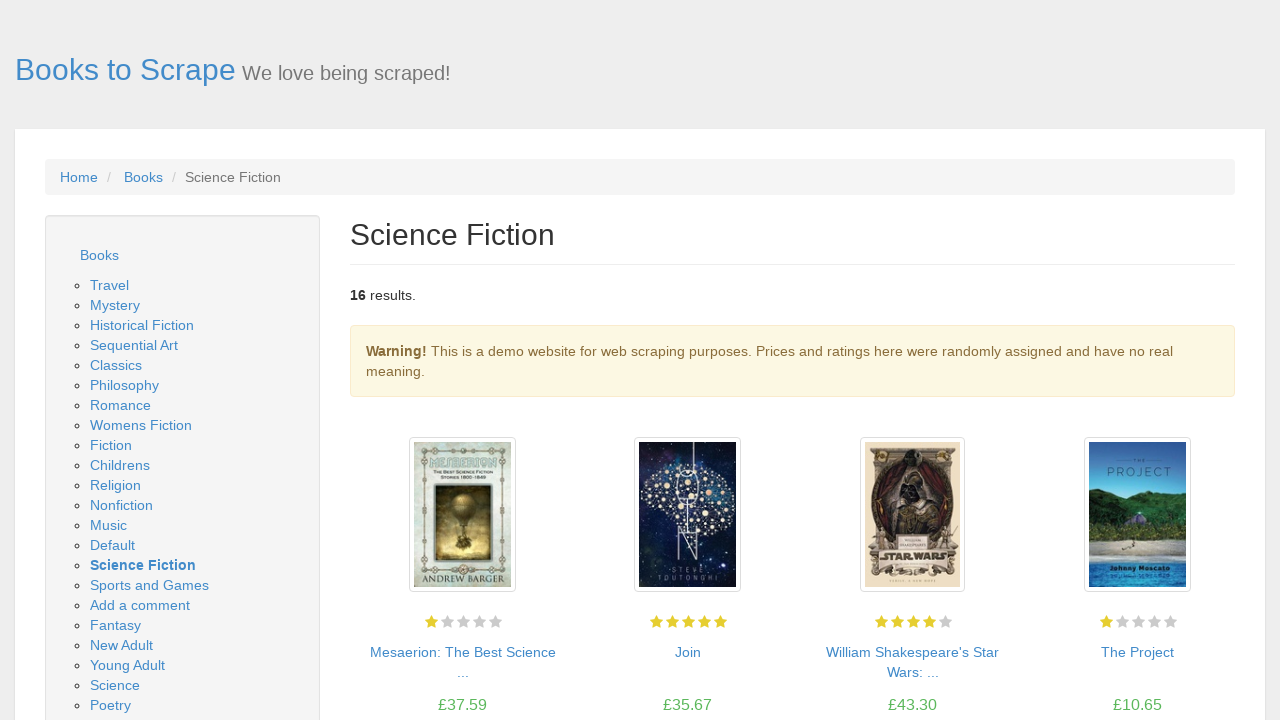

Category page reloaded and ready for next iteration
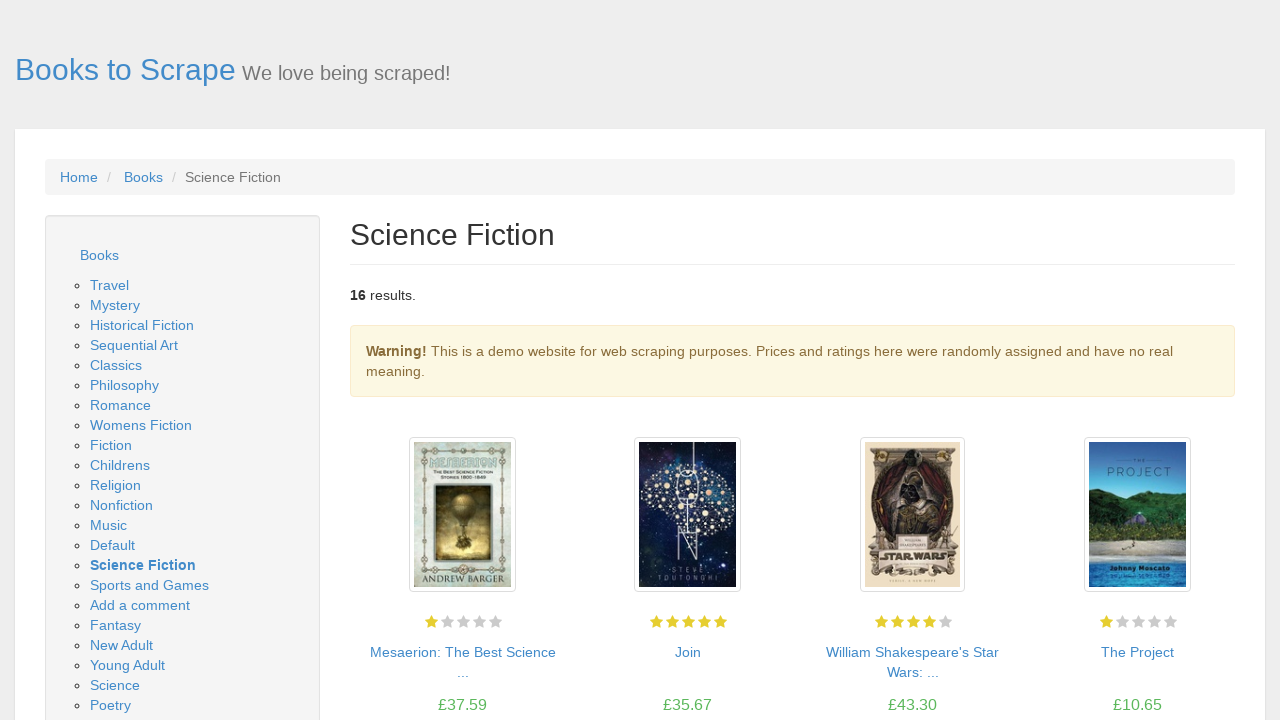

Re-queried product links for iteration 2/16
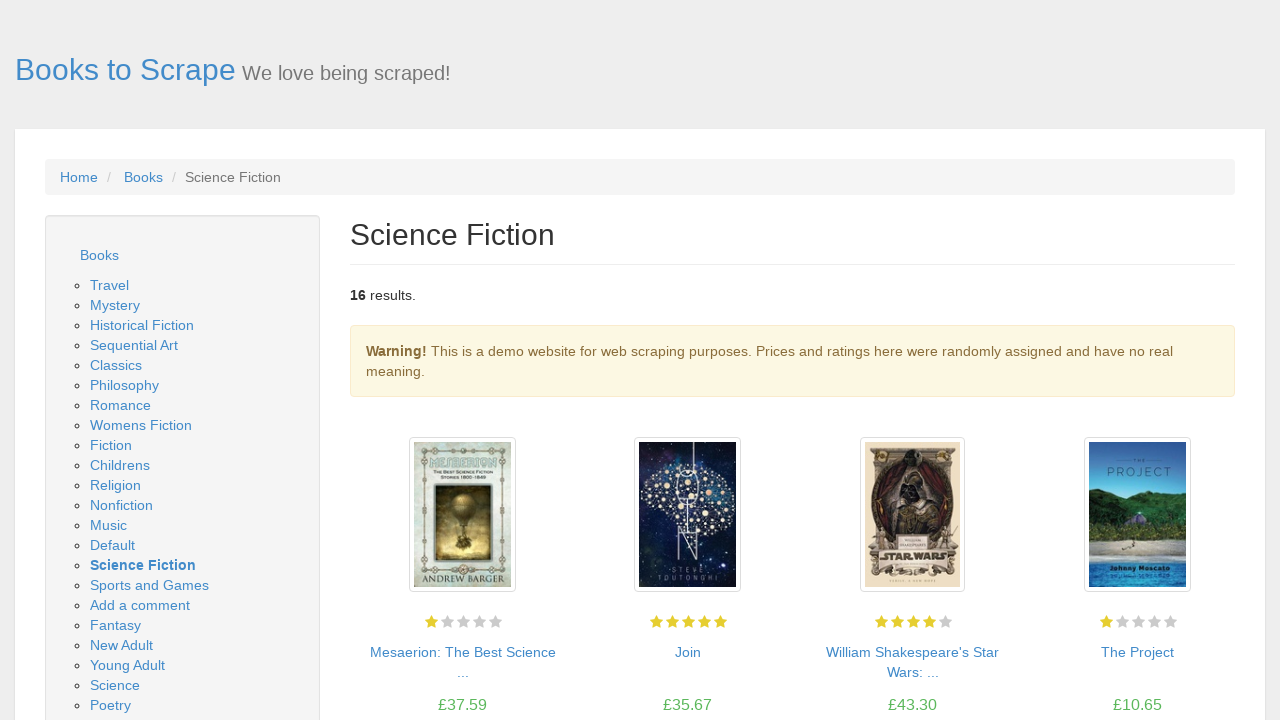

Retrieved href for book 2: ../../../join_902/index.html
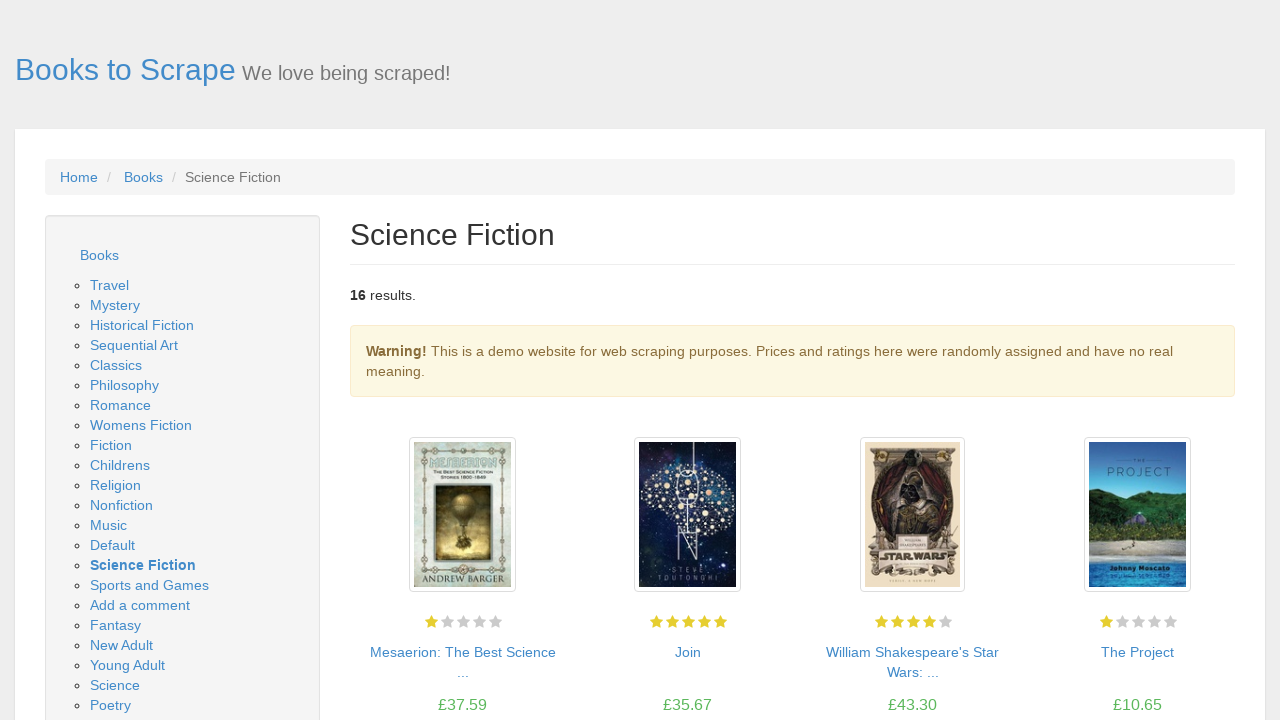

Navigated to product page for book 2
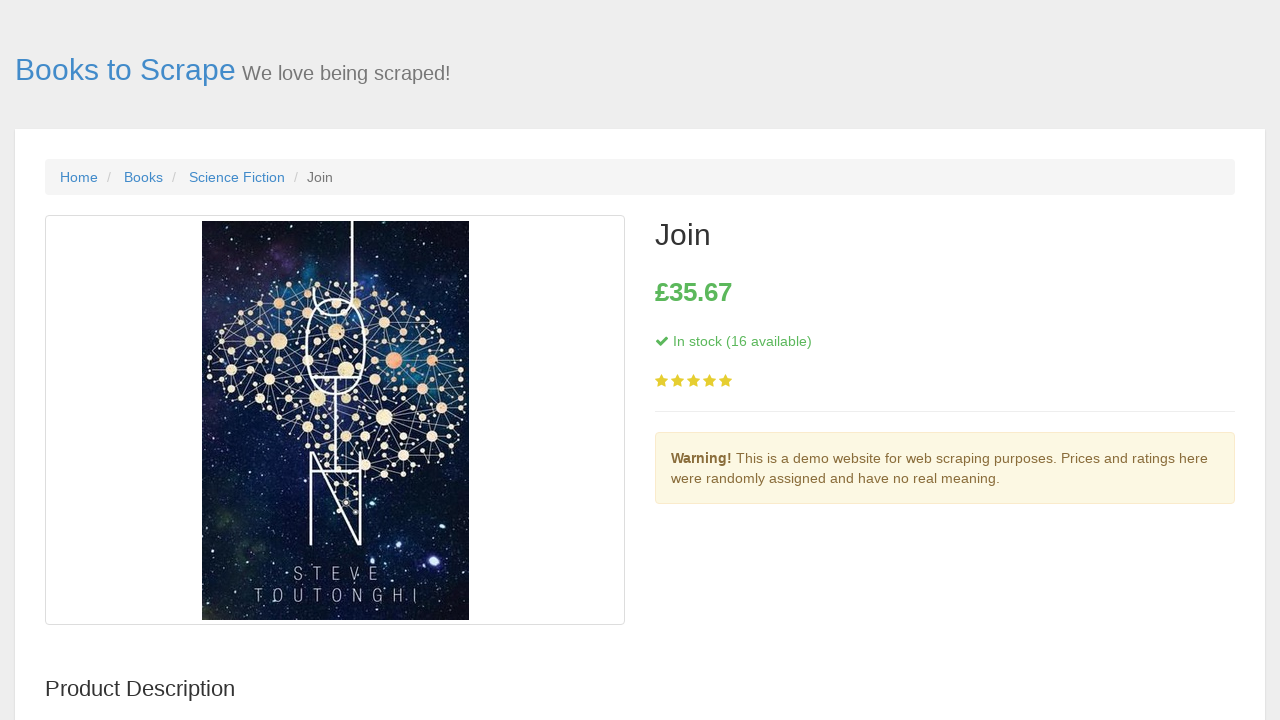

Product page 2 loaded successfully
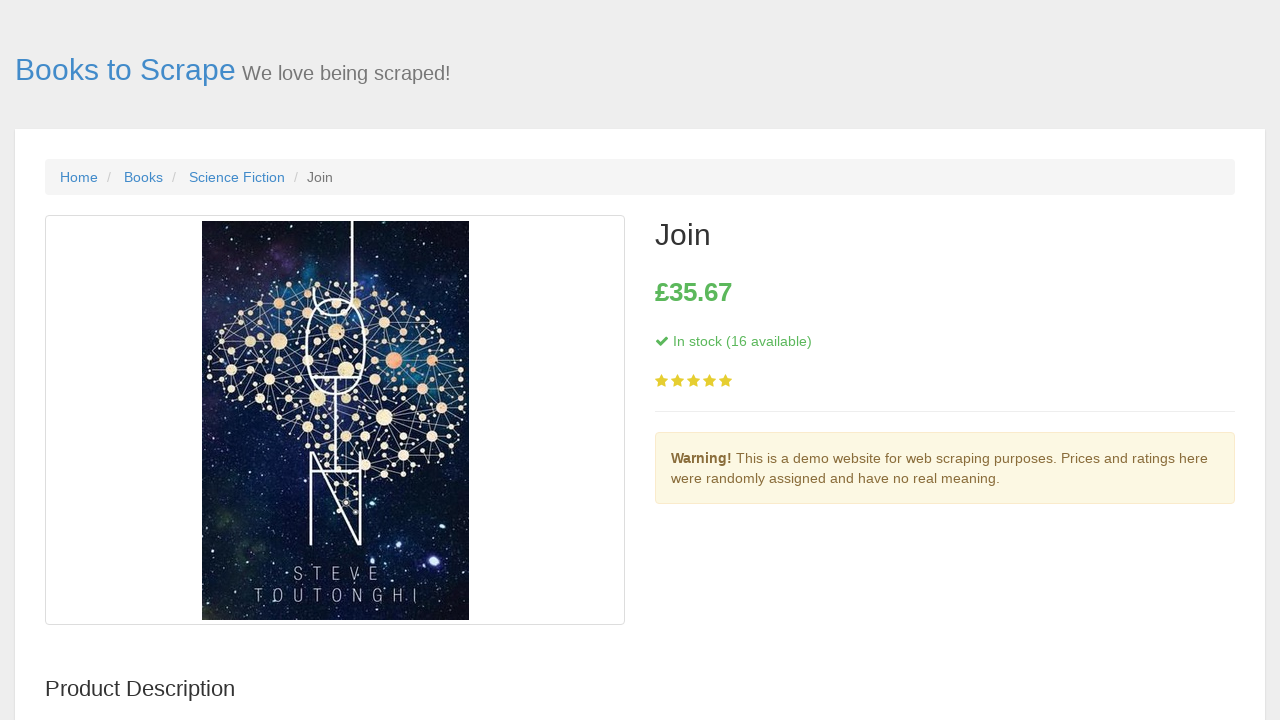

Navigated back to Science Fiction category page after visiting book 2
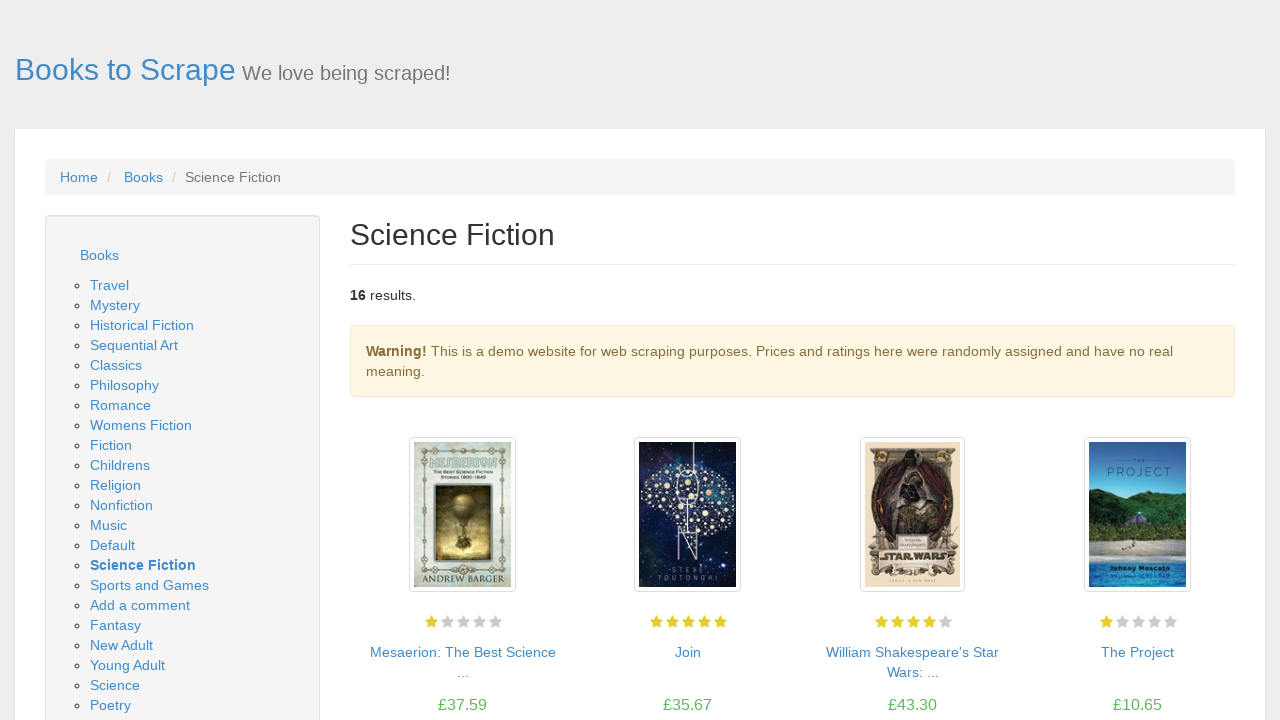

Category page reloaded and ready for next iteration
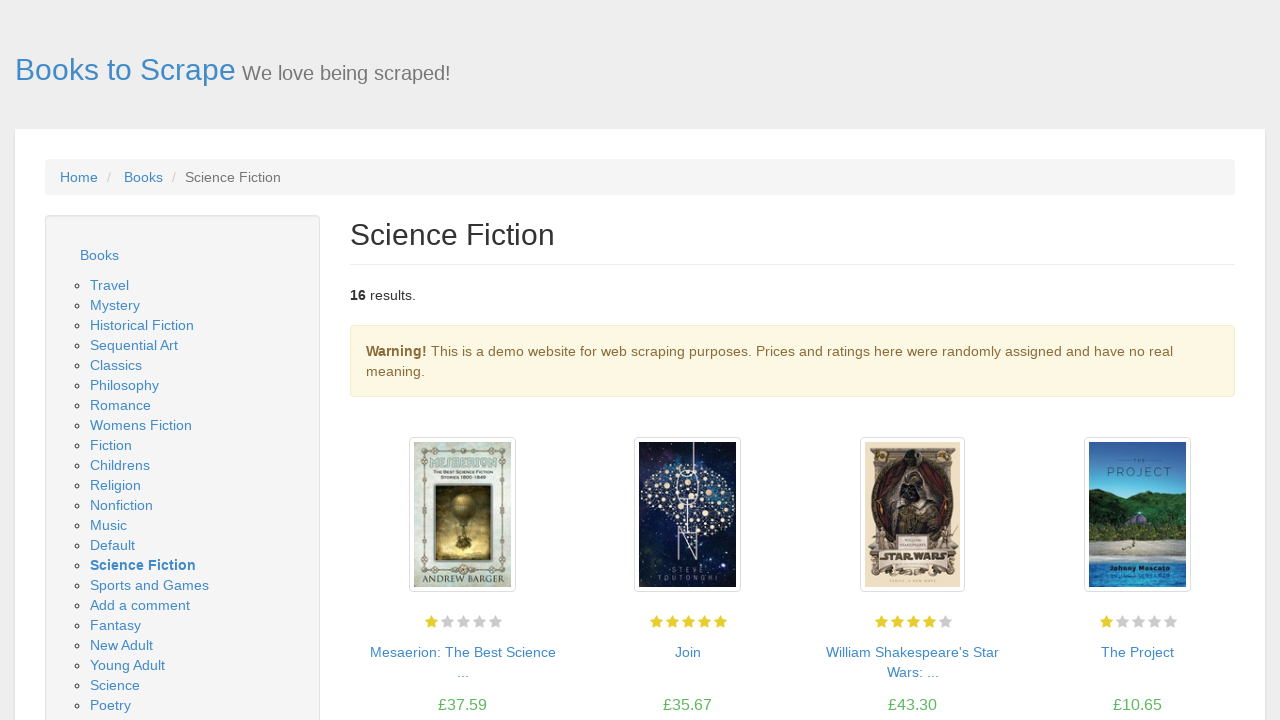

Re-queried product links for iteration 3/16
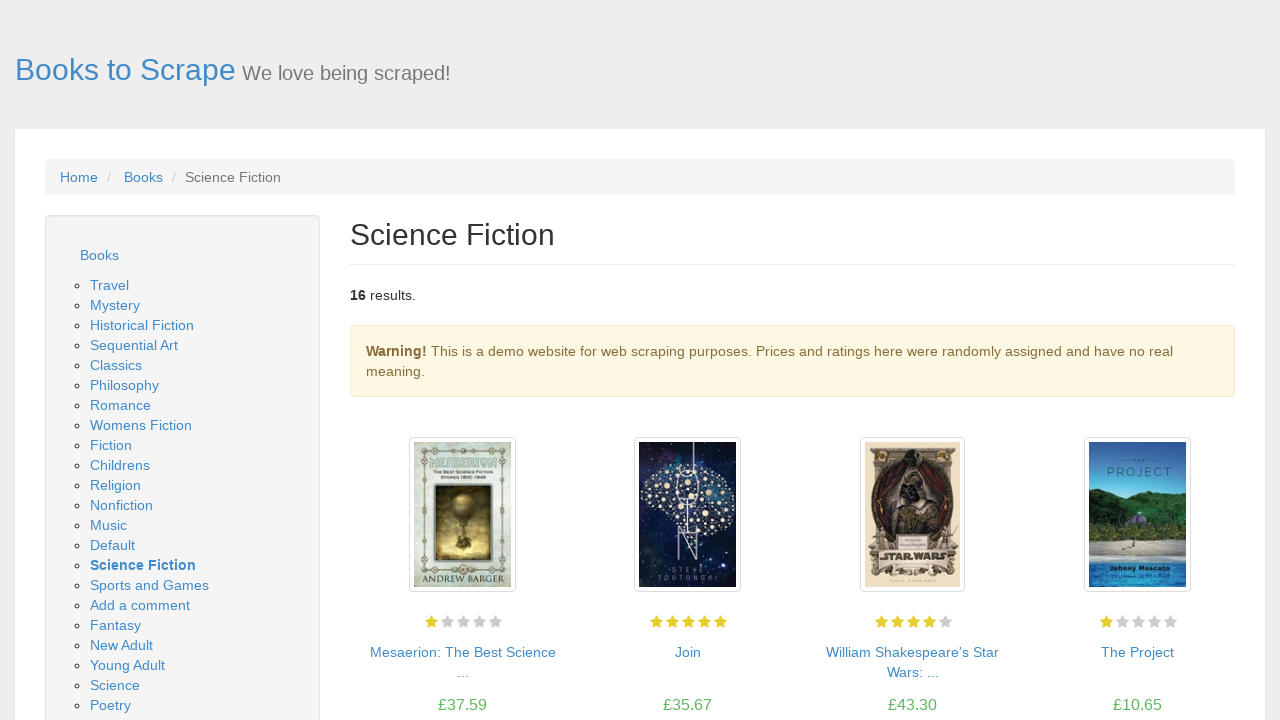

Retrieved href for book 3: ../../../william-shakespeares-star-wars-verily-a-new-hope-william-shakespeares-star-wars-4_871/index.html
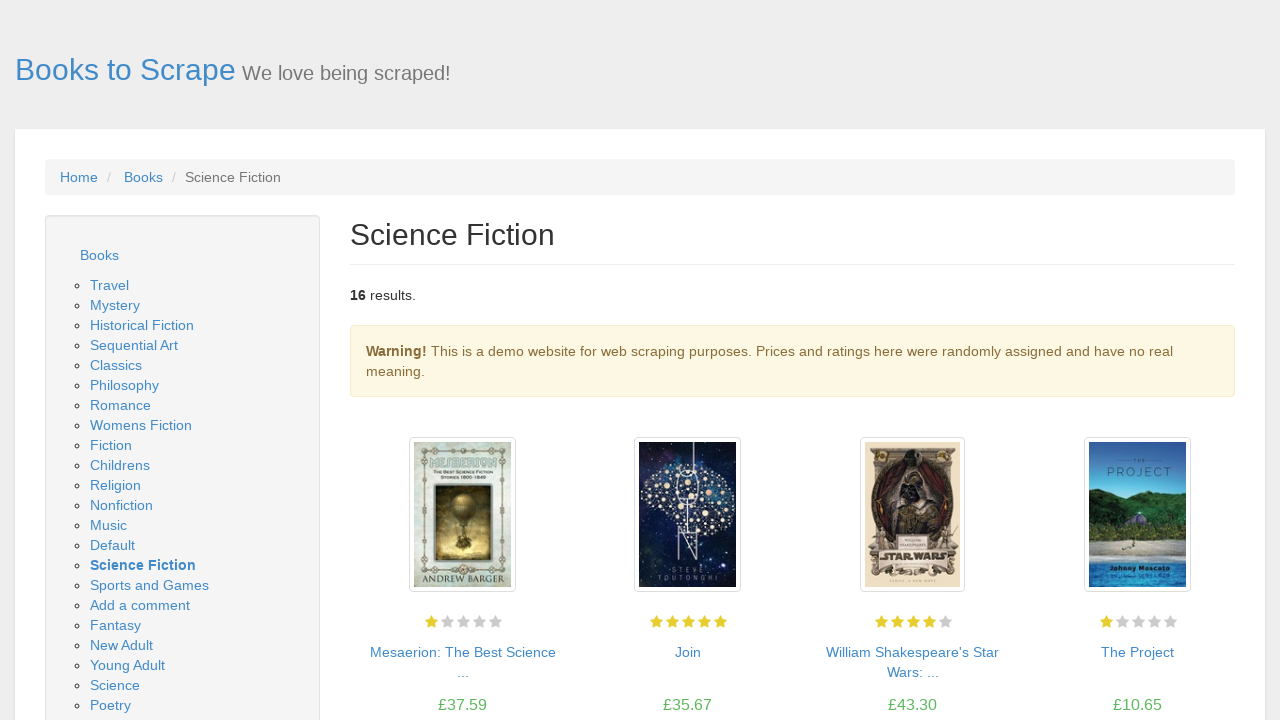

Navigated to product page for book 3
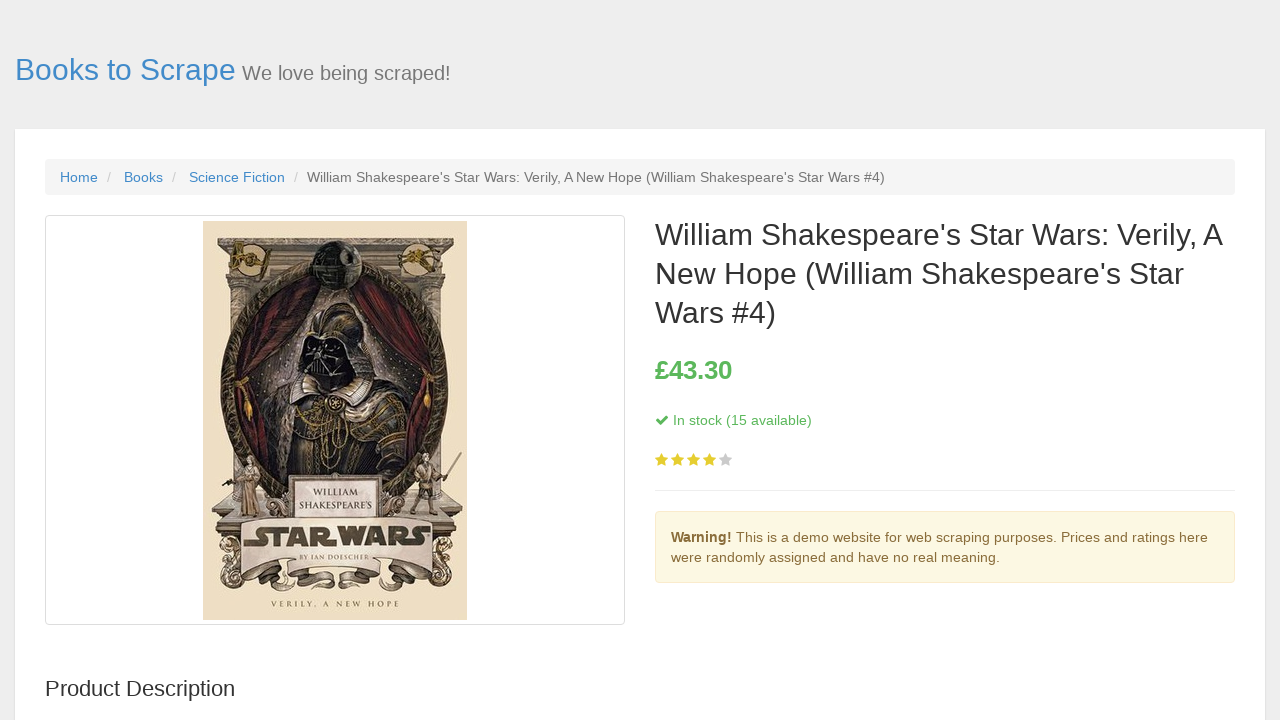

Product page 3 loaded successfully
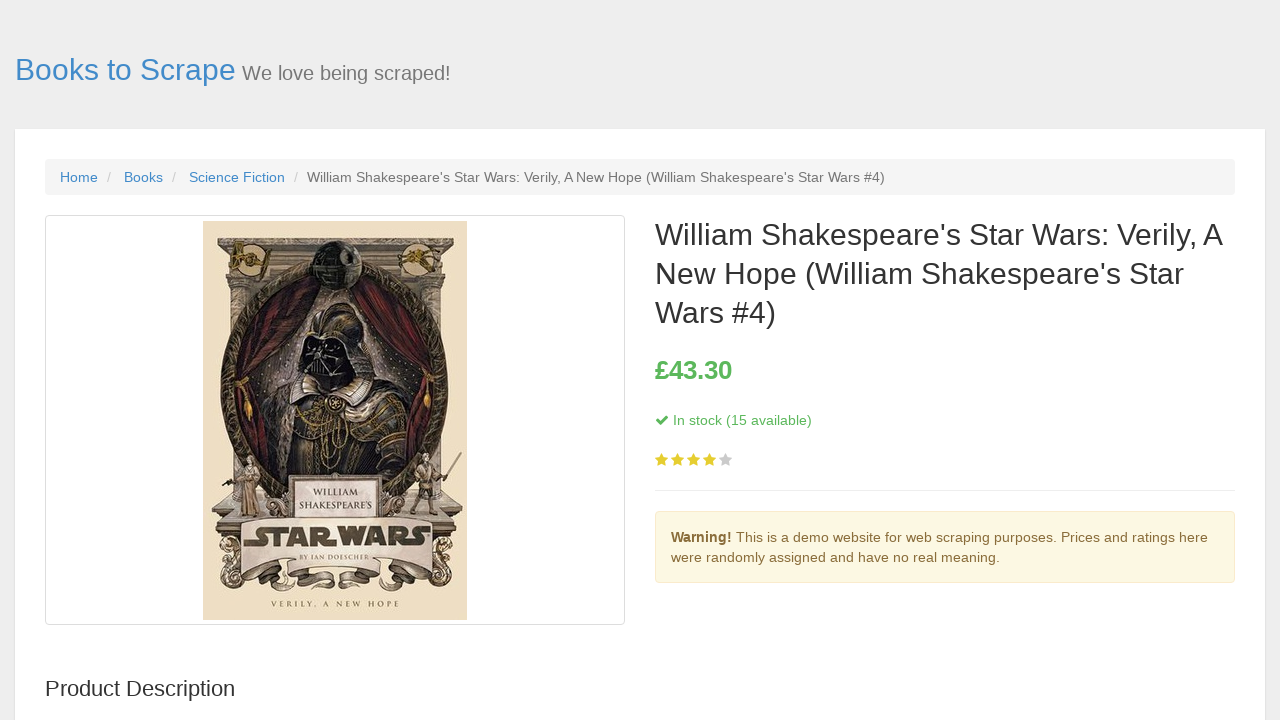

Navigated back to Science Fiction category page after visiting book 3
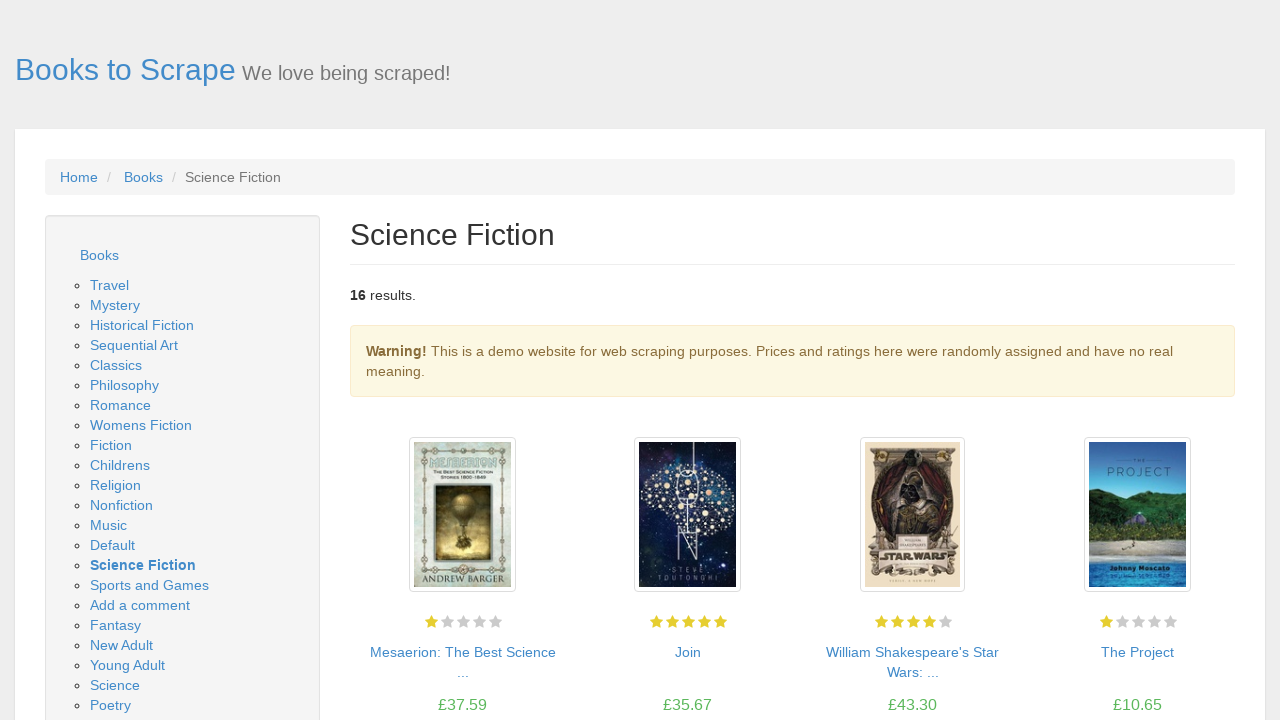

Category page reloaded and ready for next iteration
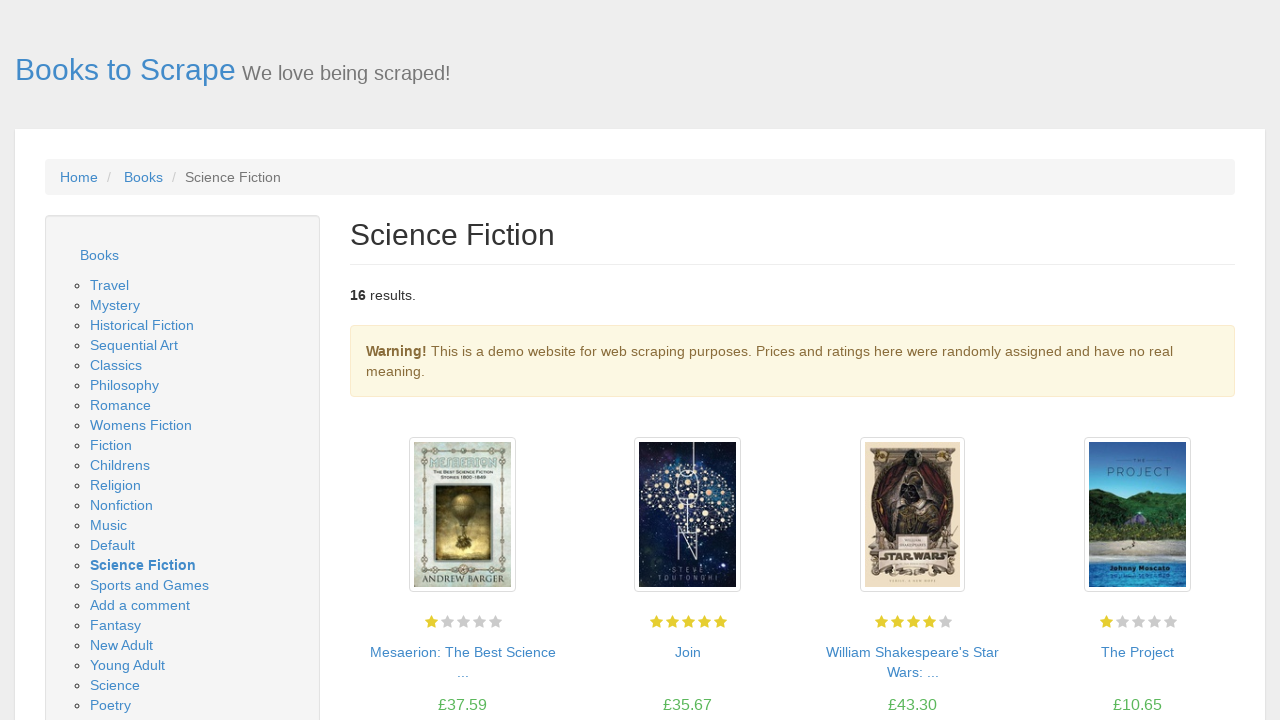

Re-queried product links for iteration 4/16
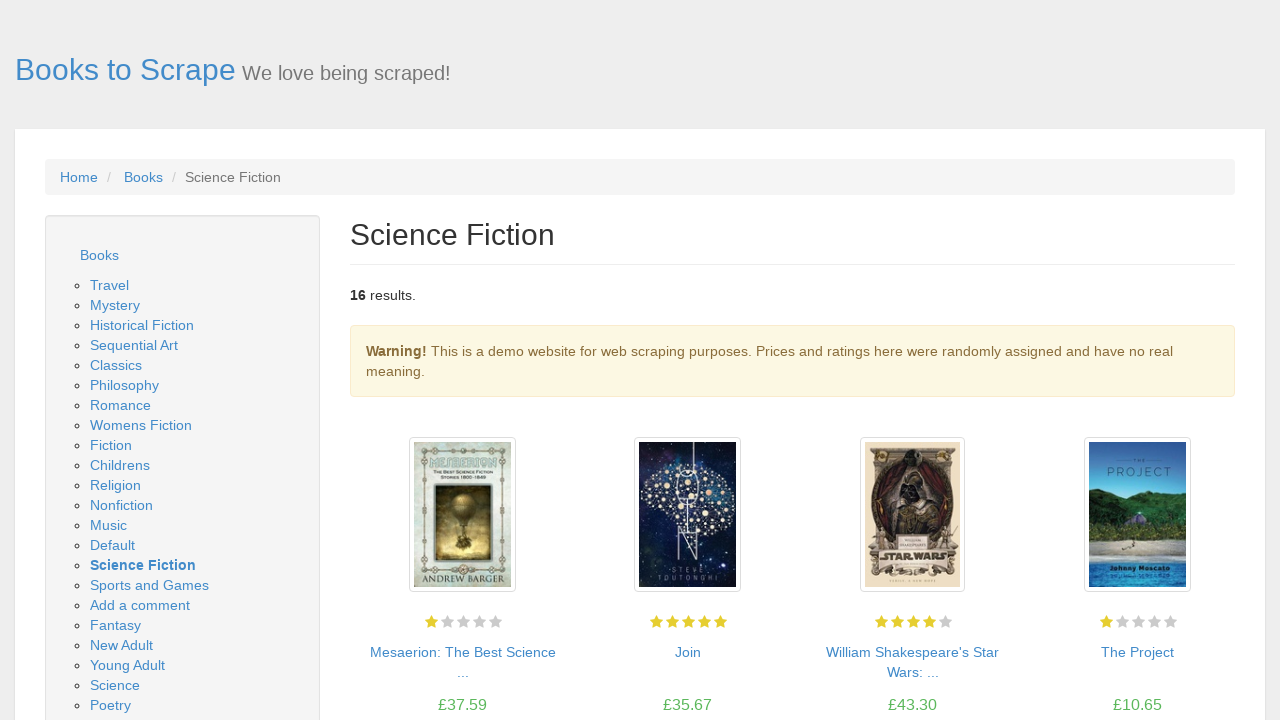

Retrieved href for book 4: ../../../the-project_856/index.html
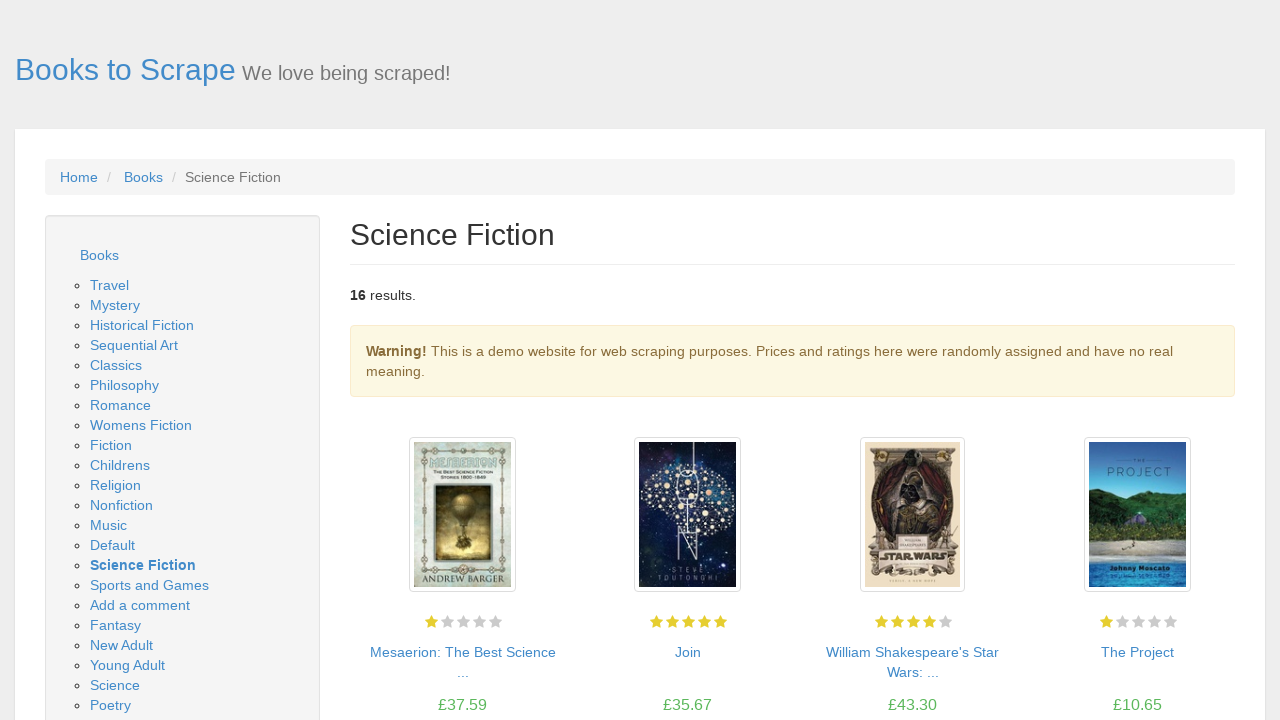

Navigated to product page for book 4
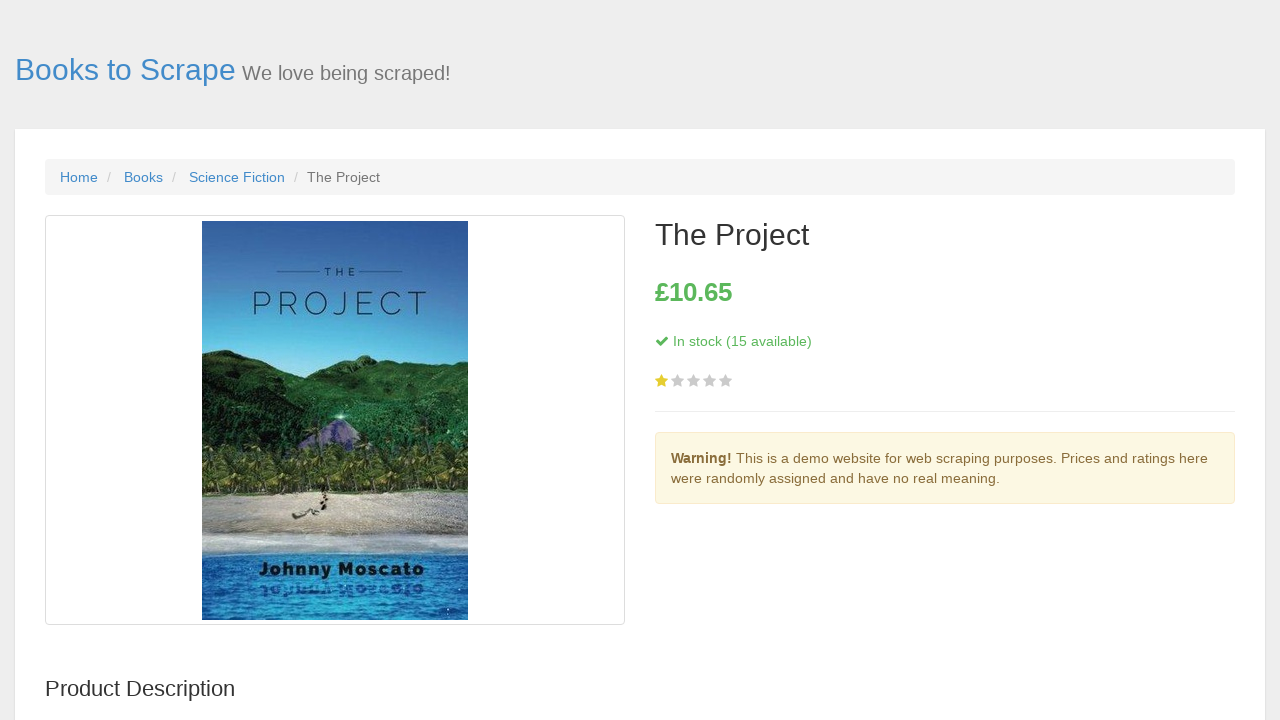

Product page 4 loaded successfully
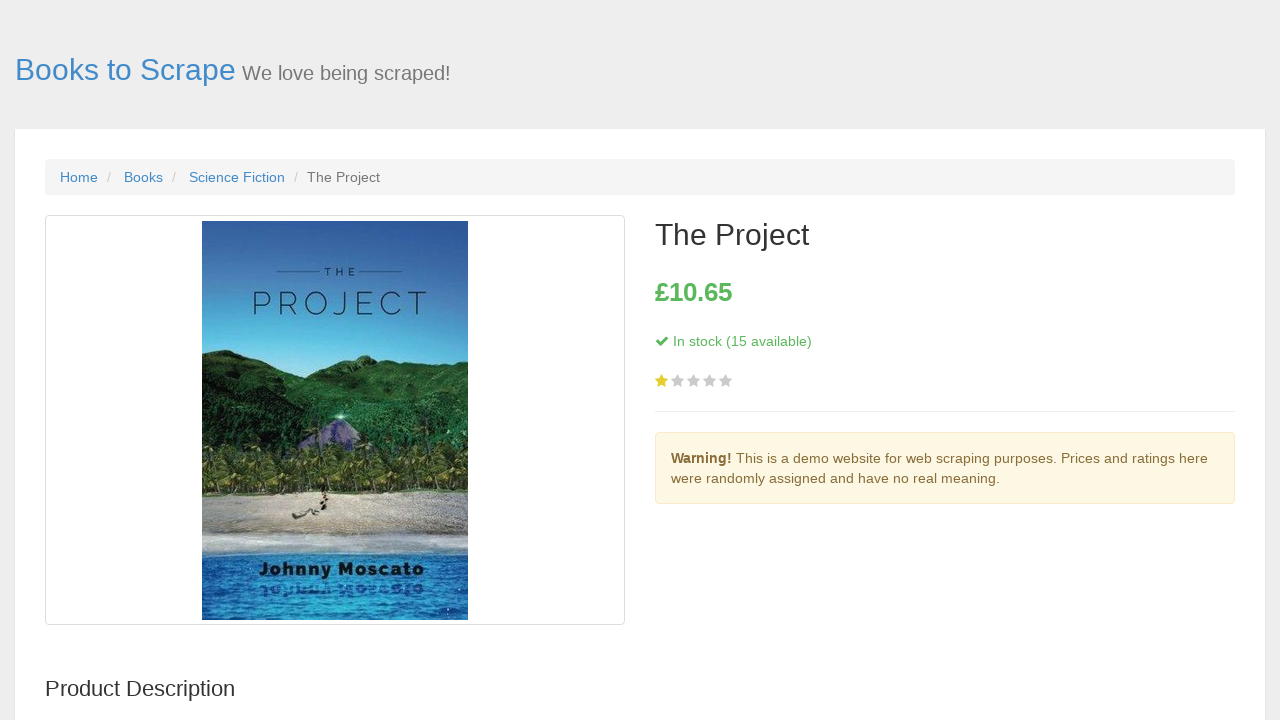

Navigated back to Science Fiction category page after visiting book 4
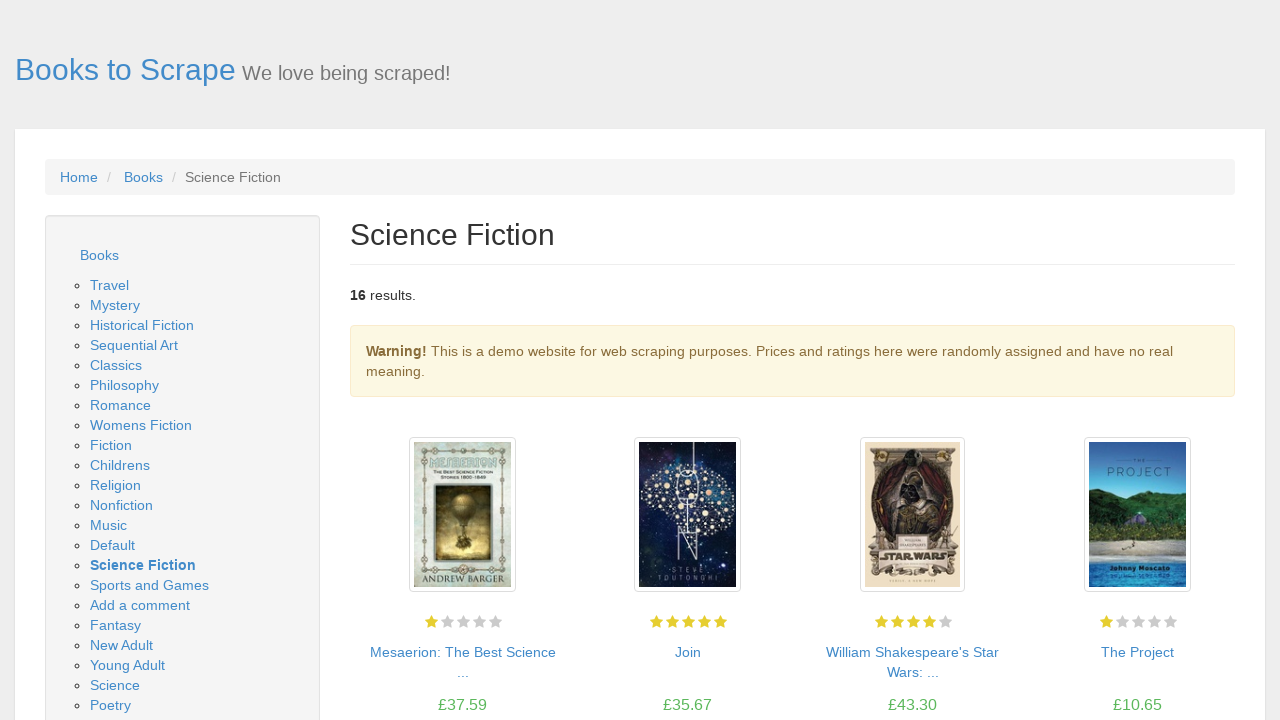

Category page reloaded and ready for next iteration
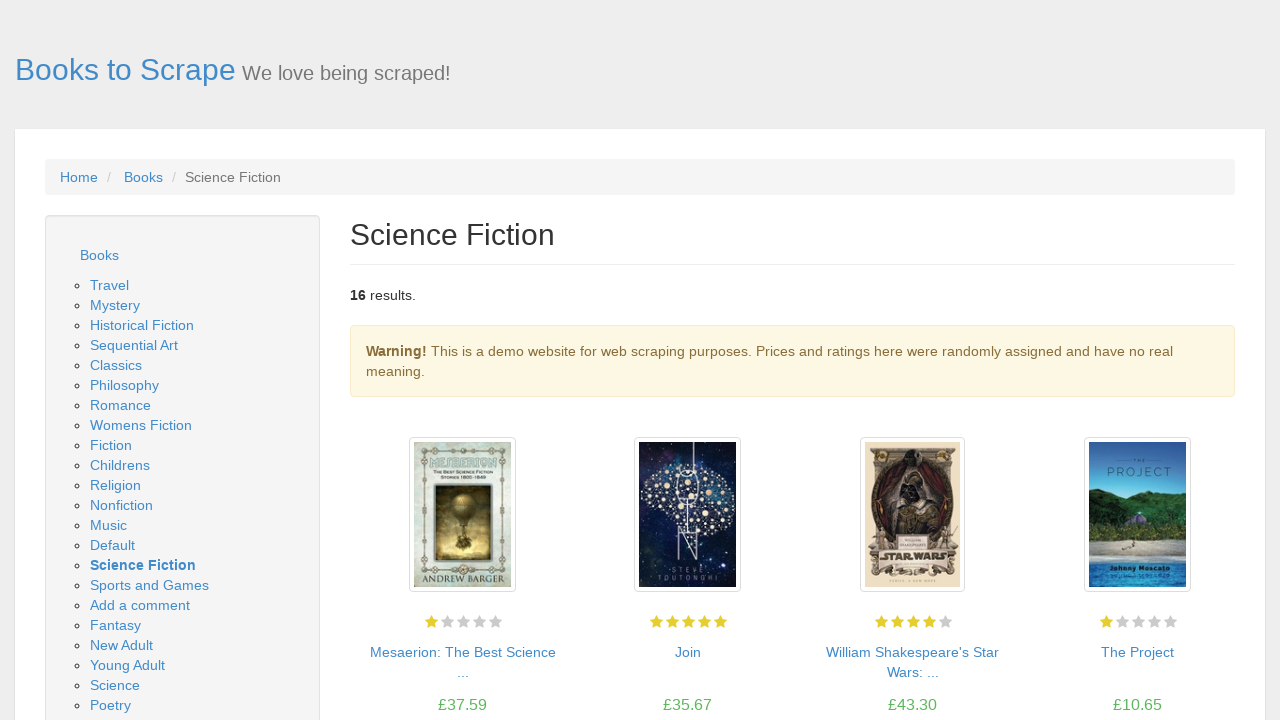

Re-queried product links for iteration 5/16
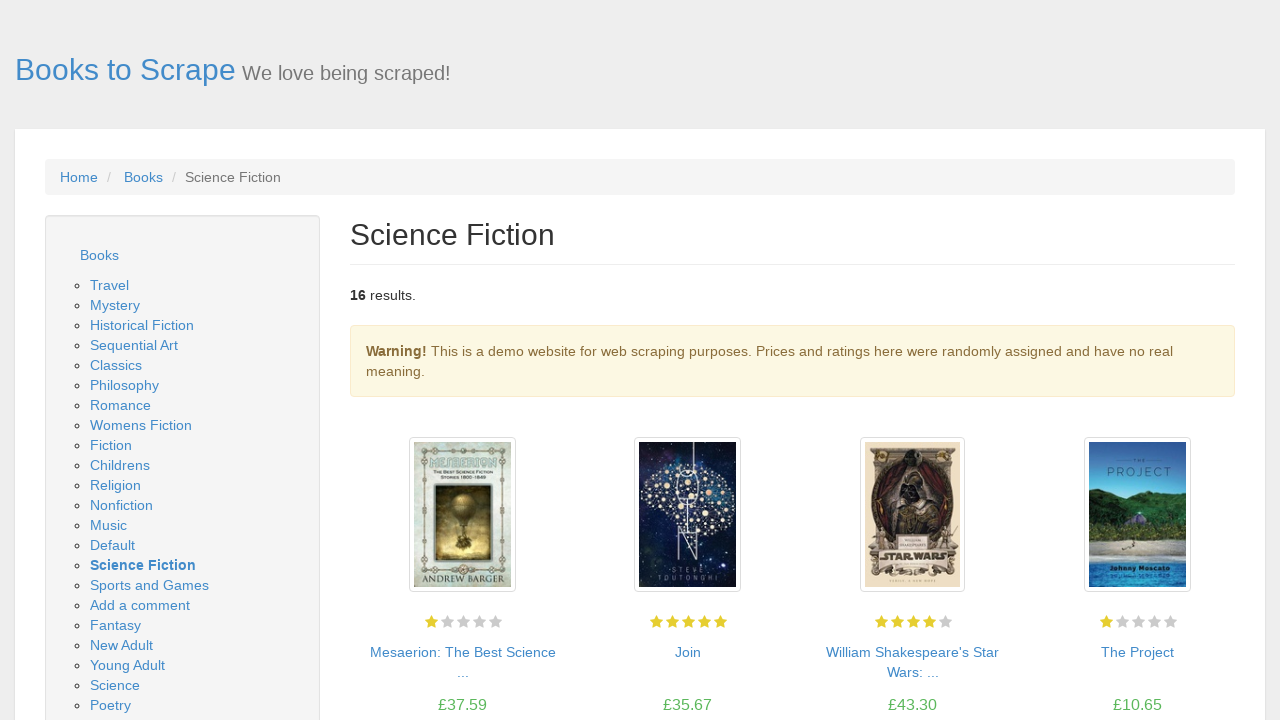

Retrieved href for book 5: ../../../soft-apocalypse_833/index.html
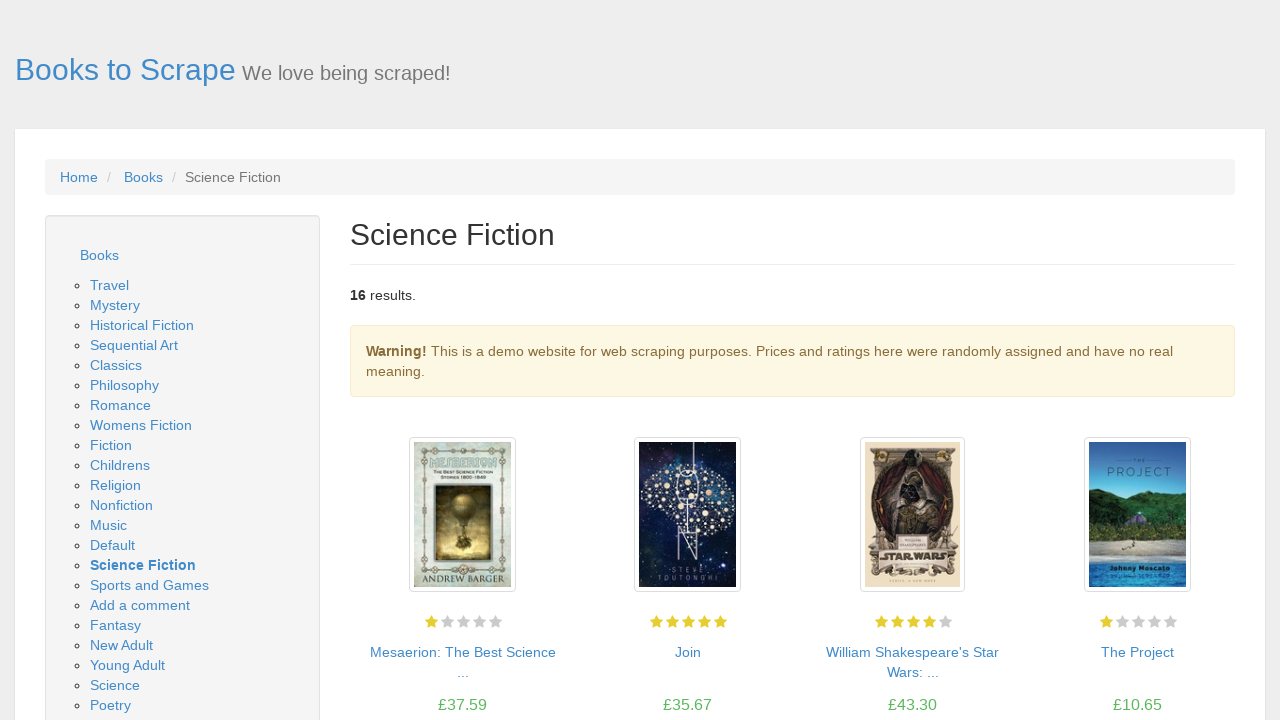

Navigated to product page for book 5
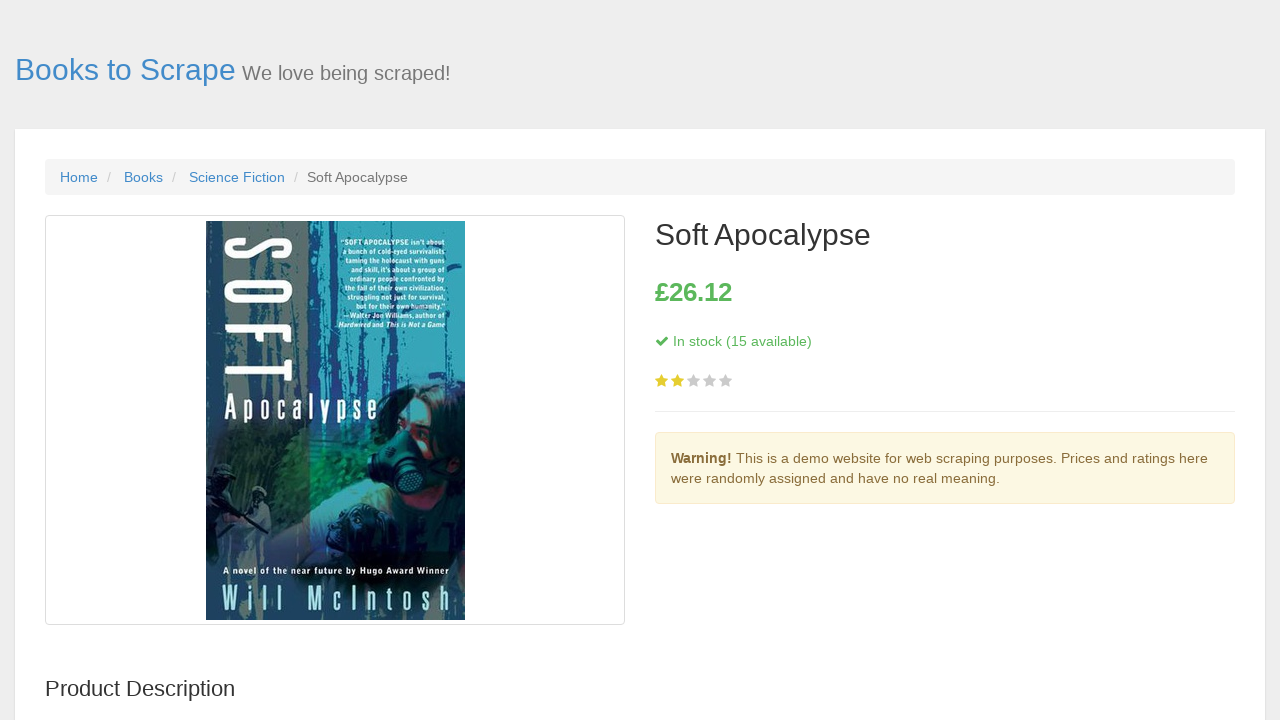

Product page 5 loaded successfully
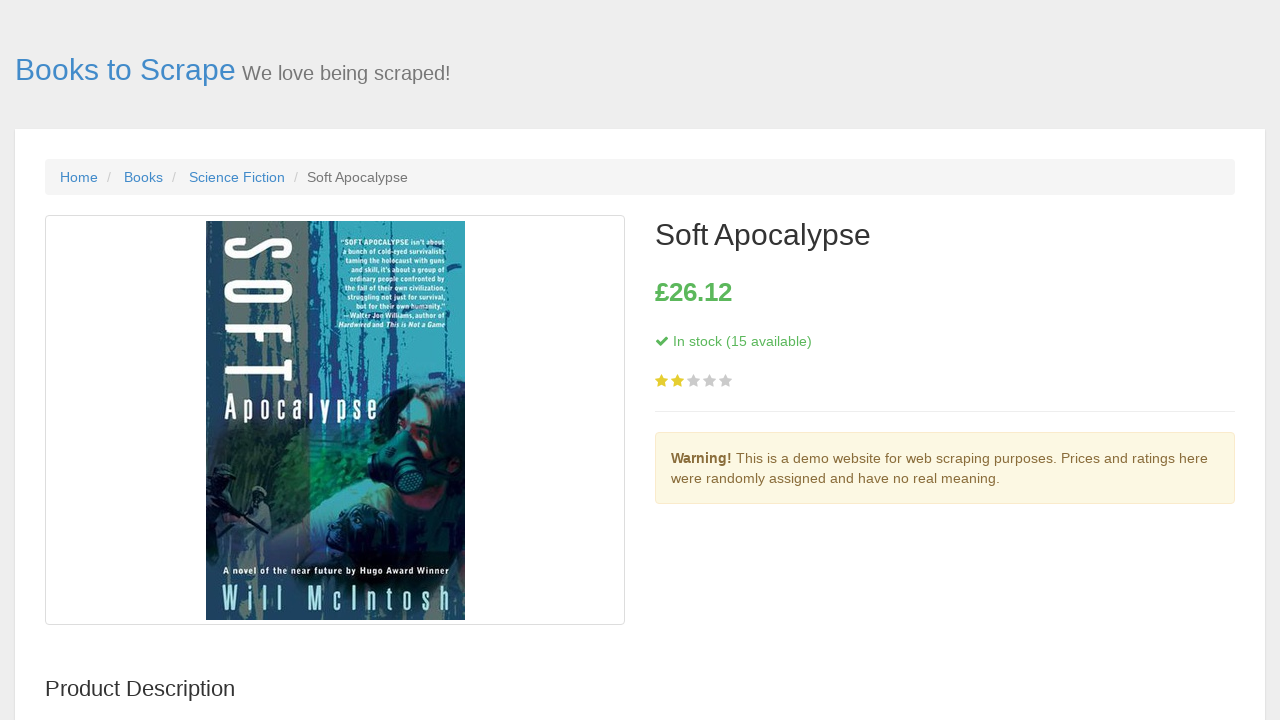

Navigated back to Science Fiction category page after visiting book 5
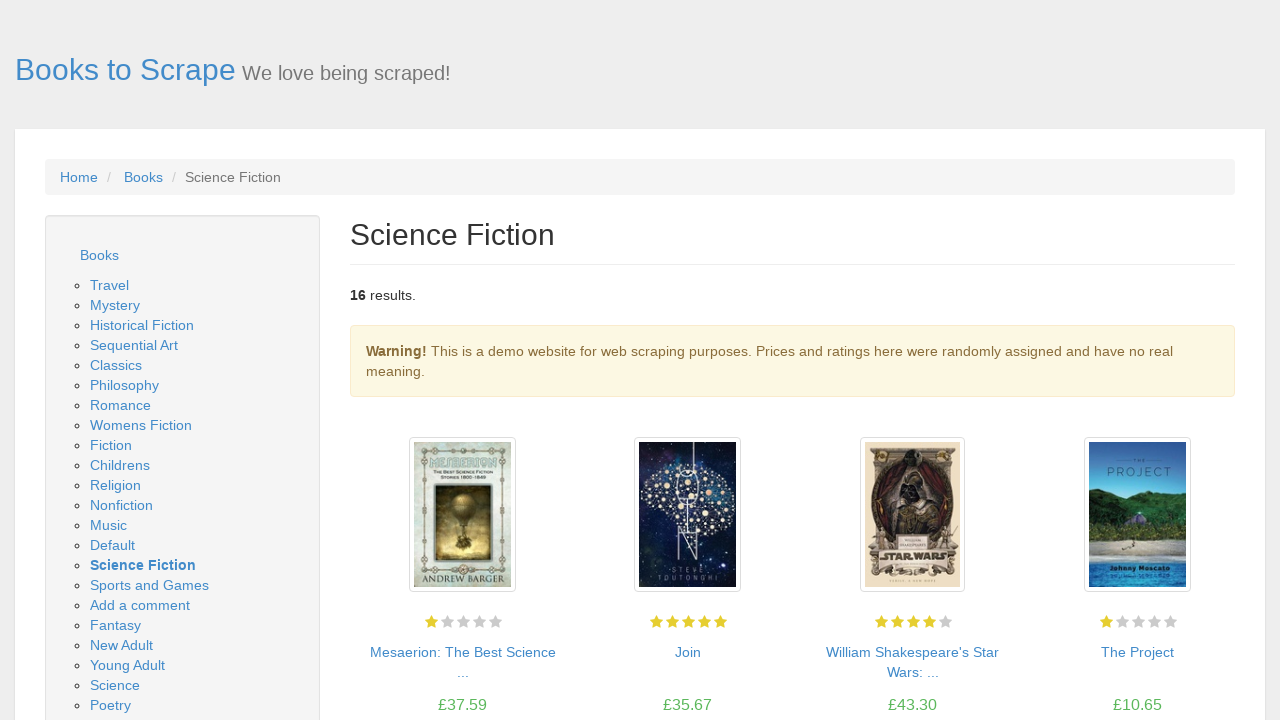

Category page reloaded and ready for next iteration
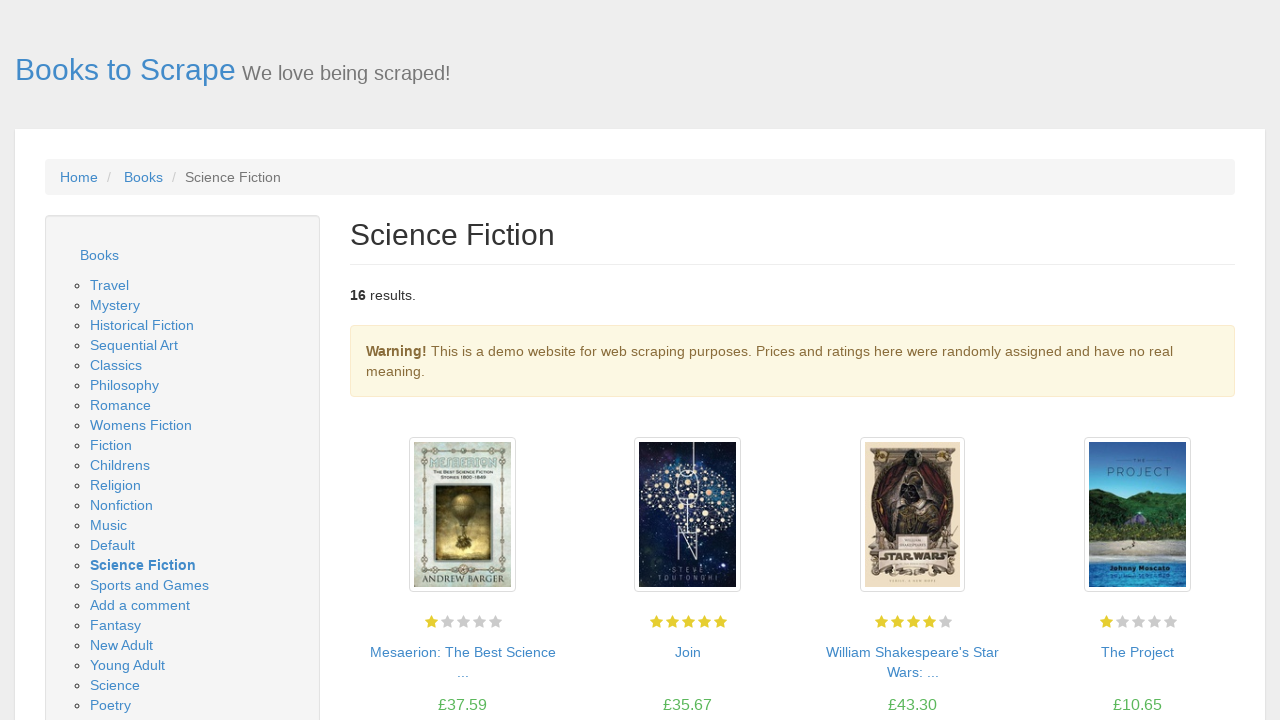

Re-queried product links for iteration 6/16
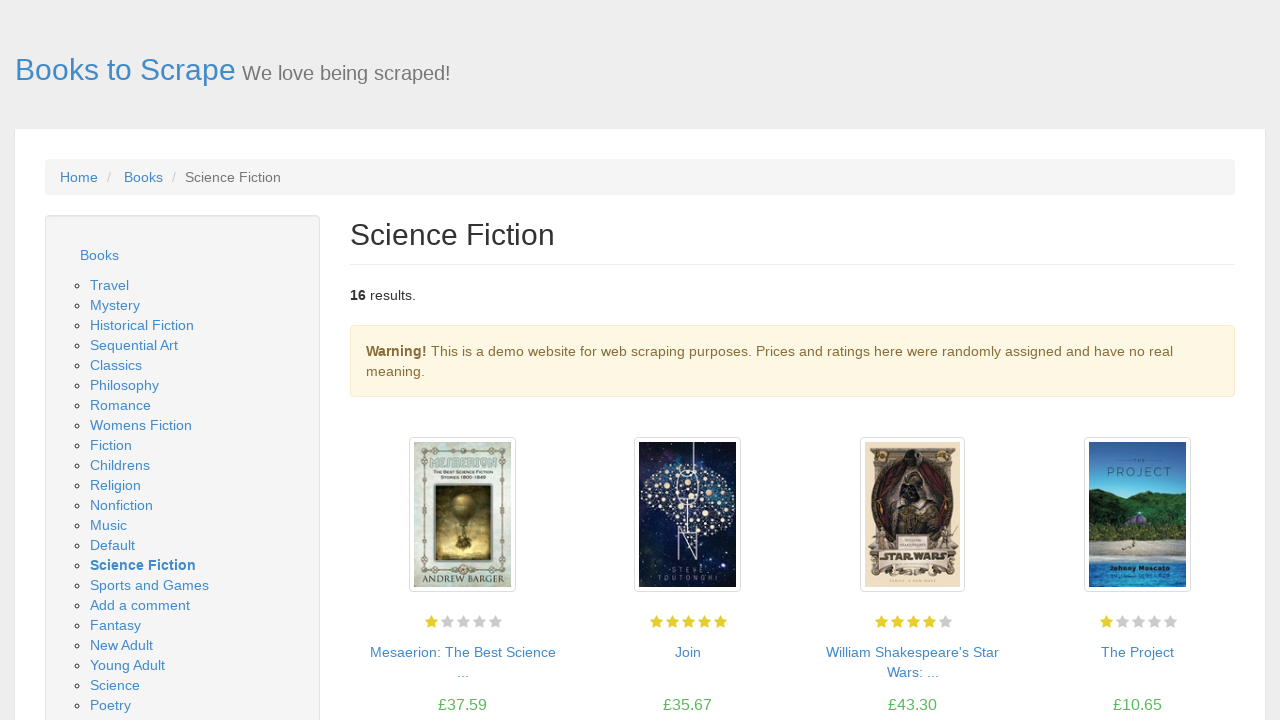

Retrieved href for book 6: ../../../sleeping-giants-themis-files-1_604/index.html
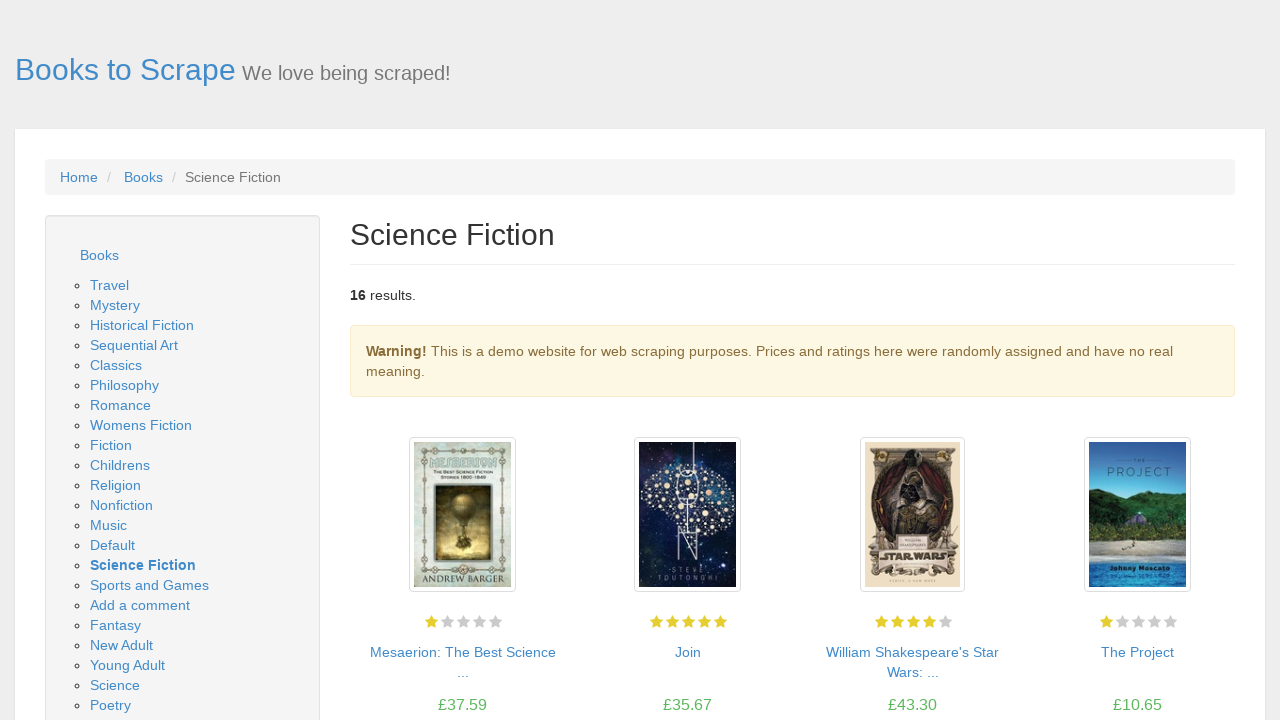

Navigated to product page for book 6
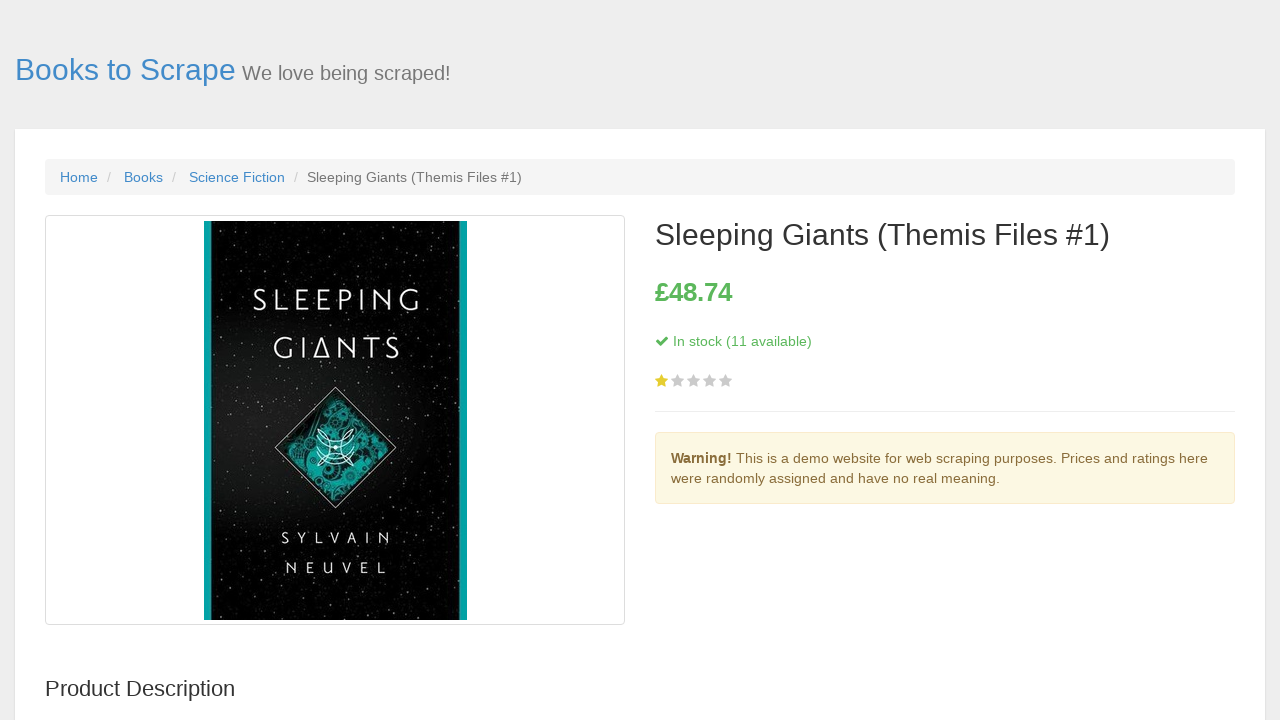

Product page 6 loaded successfully
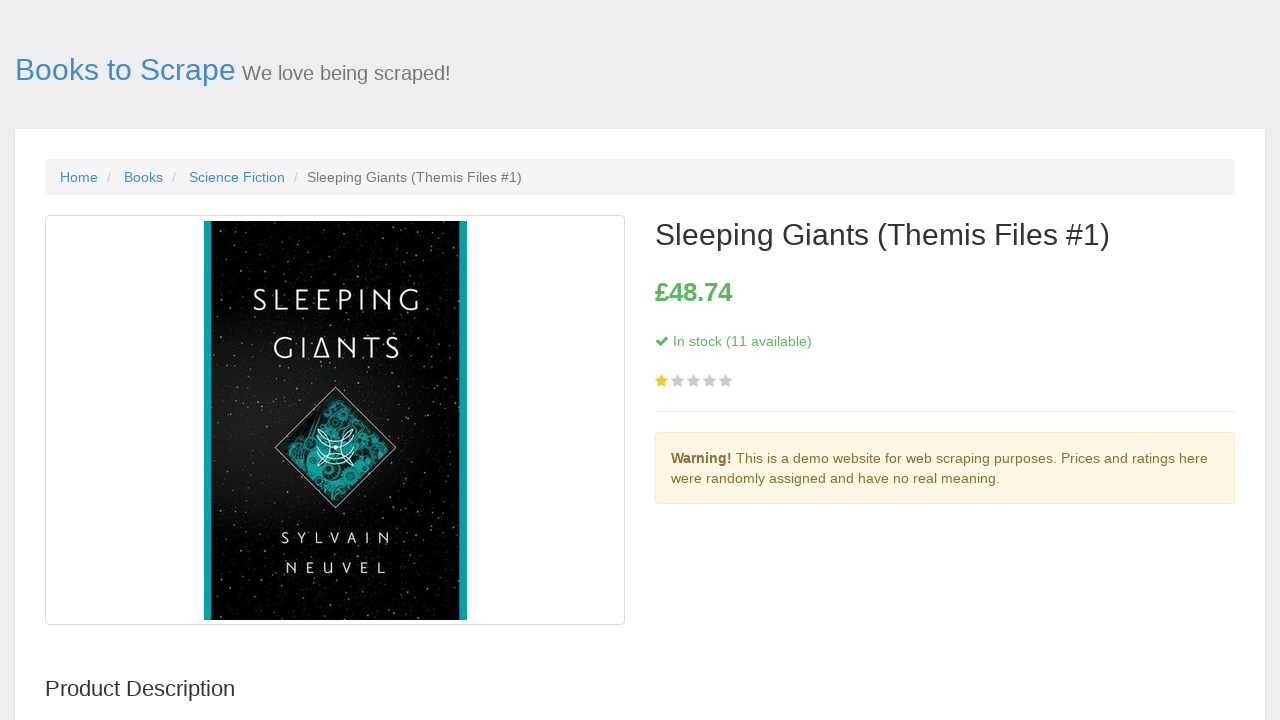

Navigated back to Science Fiction category page after visiting book 6
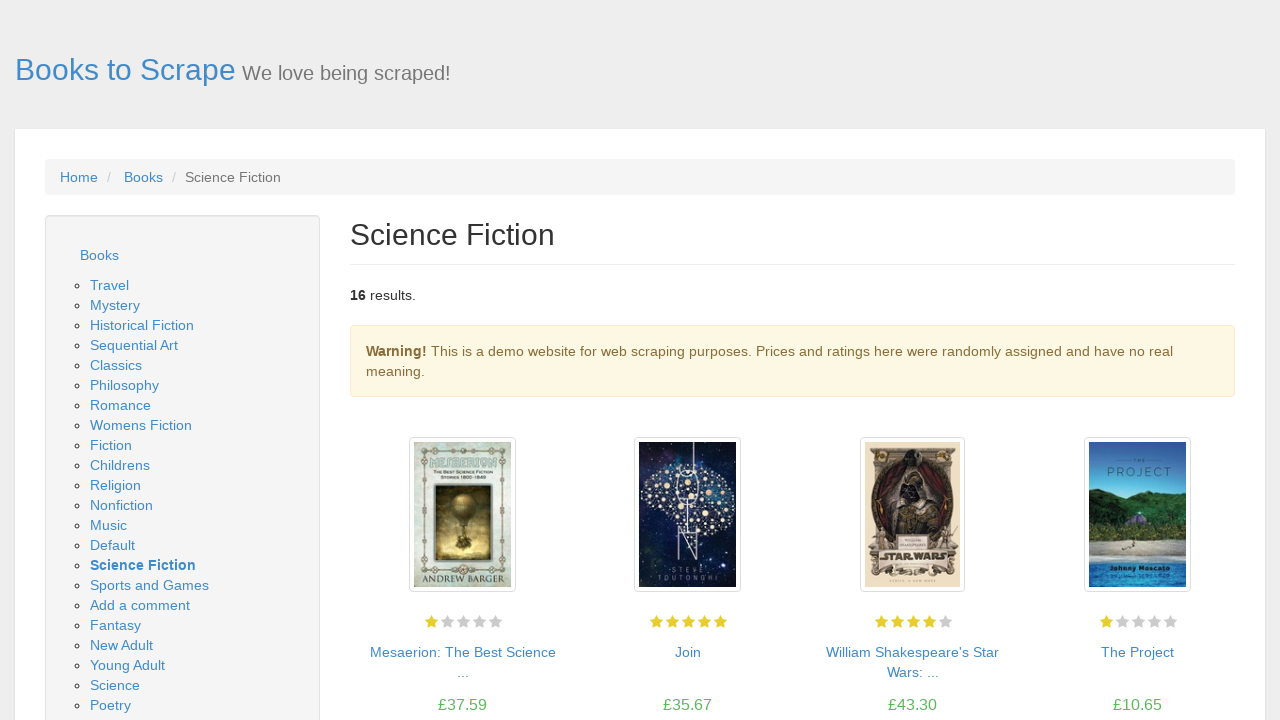

Category page reloaded and ready for next iteration
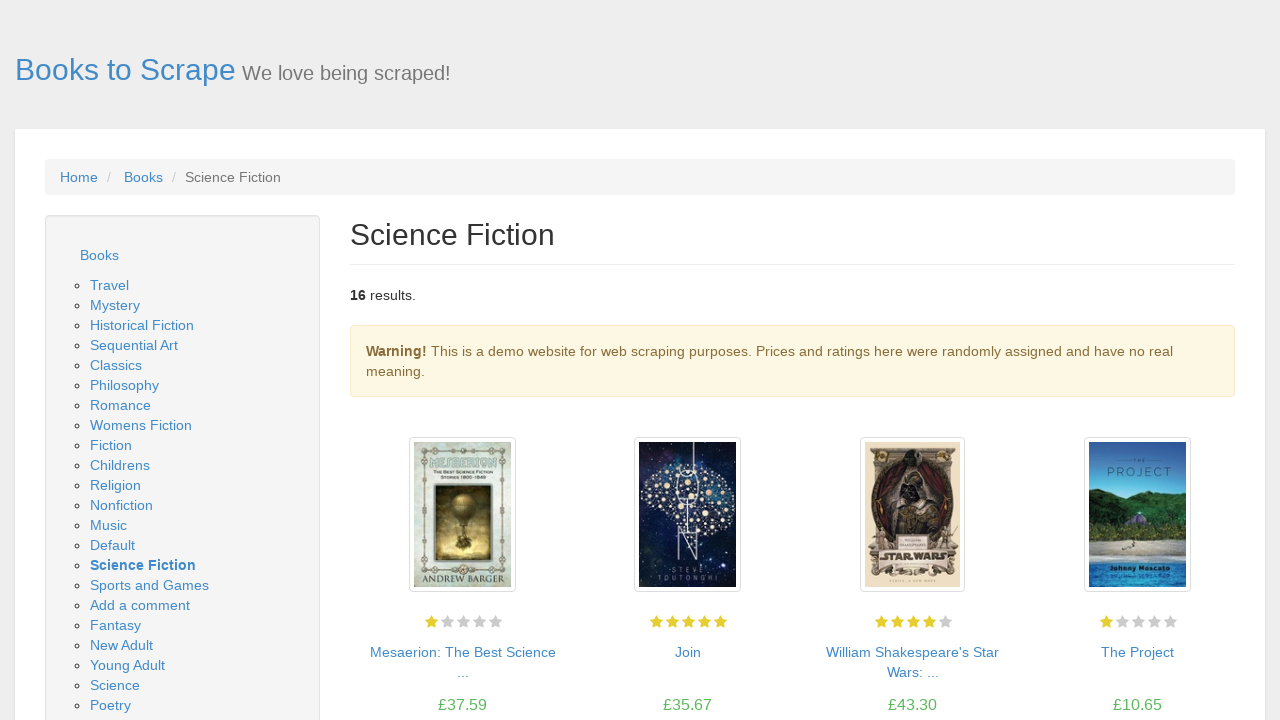

Re-queried product links for iteration 7/16
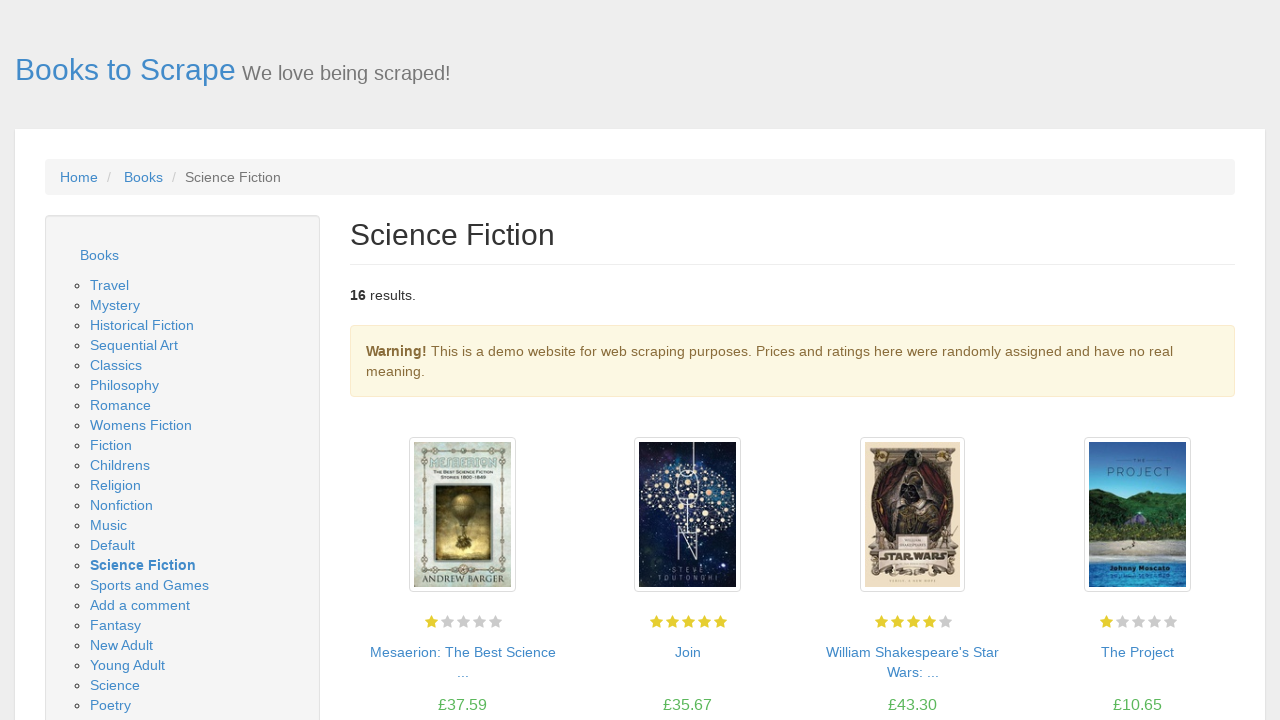

Retrieved href for book 7: ../../../arena_587/index.html
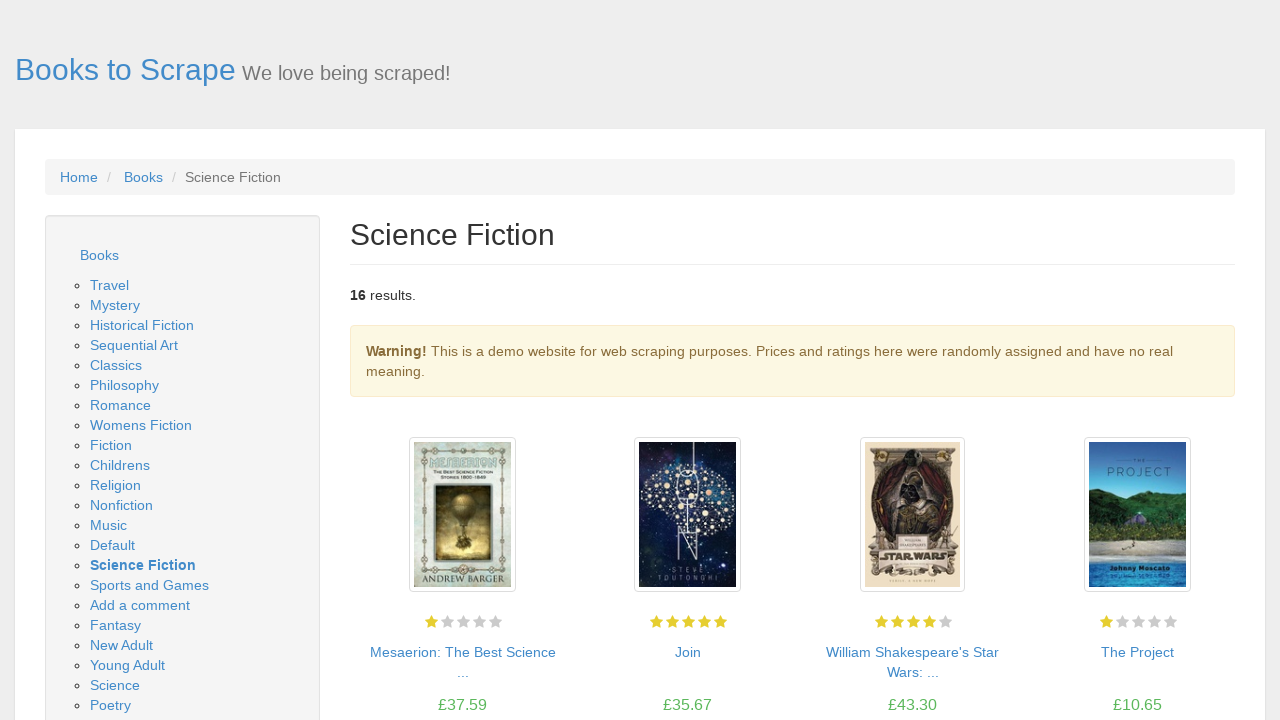

Navigated to product page for book 7
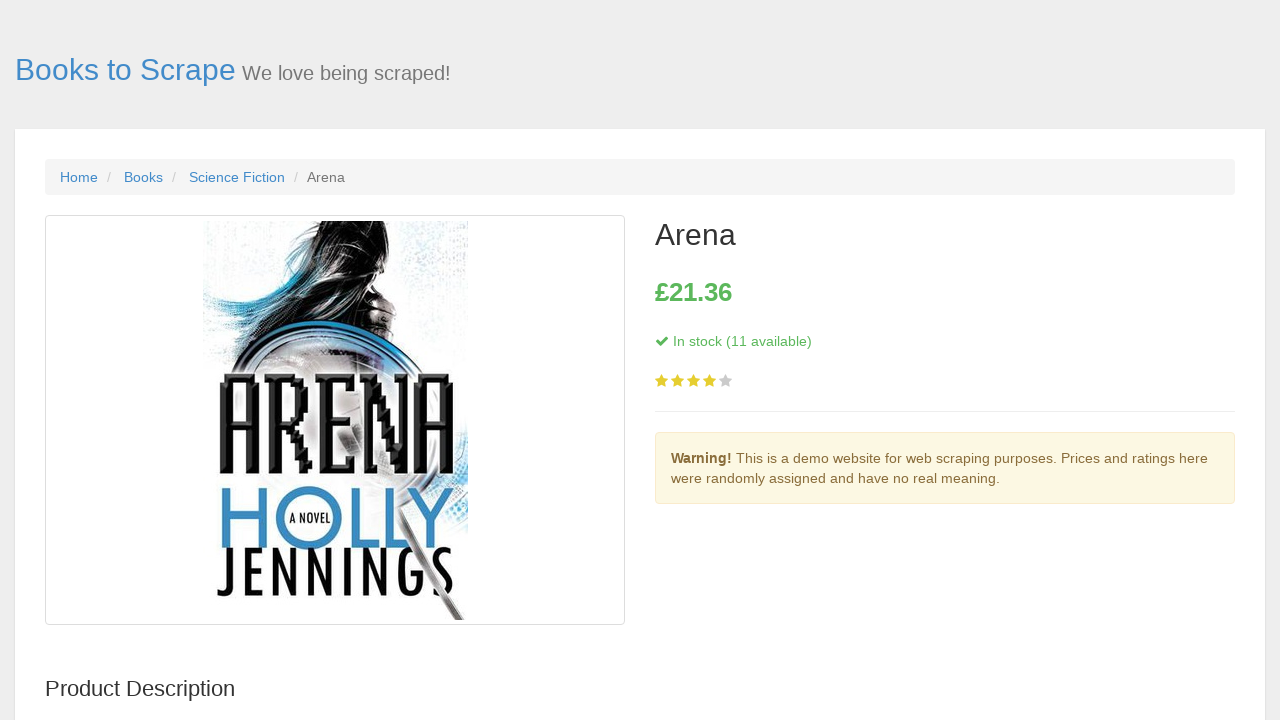

Product page 7 loaded successfully
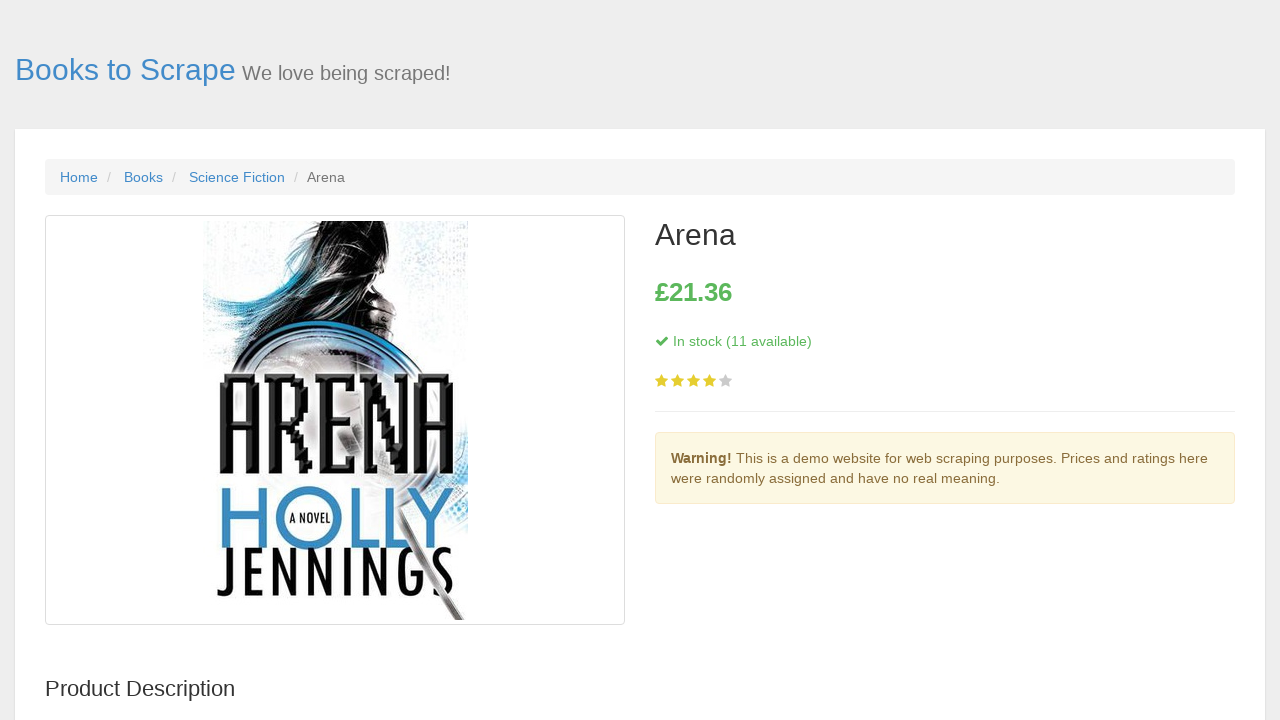

Navigated back to Science Fiction category page after visiting book 7
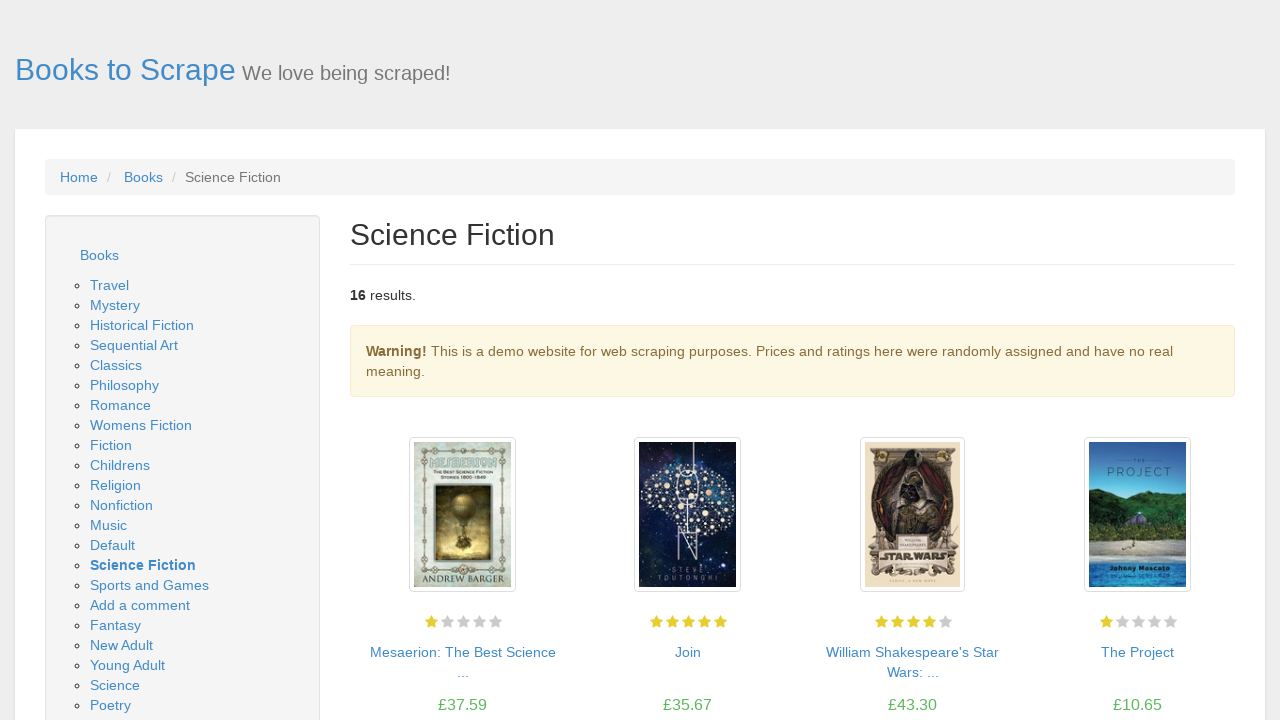

Category page reloaded and ready for next iteration
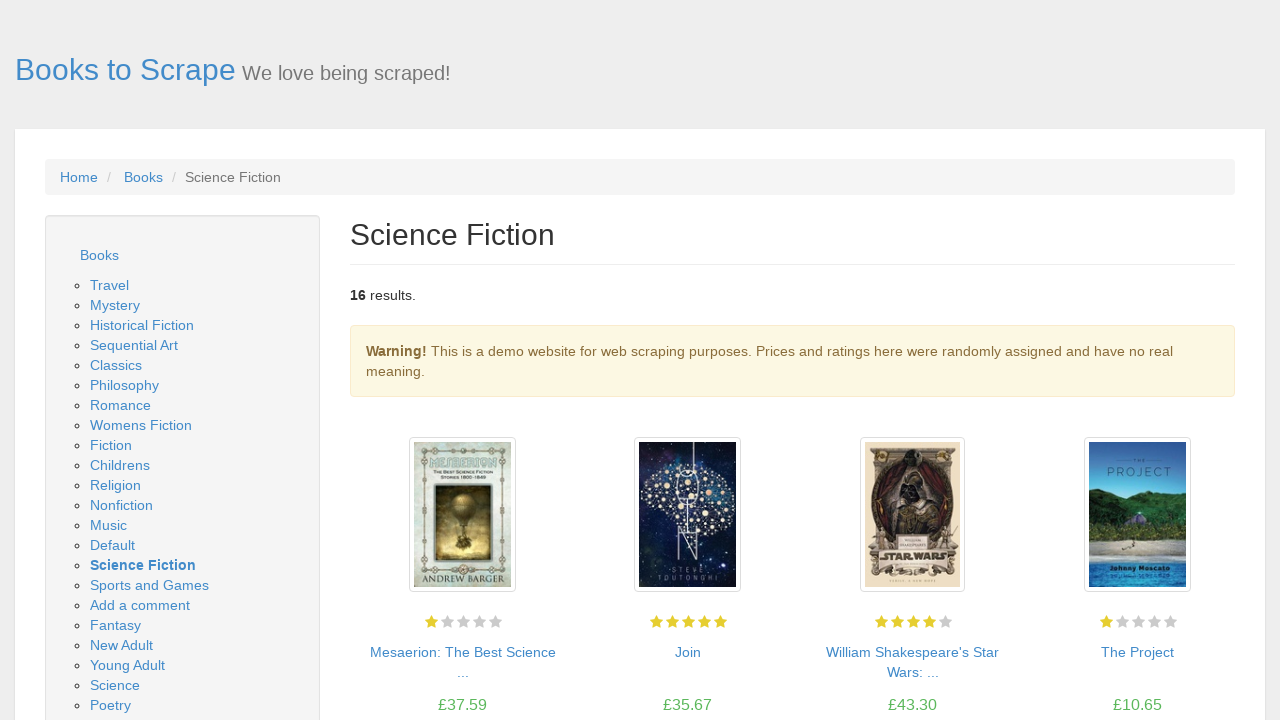

Re-queried product links for iteration 8/16
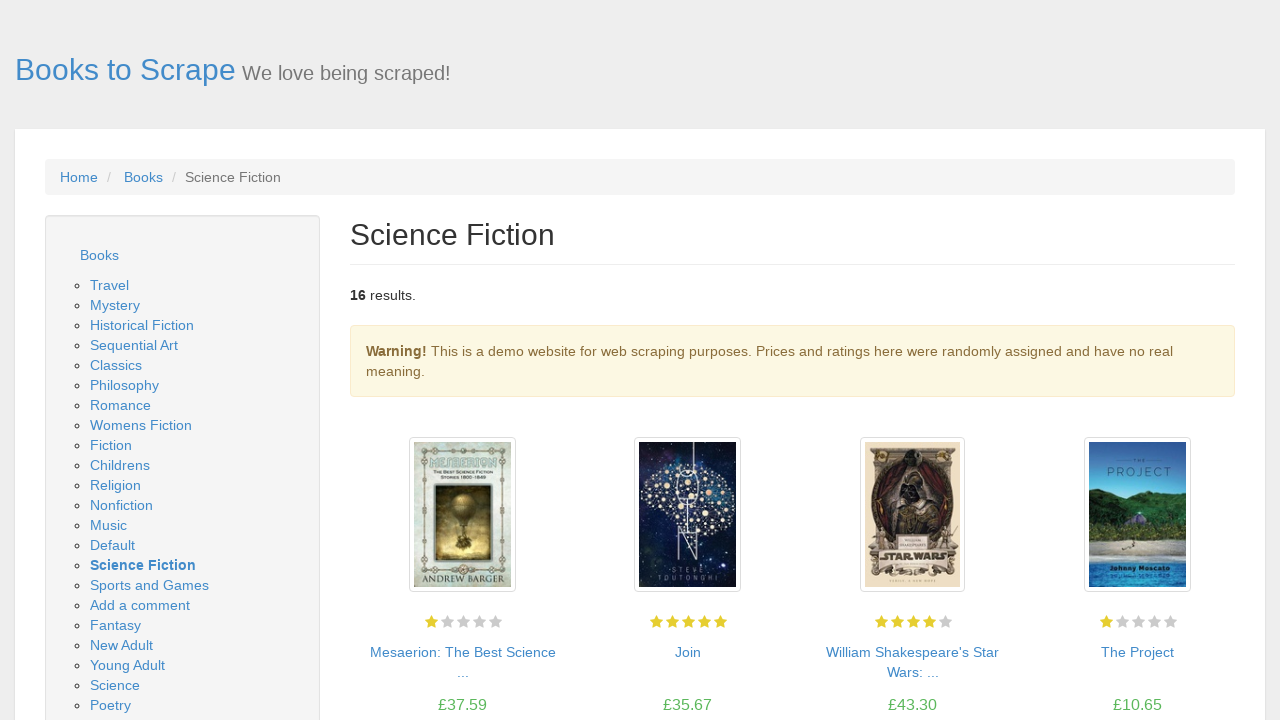

Retrieved href for book 8: ../../../foundation-foundation-publication-order-1_375/index.html
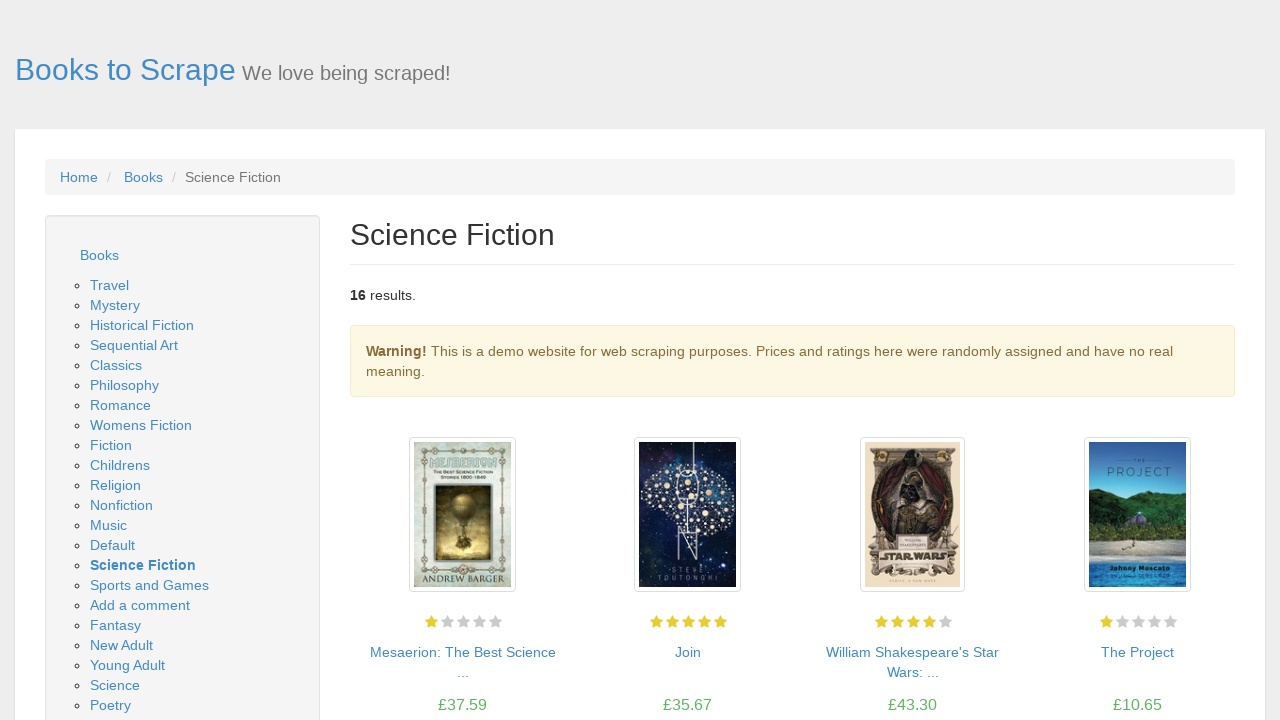

Navigated to product page for book 8
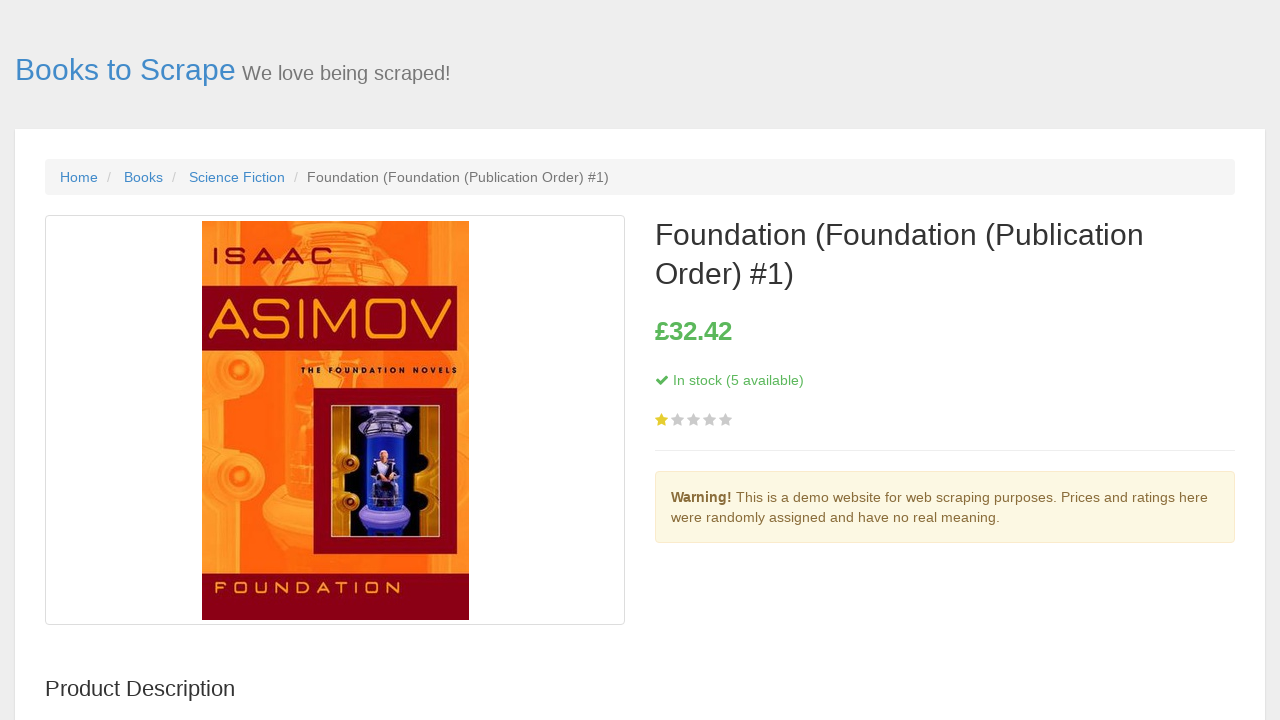

Product page 8 loaded successfully
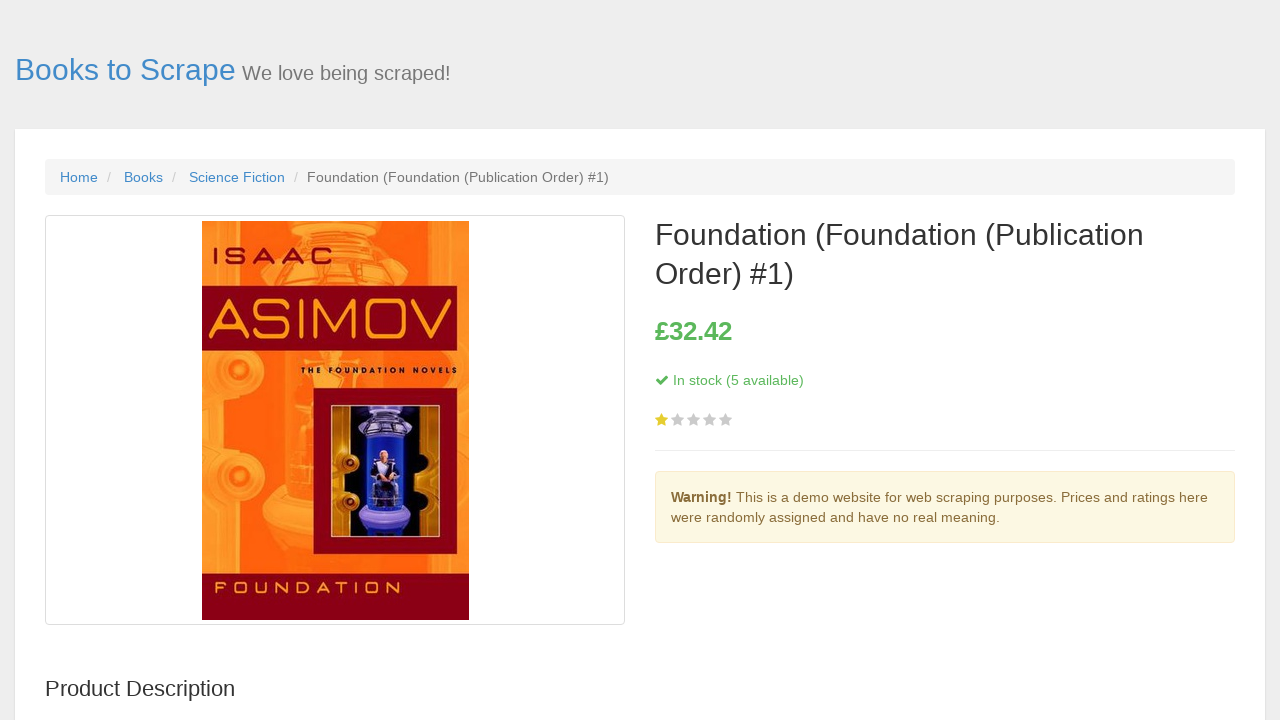

Navigated back to Science Fiction category page after visiting book 8
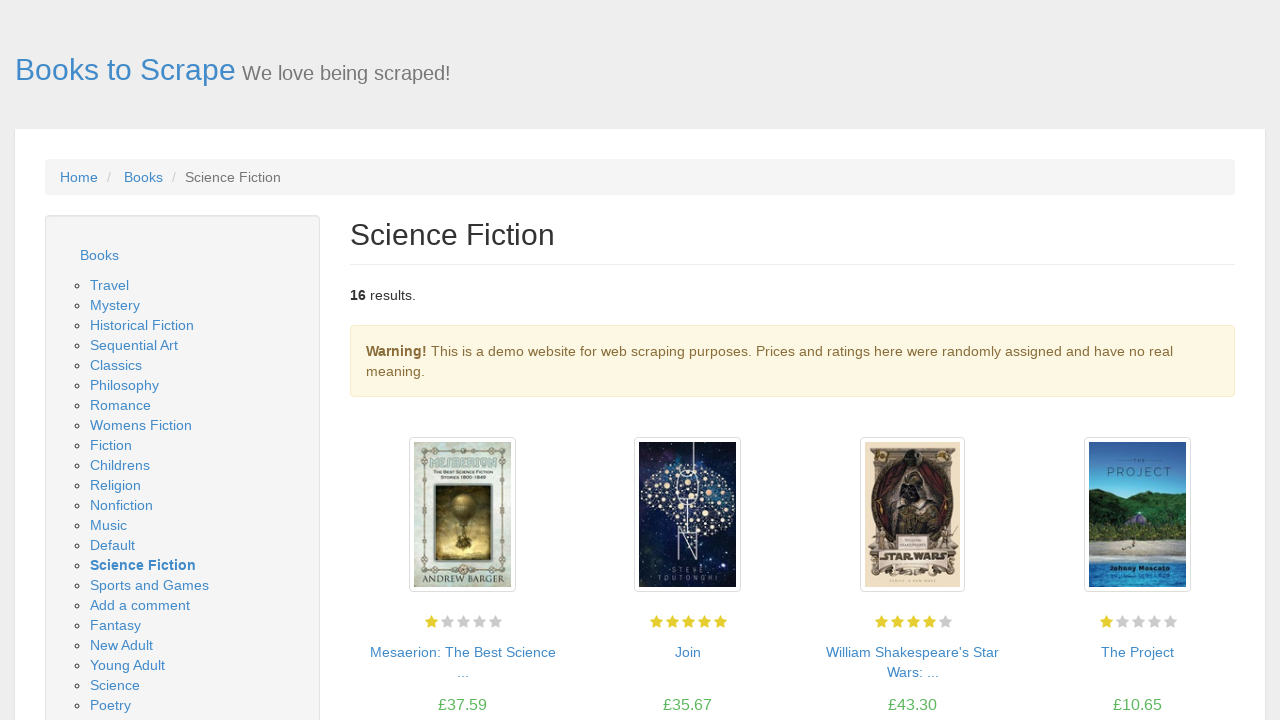

Category page reloaded and ready for next iteration
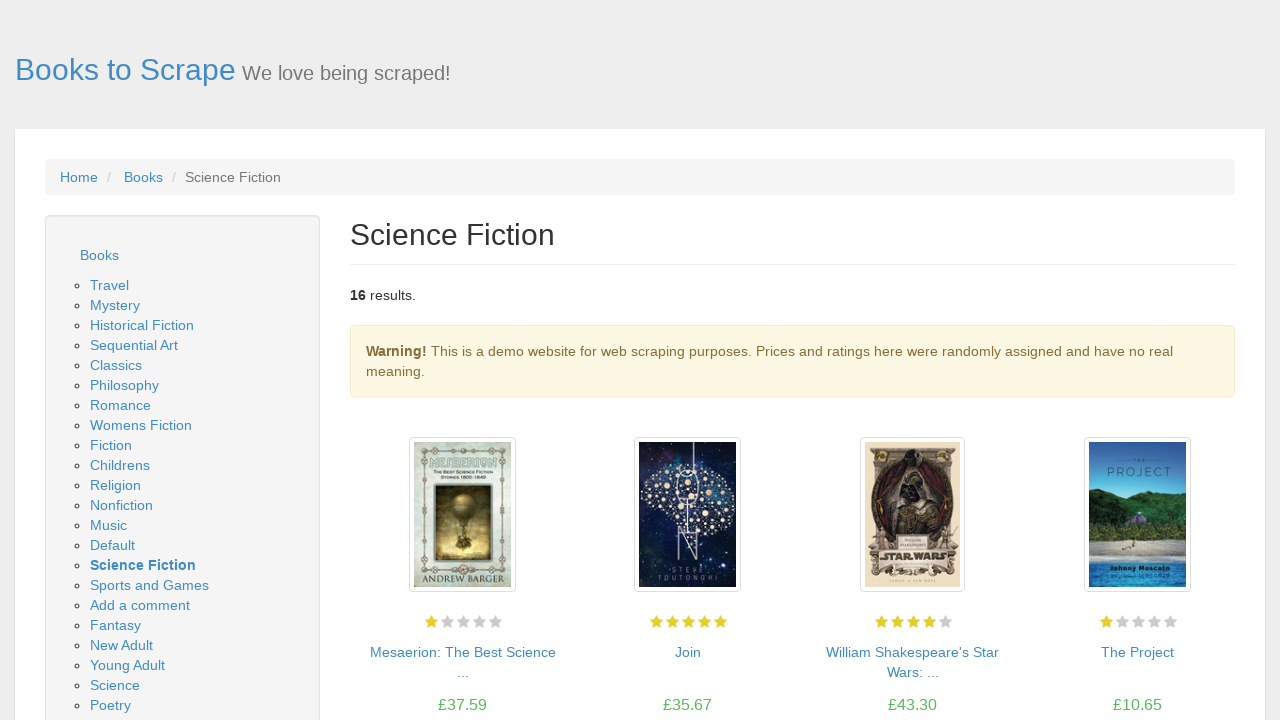

Re-queried product links for iteration 9/16
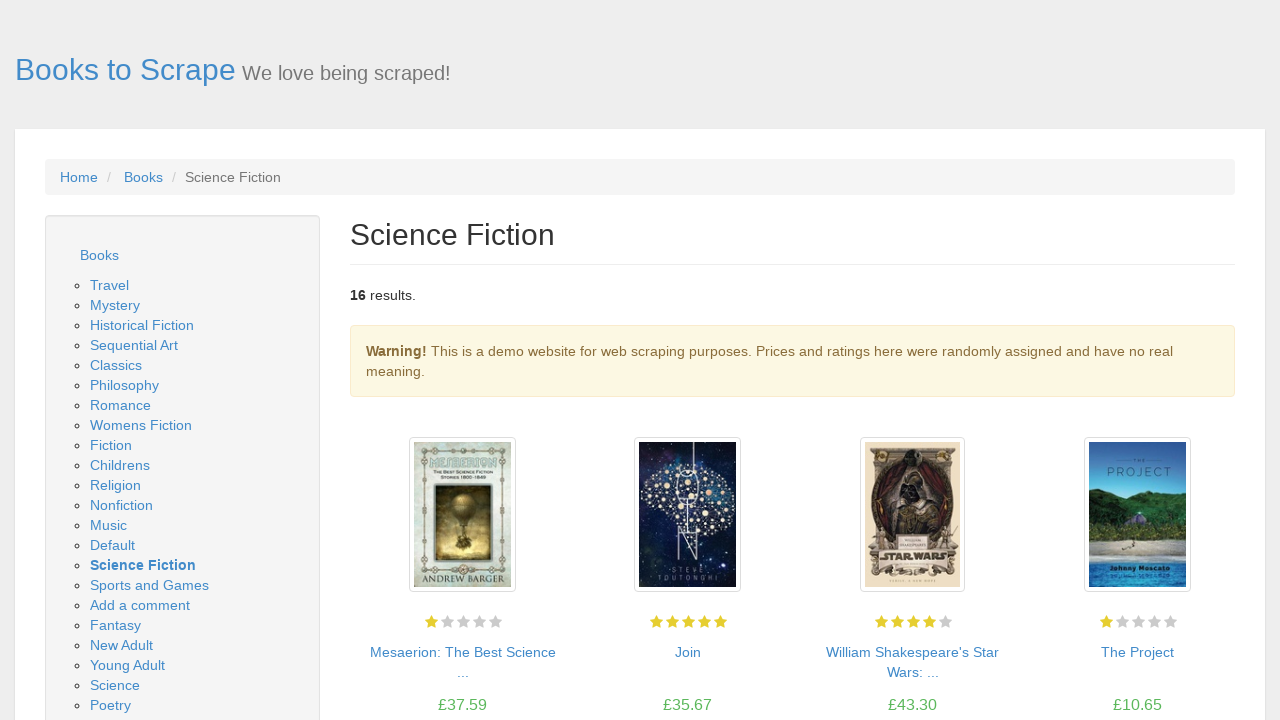

Retrieved href for book 9: ../../../the-restaurant-at-the-end-of-the-universe-hitchhikers-guide-to-the-galaxy-2_275/index.html
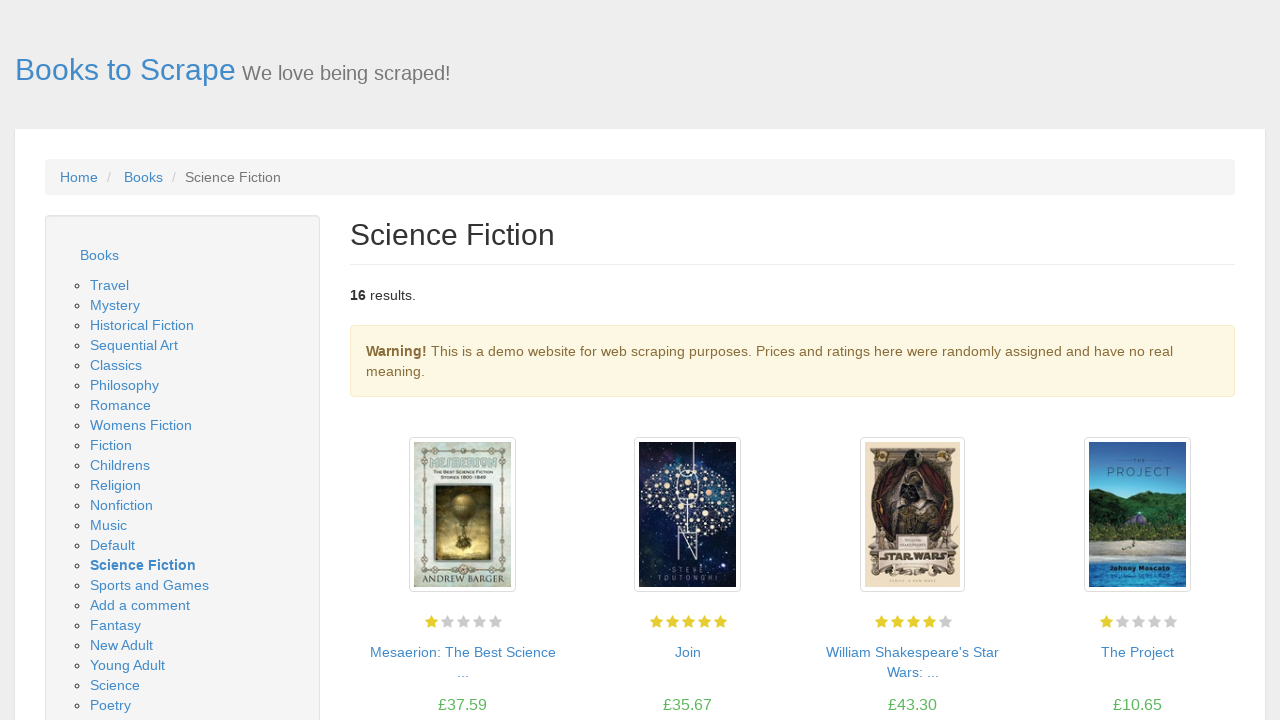

Navigated to product page for book 9
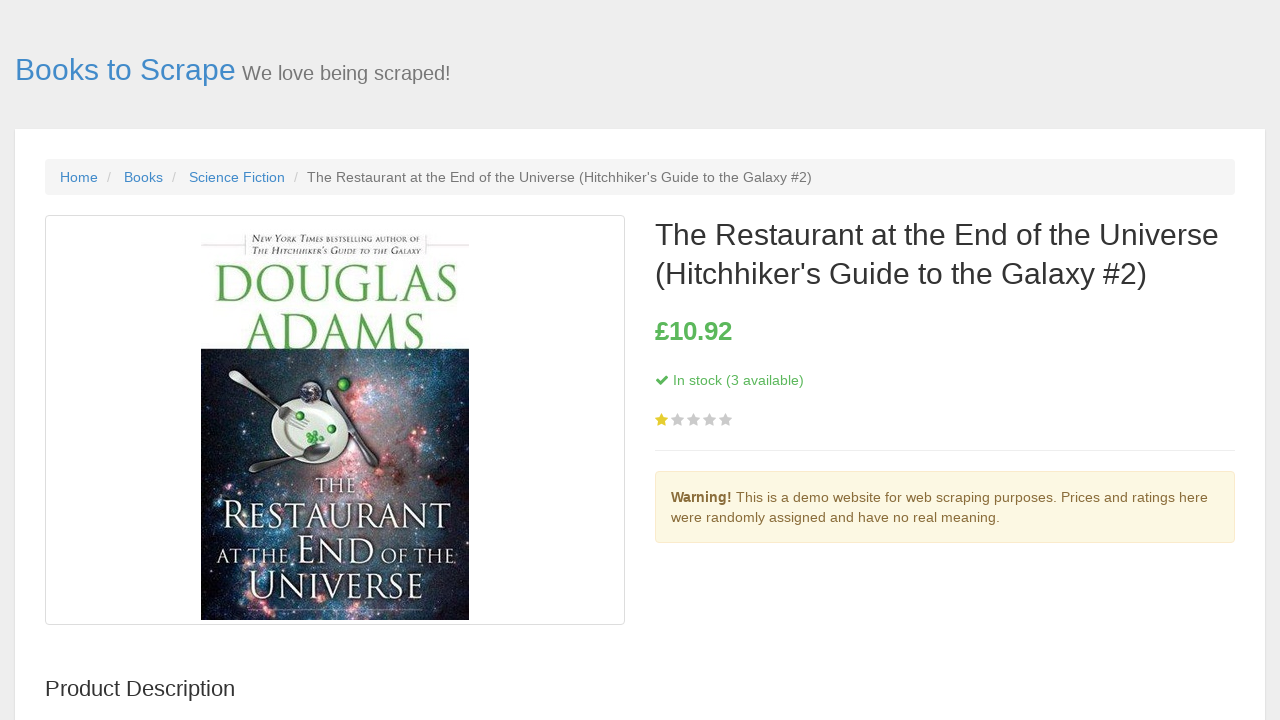

Product page 9 loaded successfully
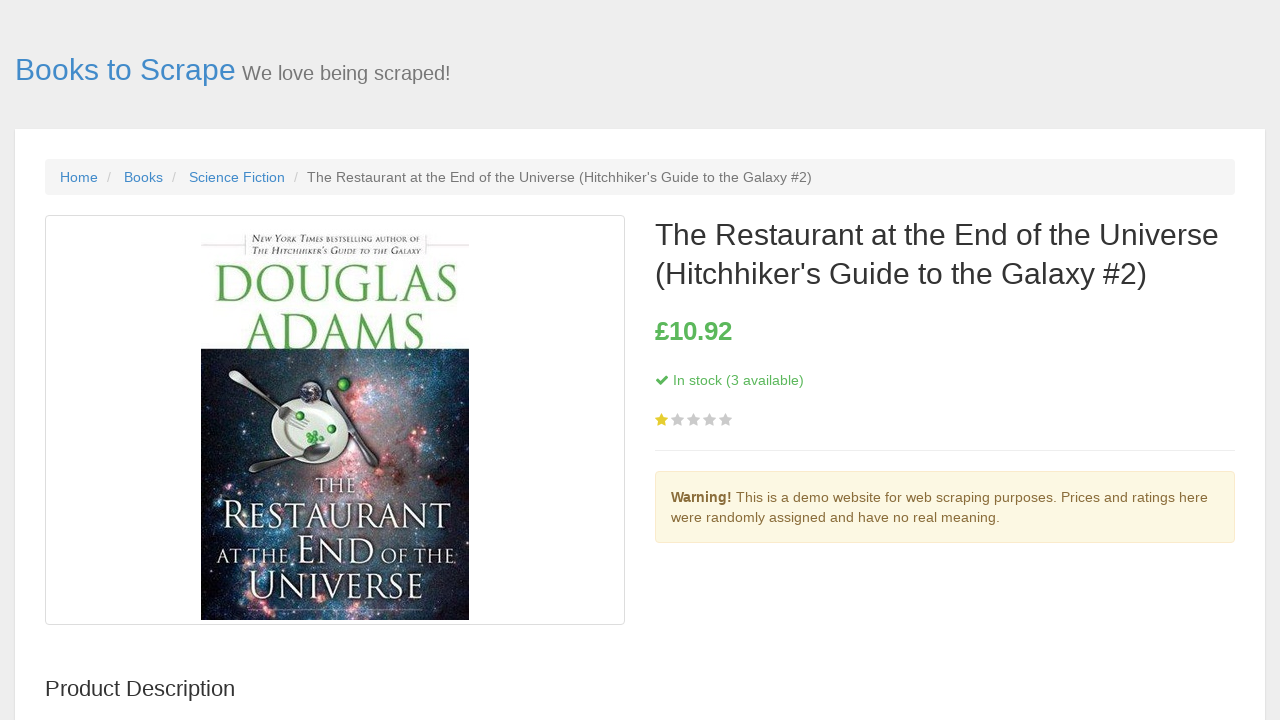

Navigated back to Science Fiction category page after visiting book 9
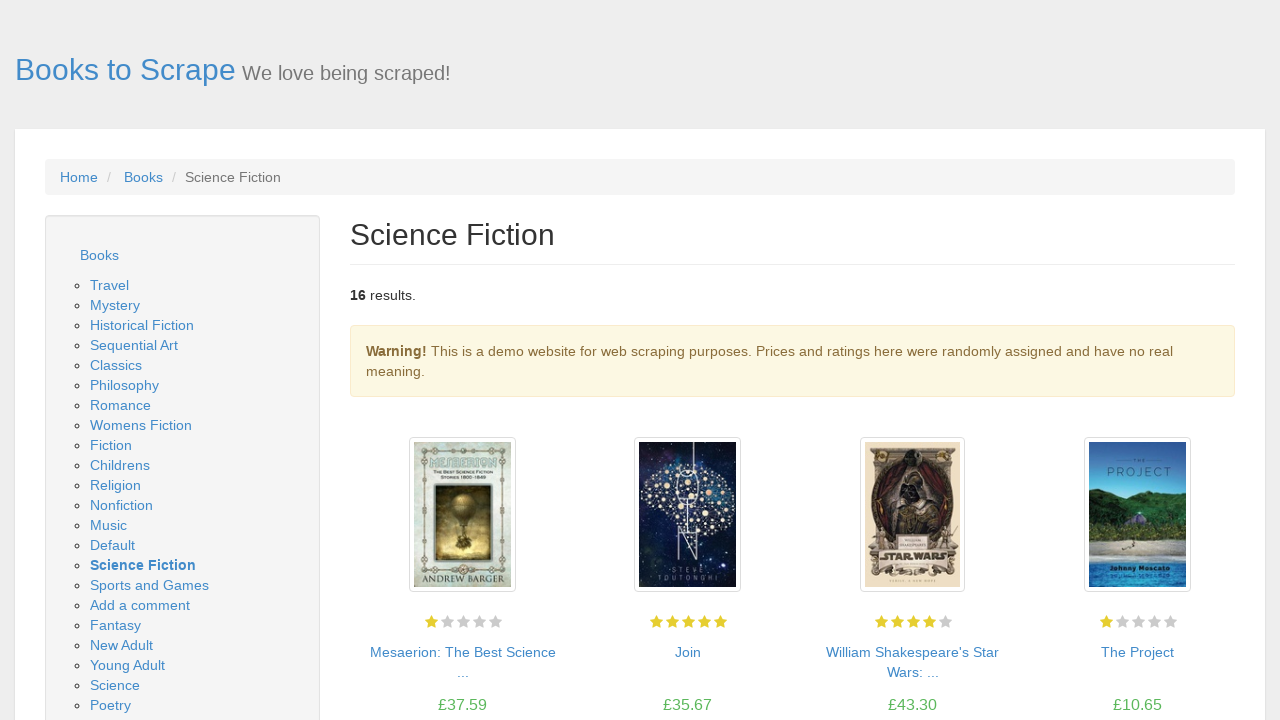

Category page reloaded and ready for next iteration
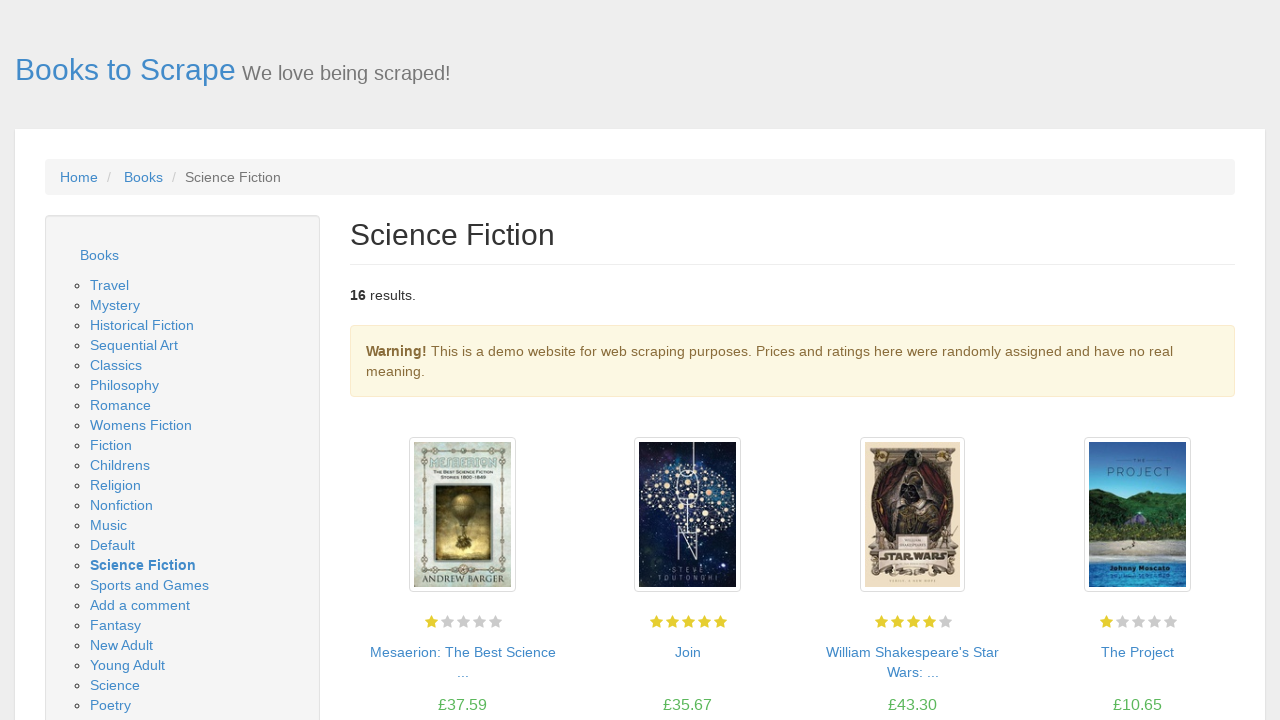

Re-queried product links for iteration 10/16
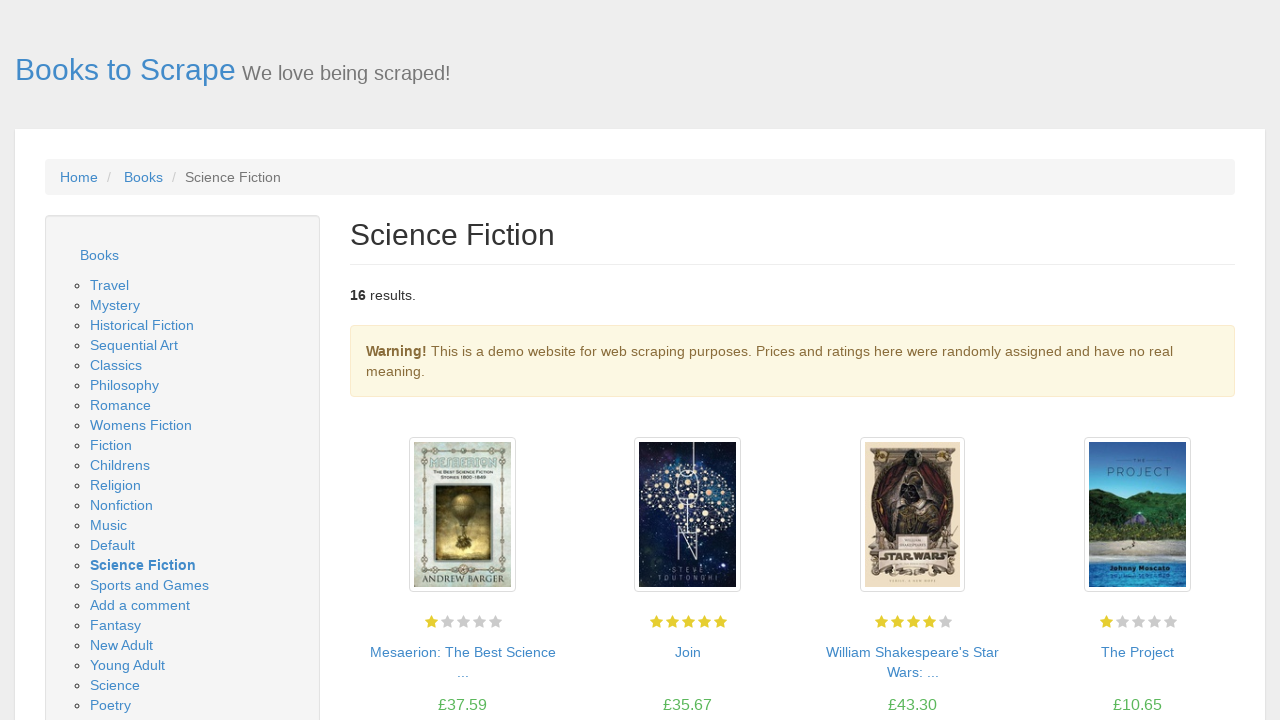

Retrieved href for book 10: ../../../ready-player-one_209/index.html
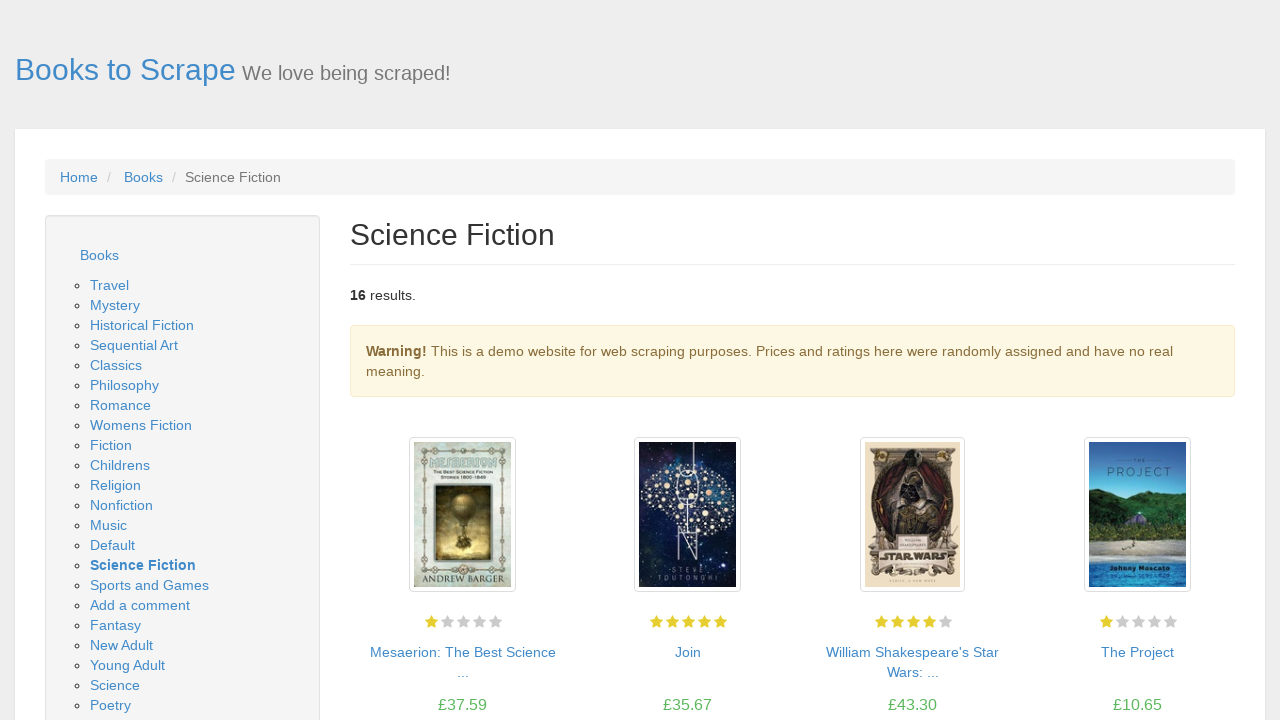

Navigated to product page for book 10
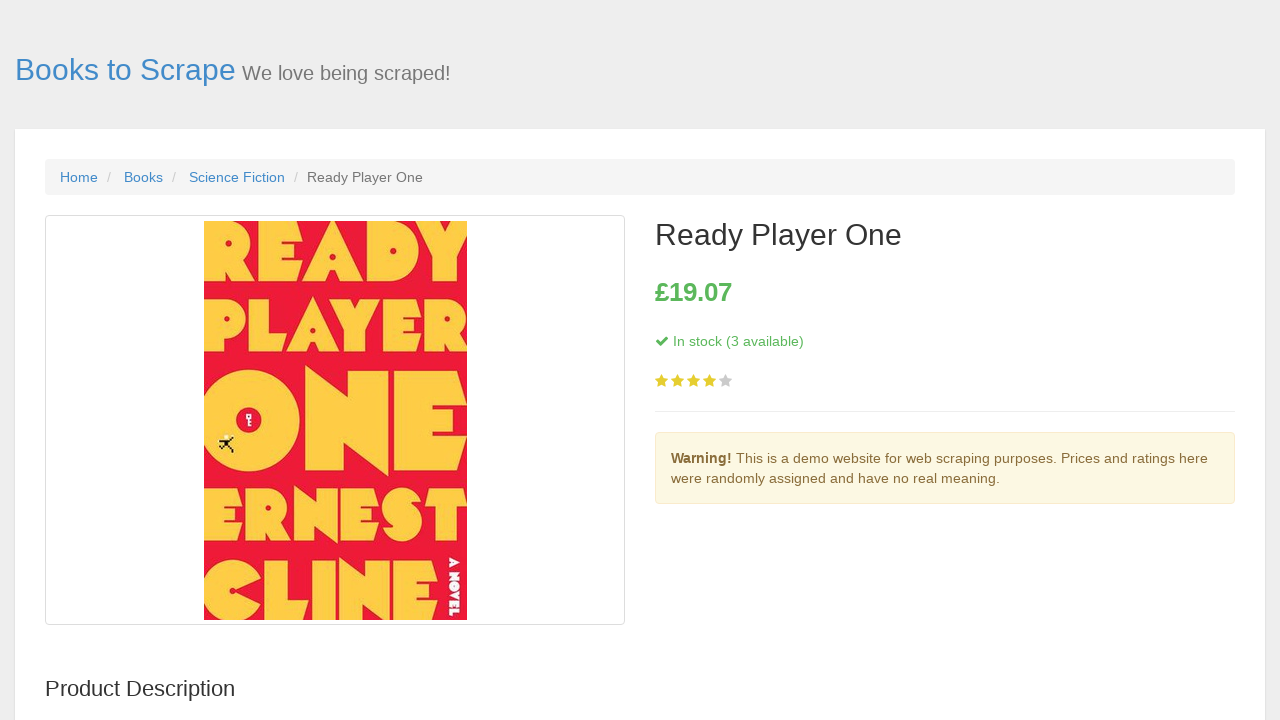

Product page 10 loaded successfully
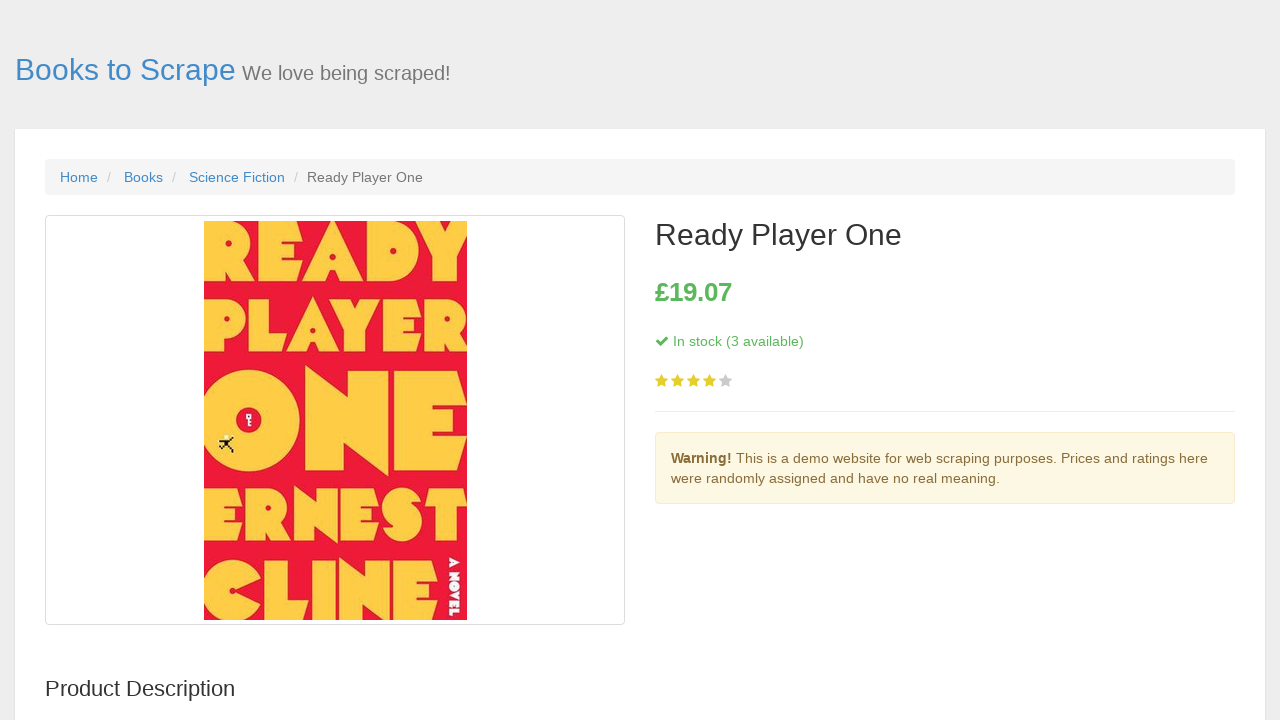

Navigated back to Science Fiction category page after visiting book 10
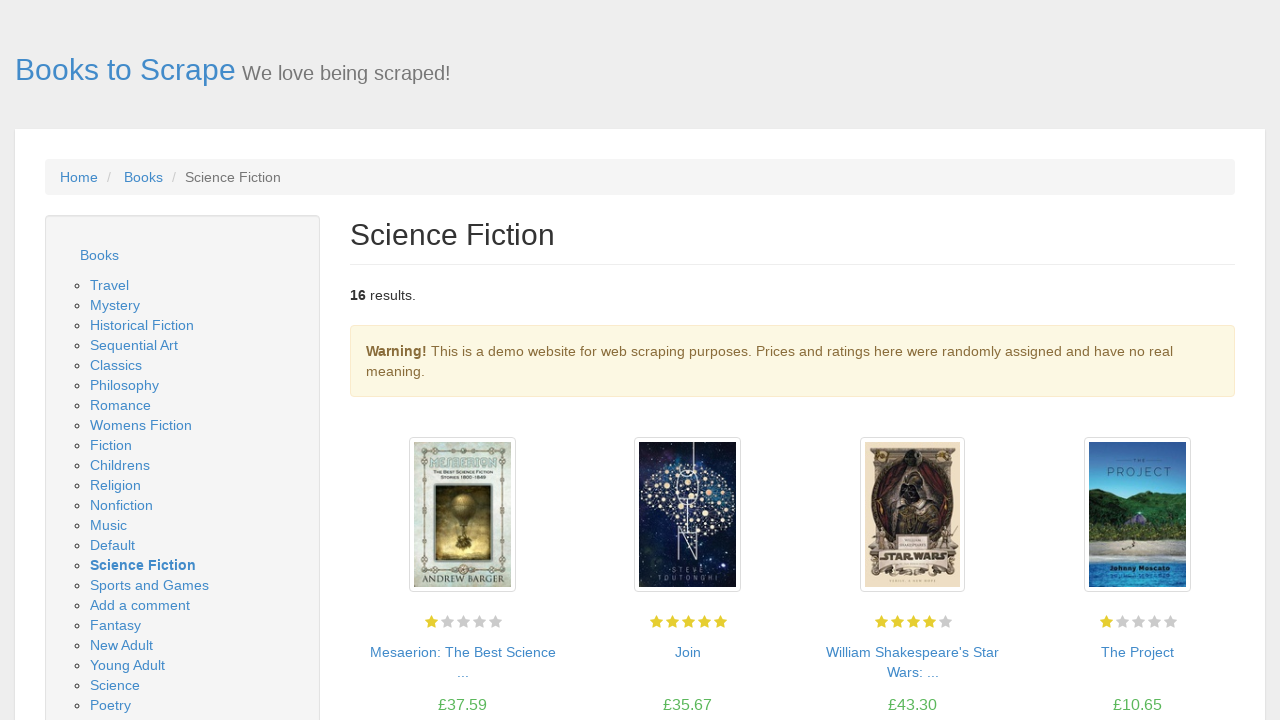

Category page reloaded and ready for next iteration
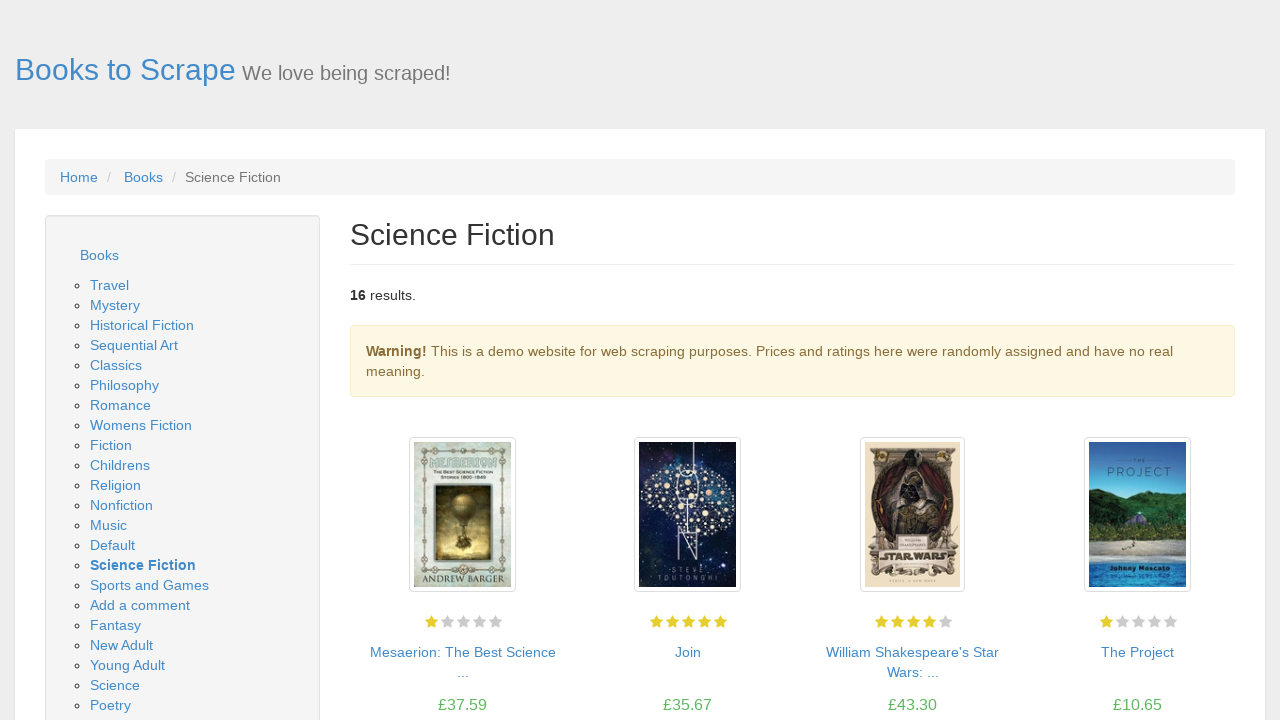

Re-queried product links for iteration 11/16
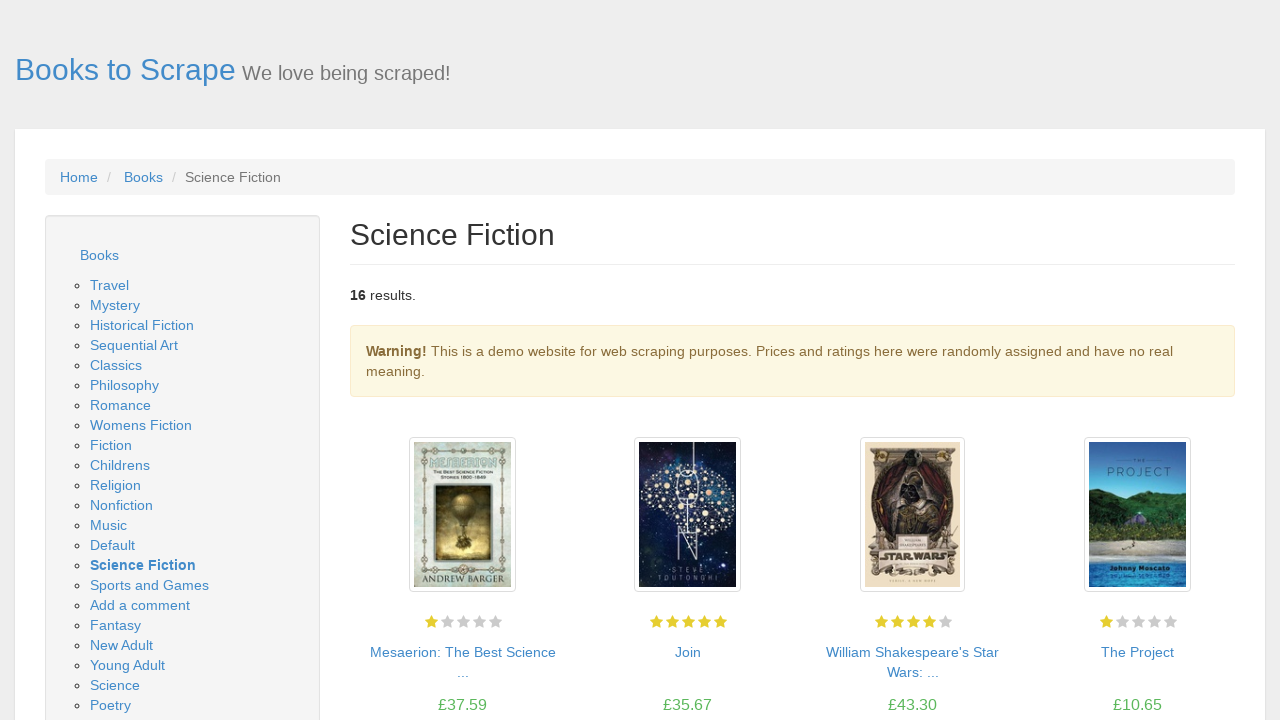

Retrieved href for book 11: ../../../life-the-universe-and-everything-hitchhikers-guide-to-the-galaxy-3_189/index.html
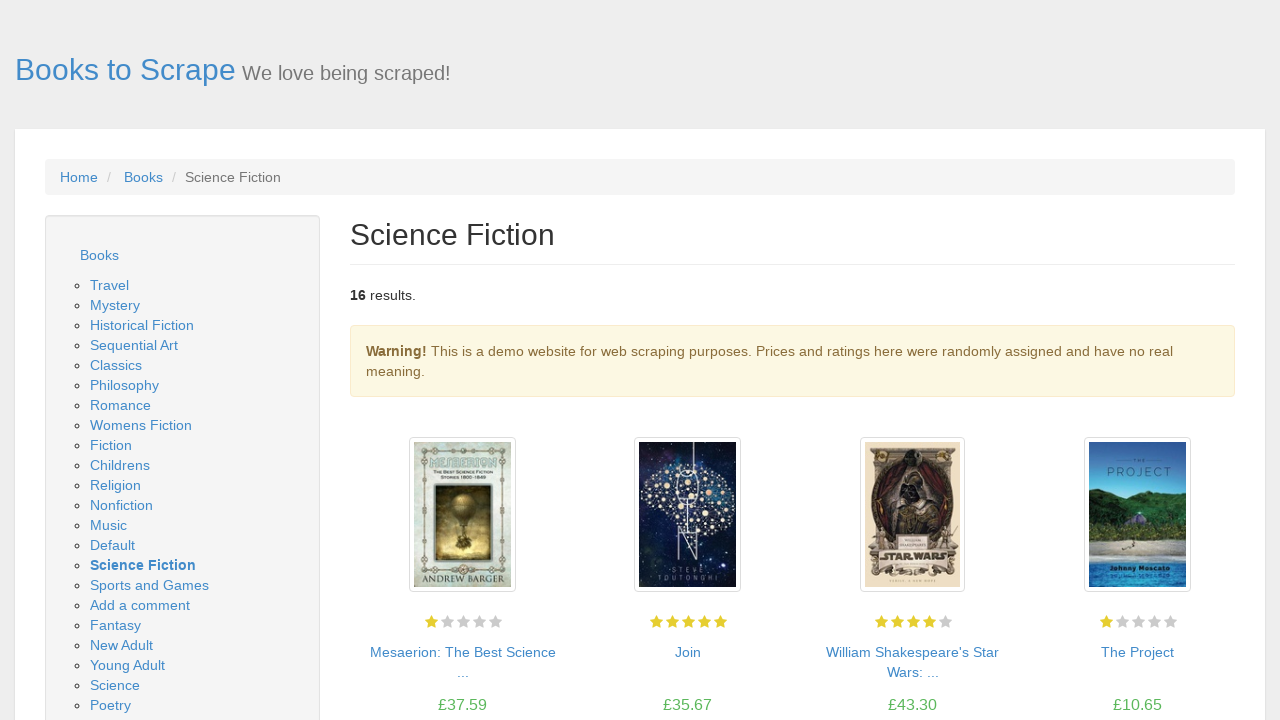

Navigated to product page for book 11
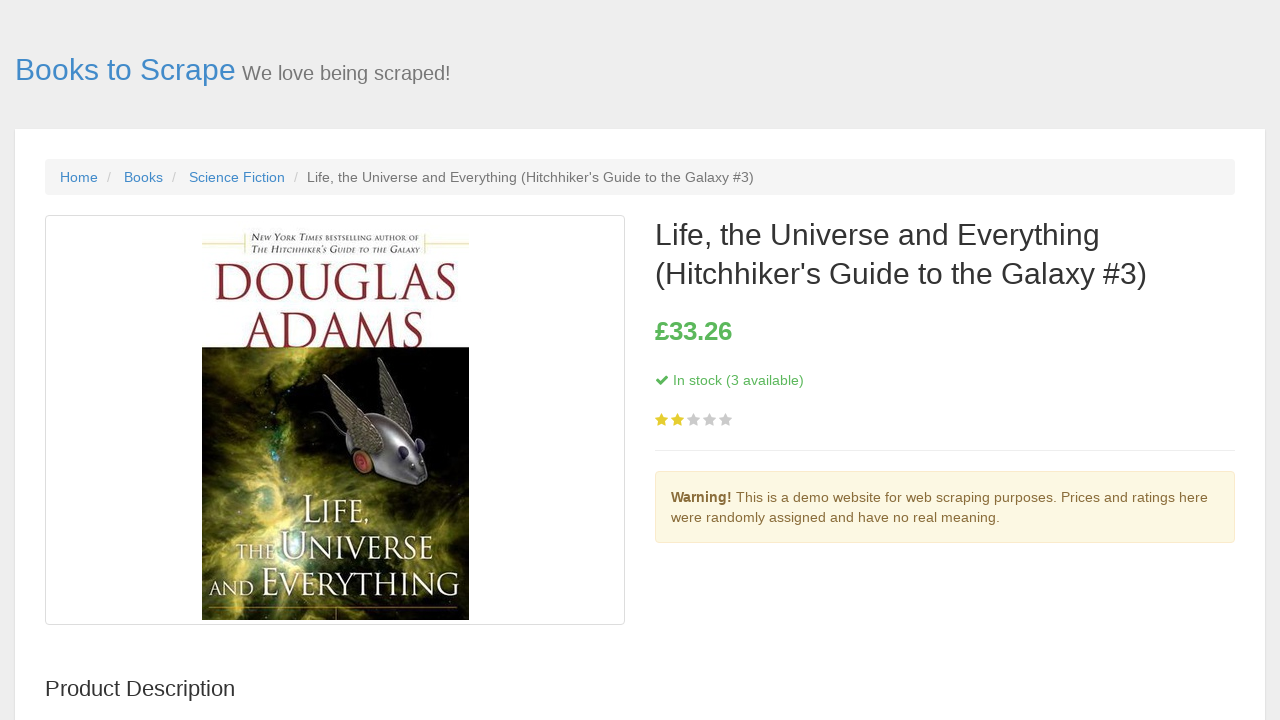

Product page 11 loaded successfully
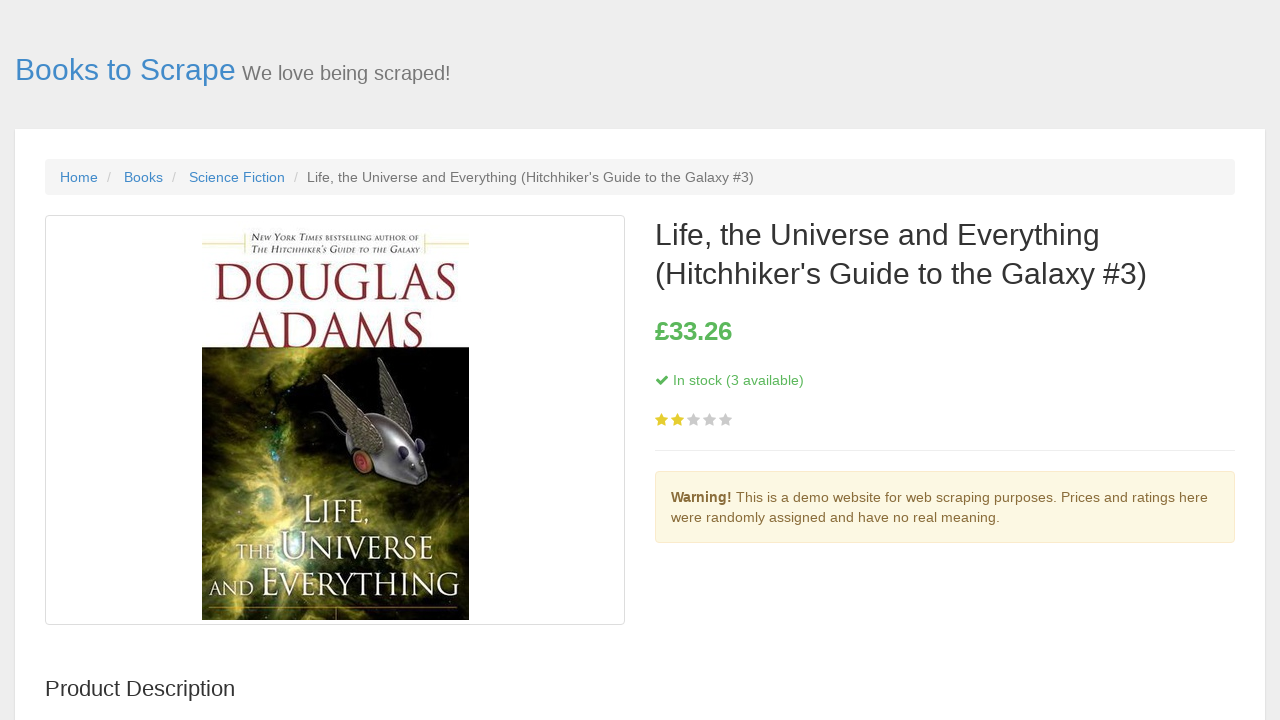

Navigated back to Science Fiction category page after visiting book 11
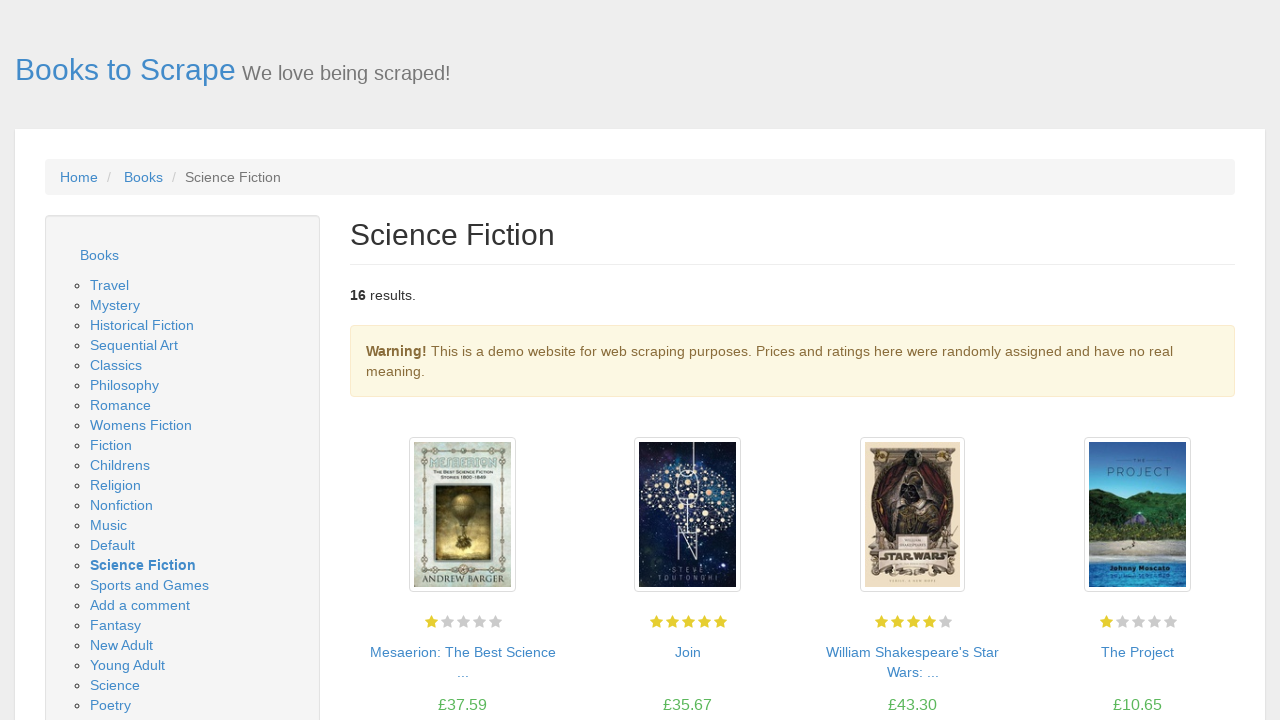

Category page reloaded and ready for next iteration
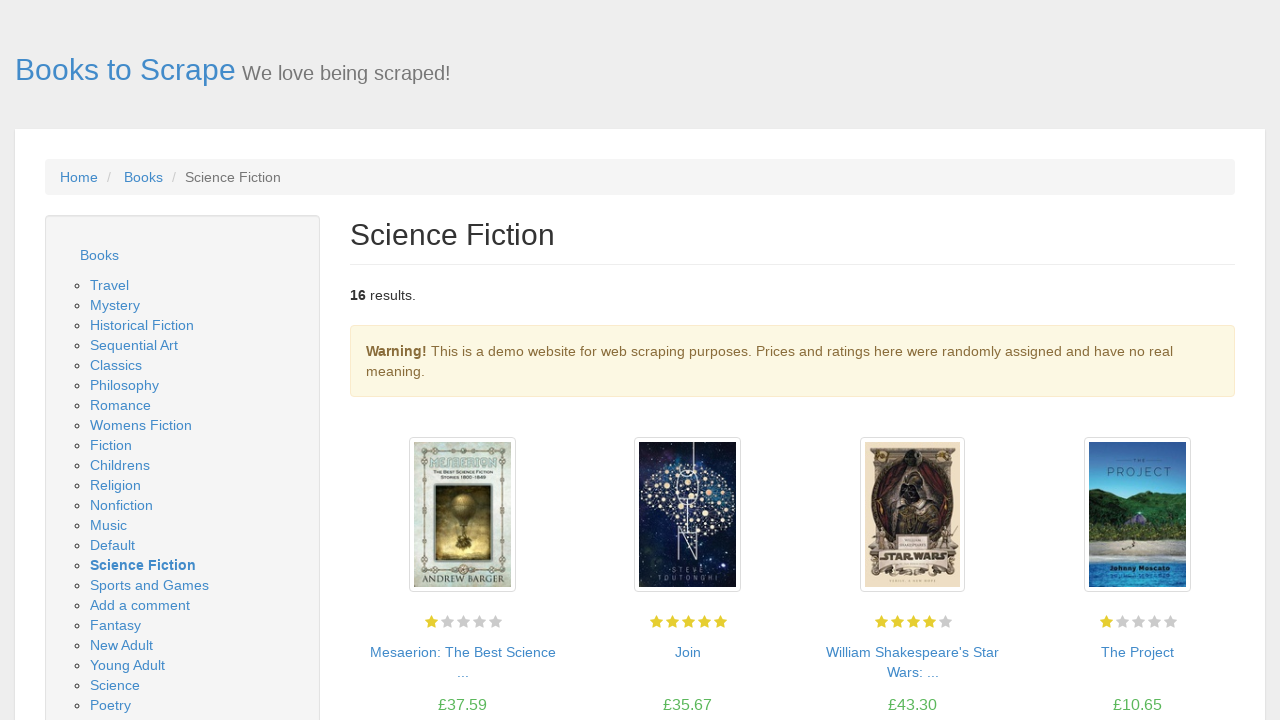

Re-queried product links for iteration 12/16
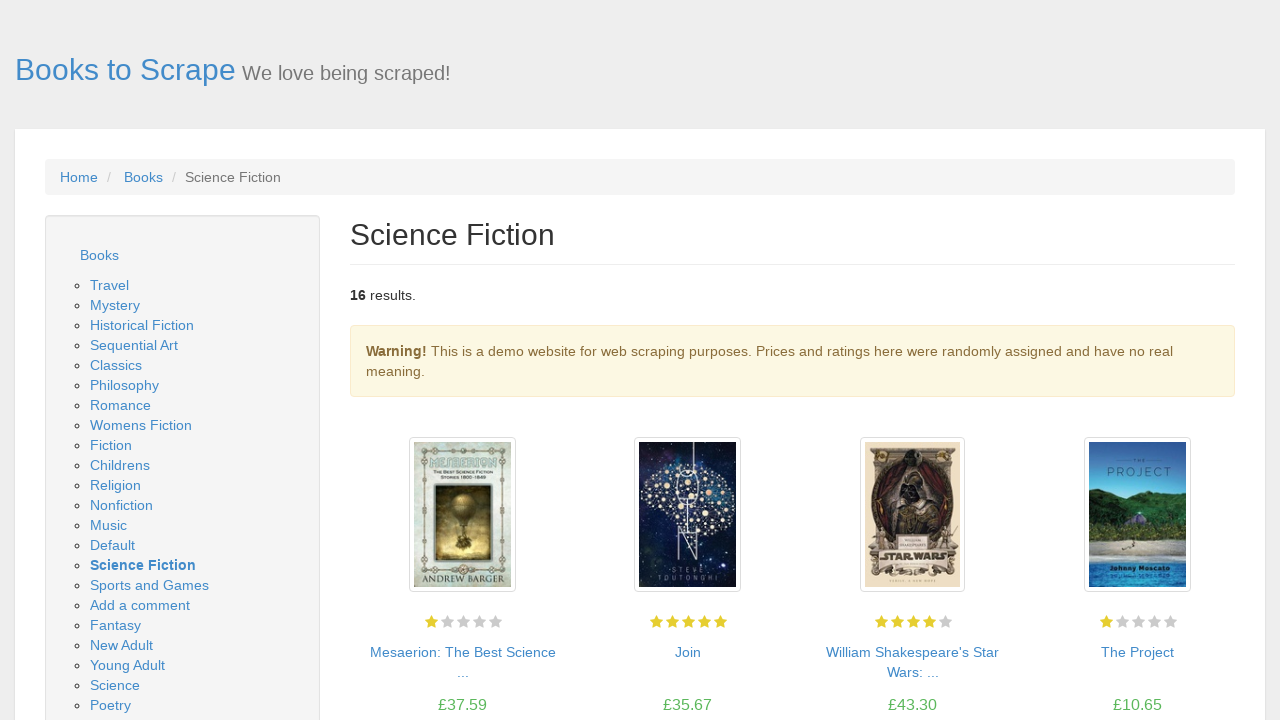

Retrieved href for book 12: ../../../dune-dune-1_151/index.html
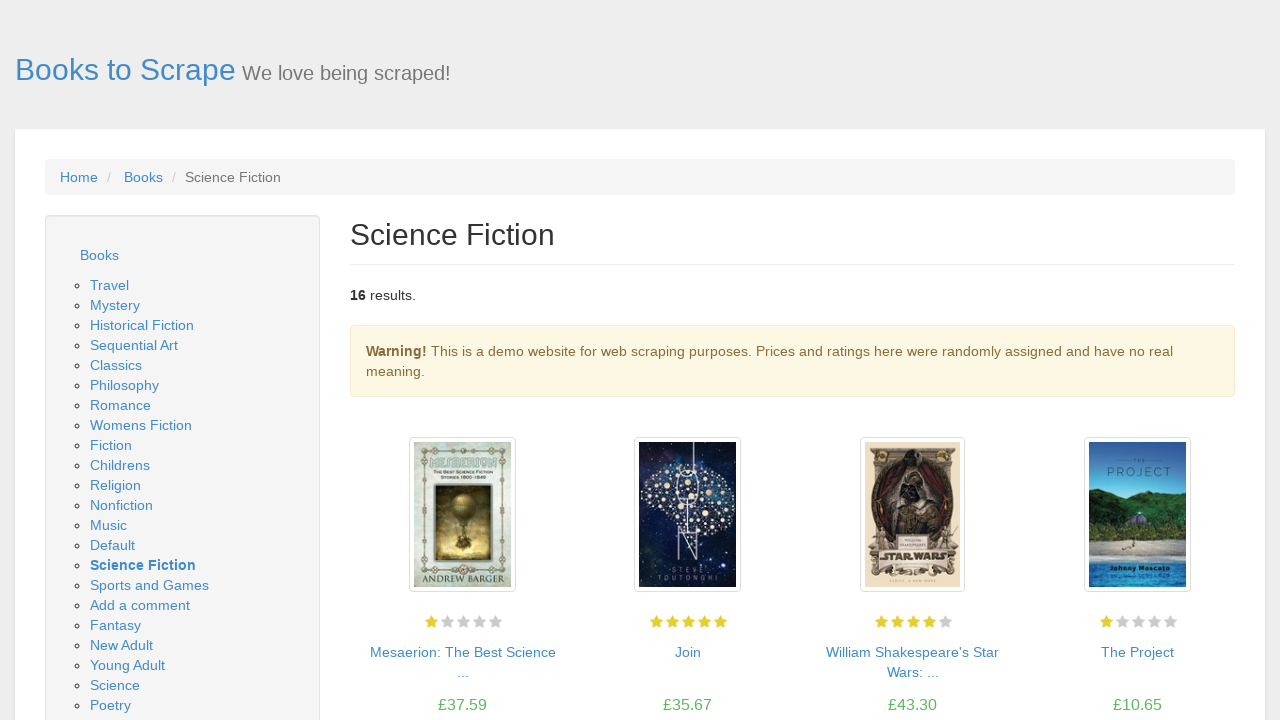

Navigated to product page for book 12
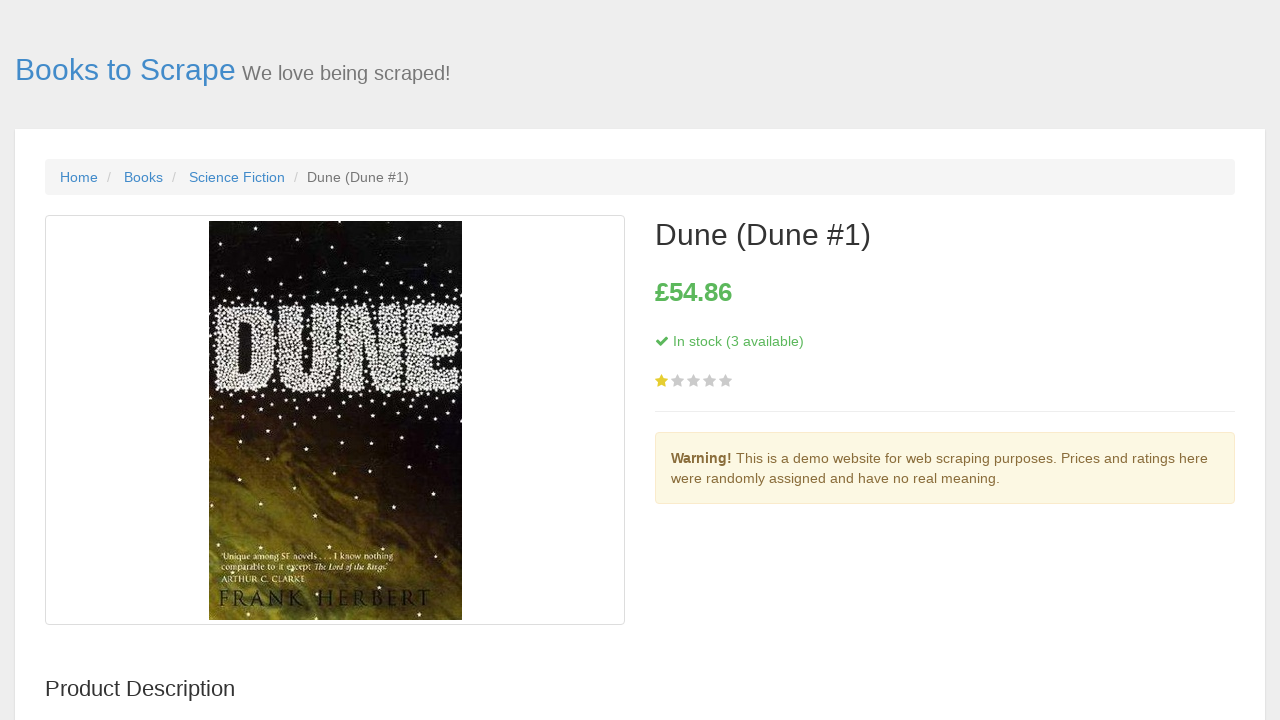

Product page 12 loaded successfully
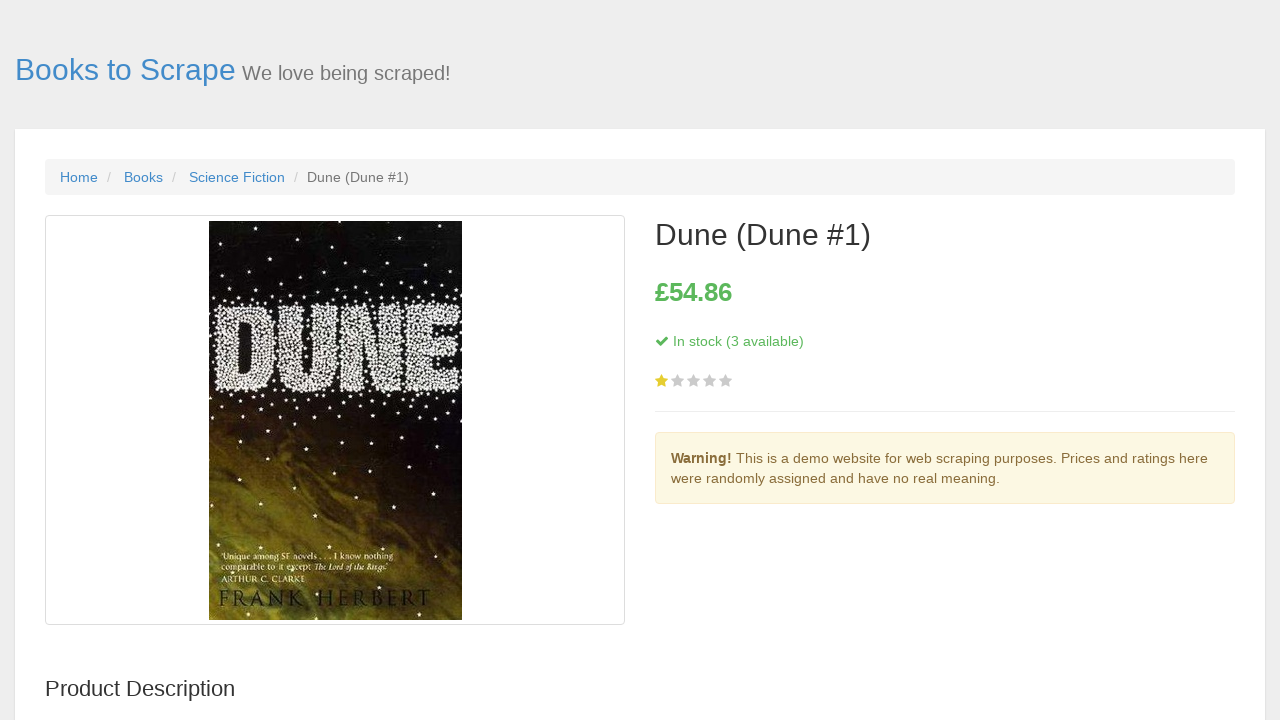

Navigated back to Science Fiction category page after visiting book 12
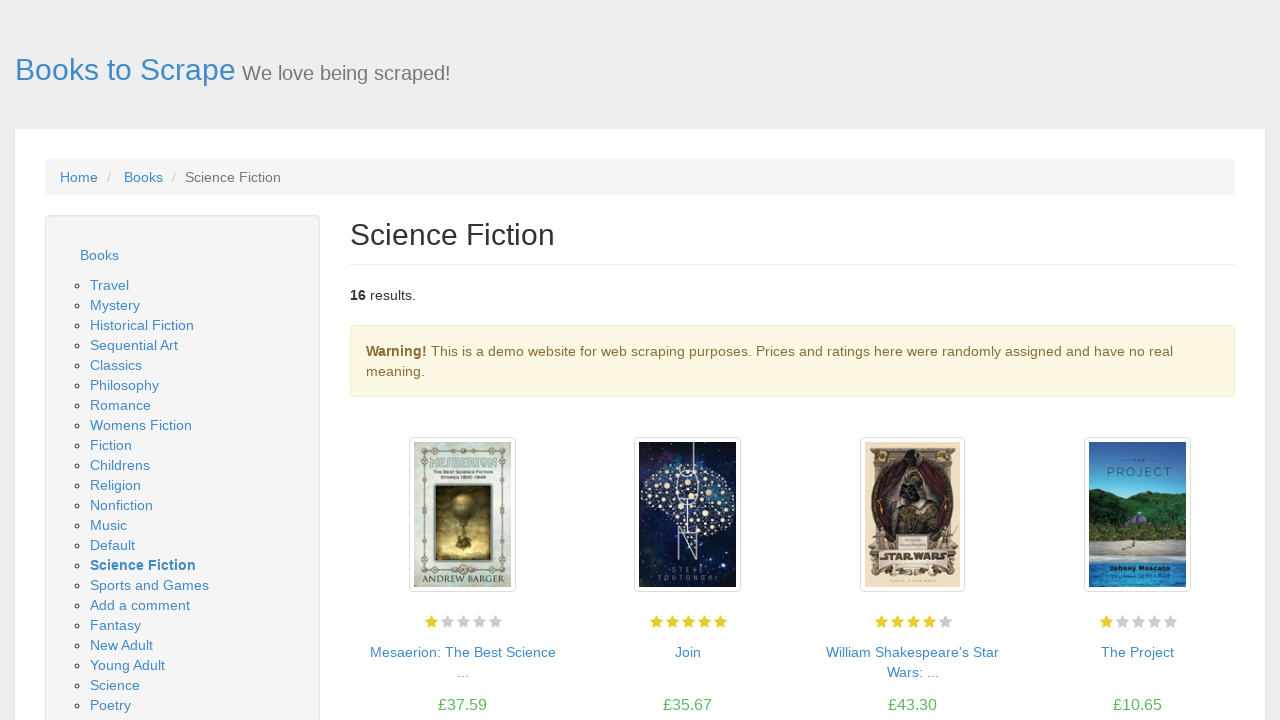

Category page reloaded and ready for next iteration
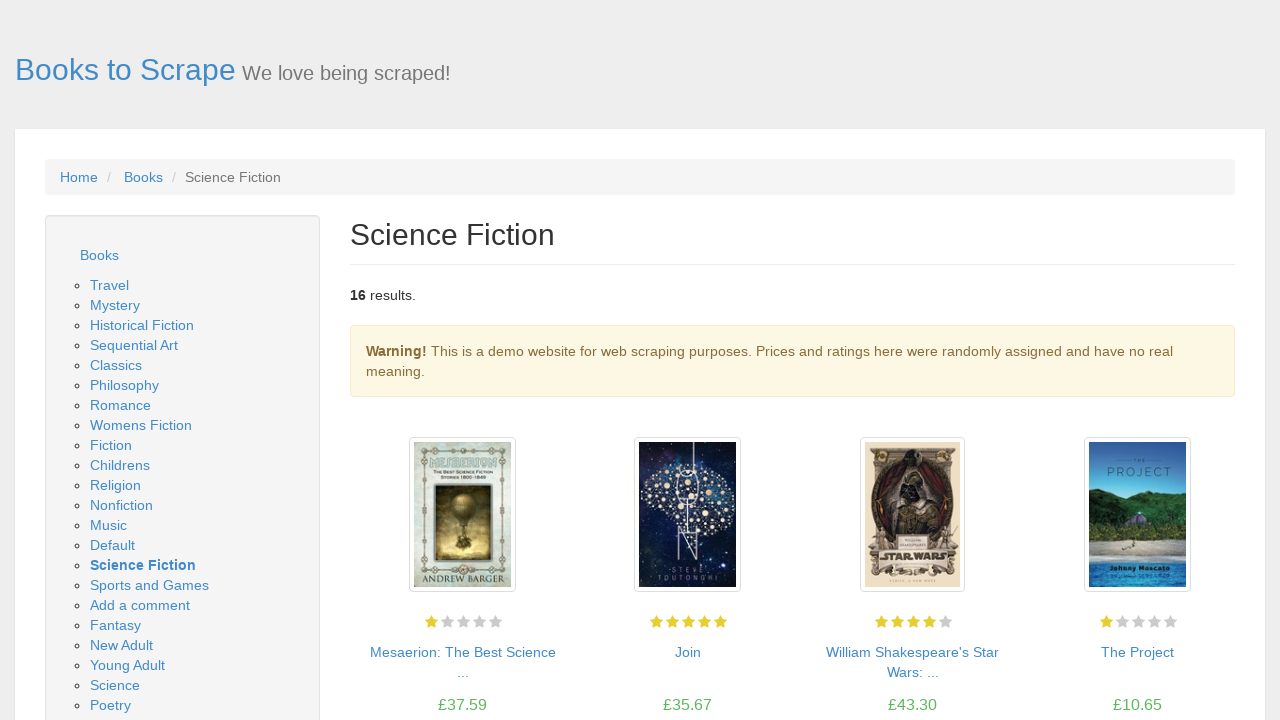

Re-queried product links for iteration 13/16
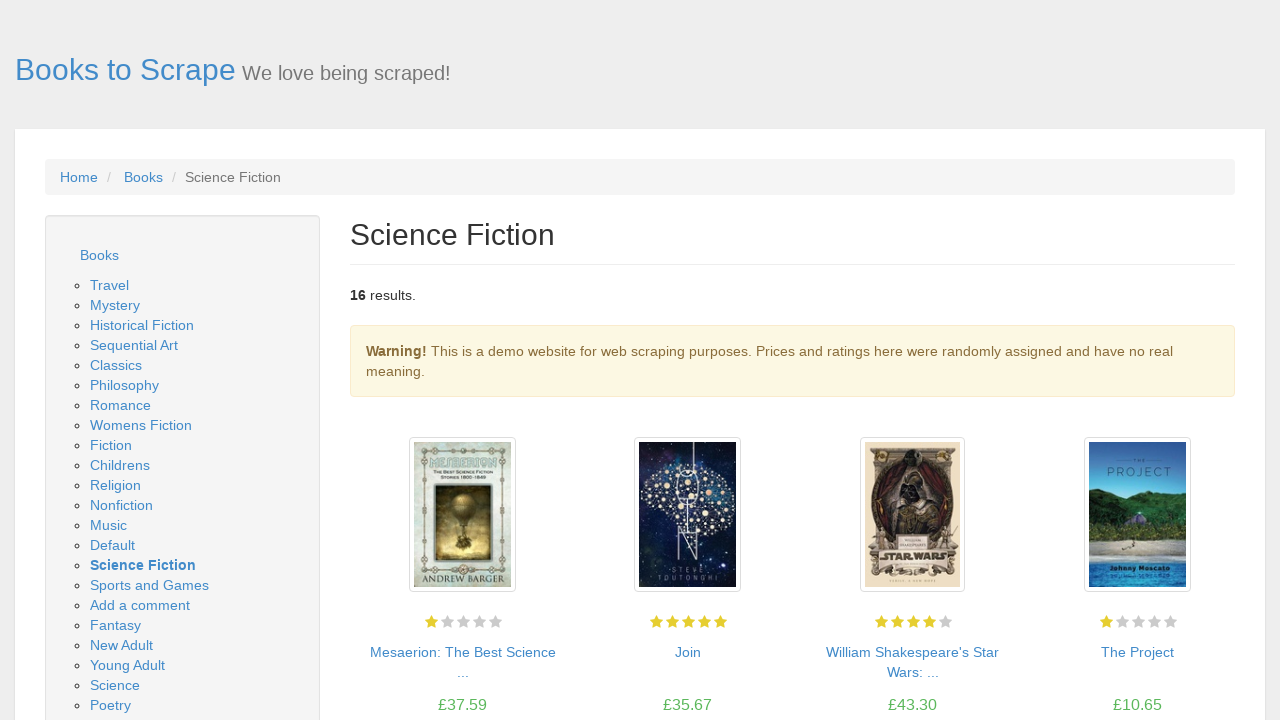

Retrieved href for book 13: ../../../do-androids-dream-of-electric-sheep-blade-runner-1_149/index.html
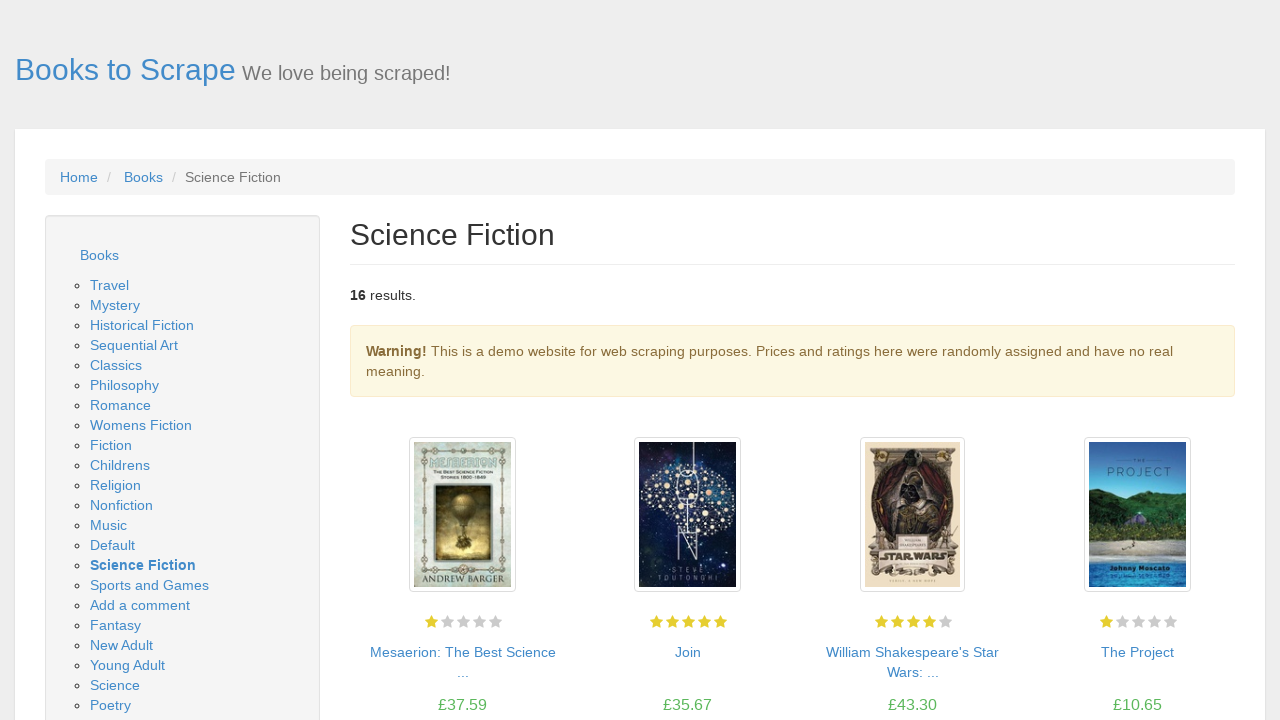

Navigated to product page for book 13
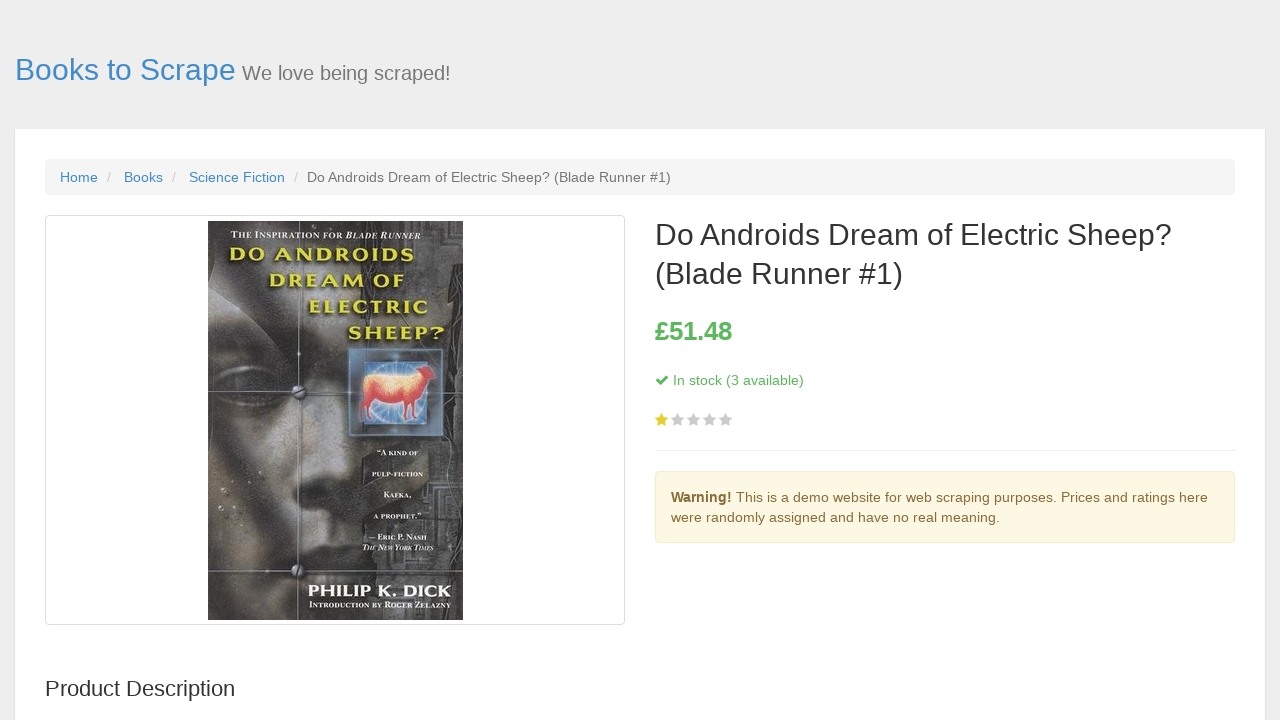

Product page 13 loaded successfully
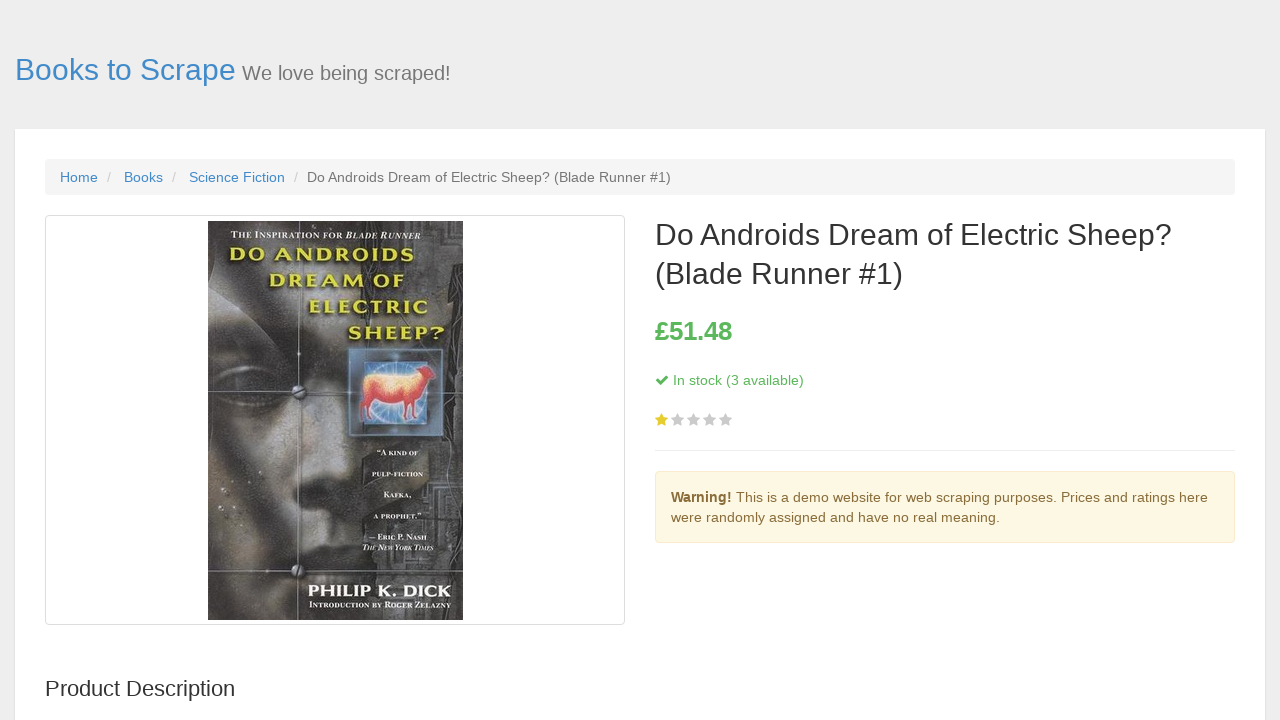

Navigated back to Science Fiction category page after visiting book 13
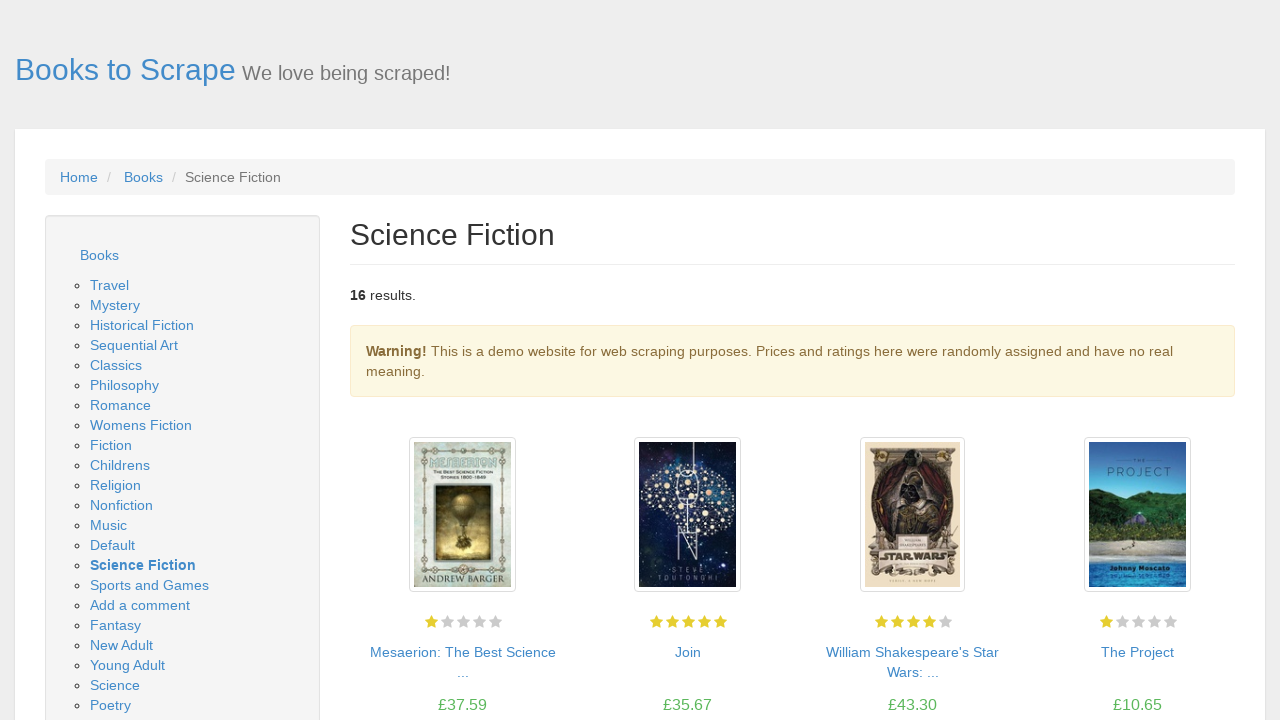

Category page reloaded and ready for next iteration
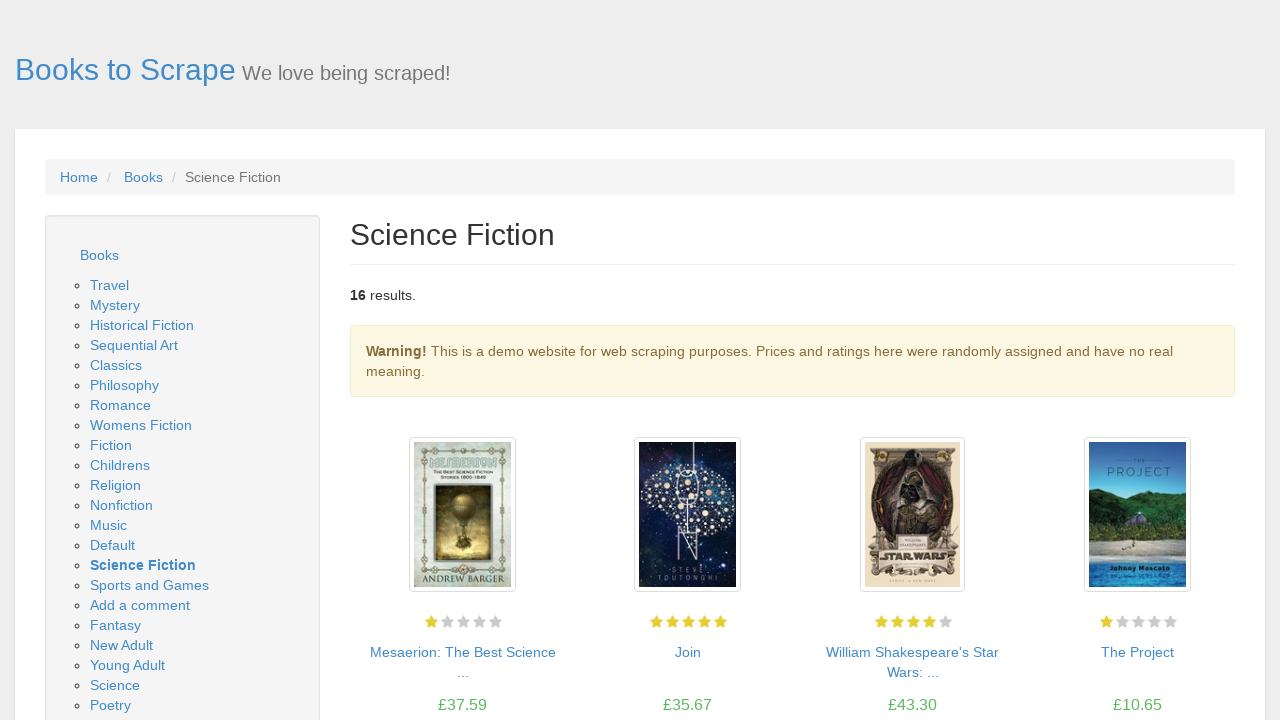

Re-queried product links for iteration 14/16
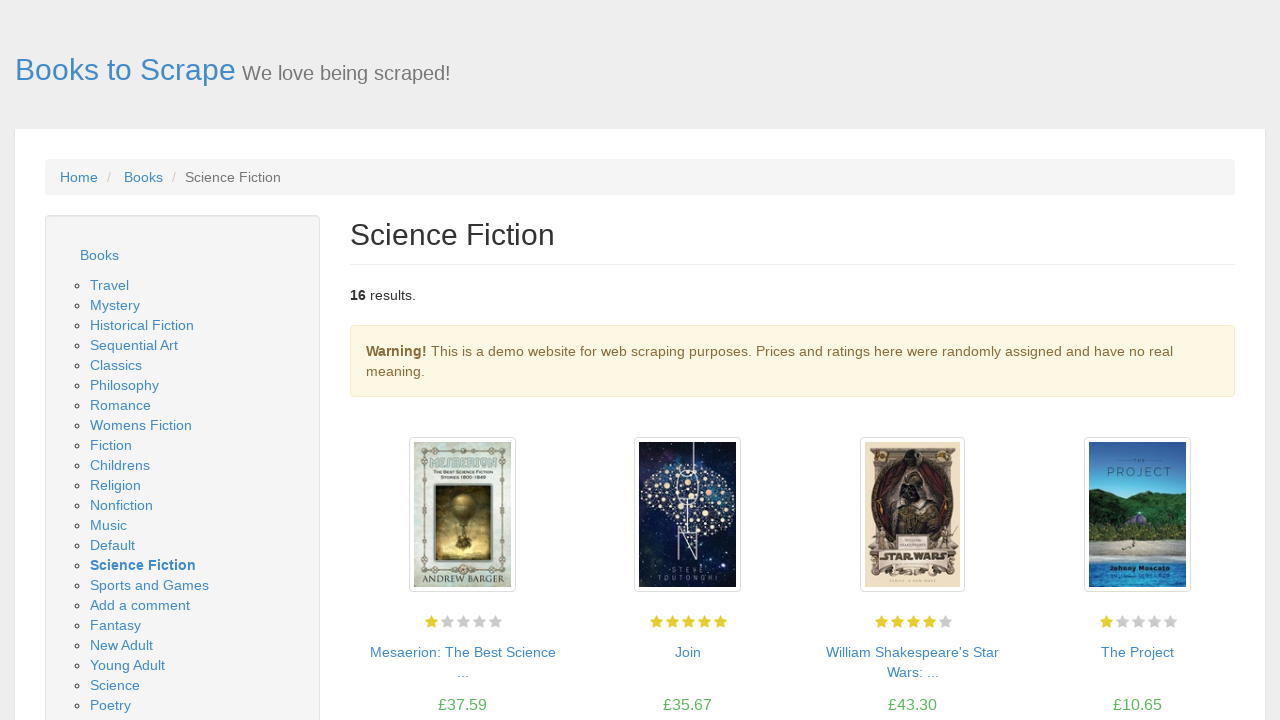

Retrieved href for book 14: ../../../three-wishes-river-of-time-california-1_89/index.html
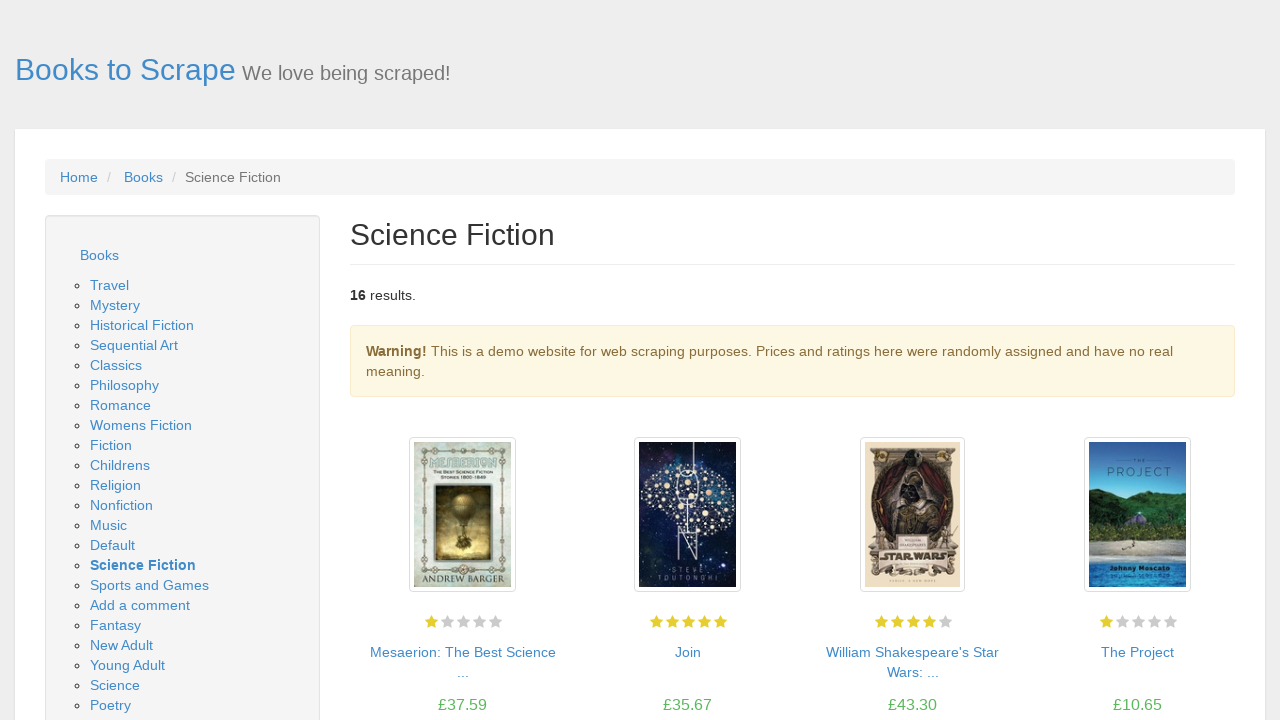

Navigated to product page for book 14
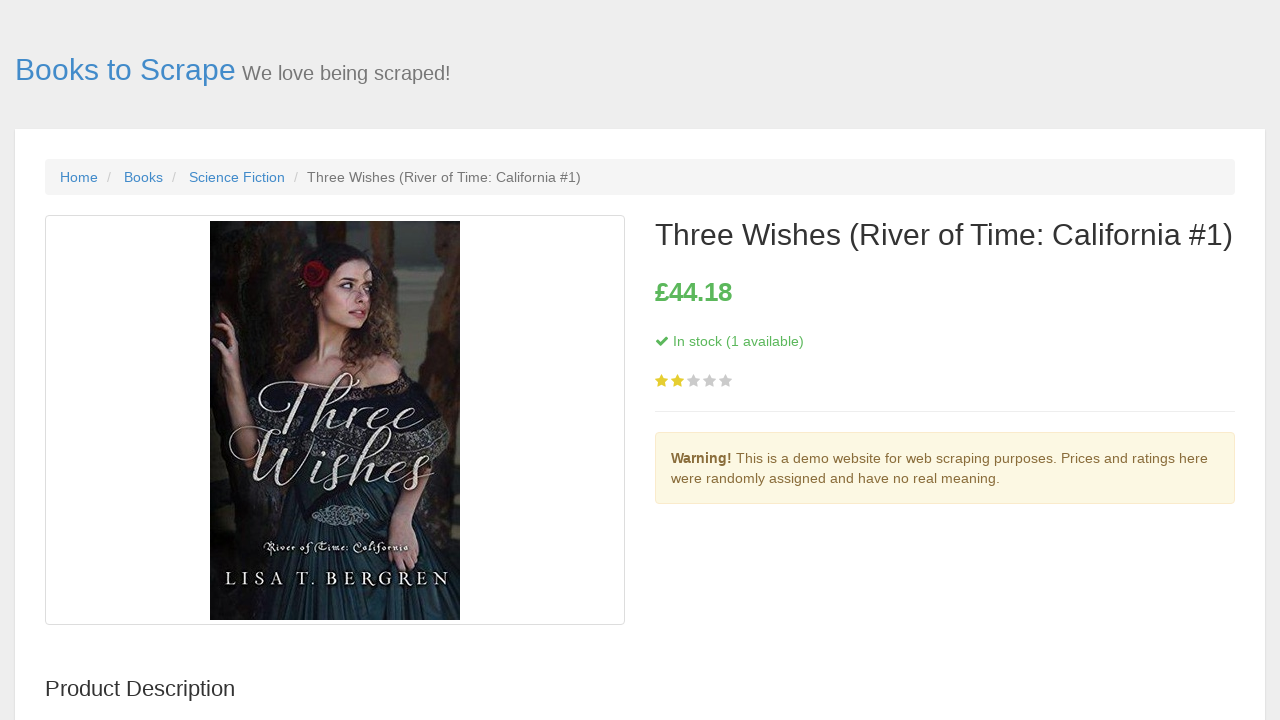

Product page 14 loaded successfully
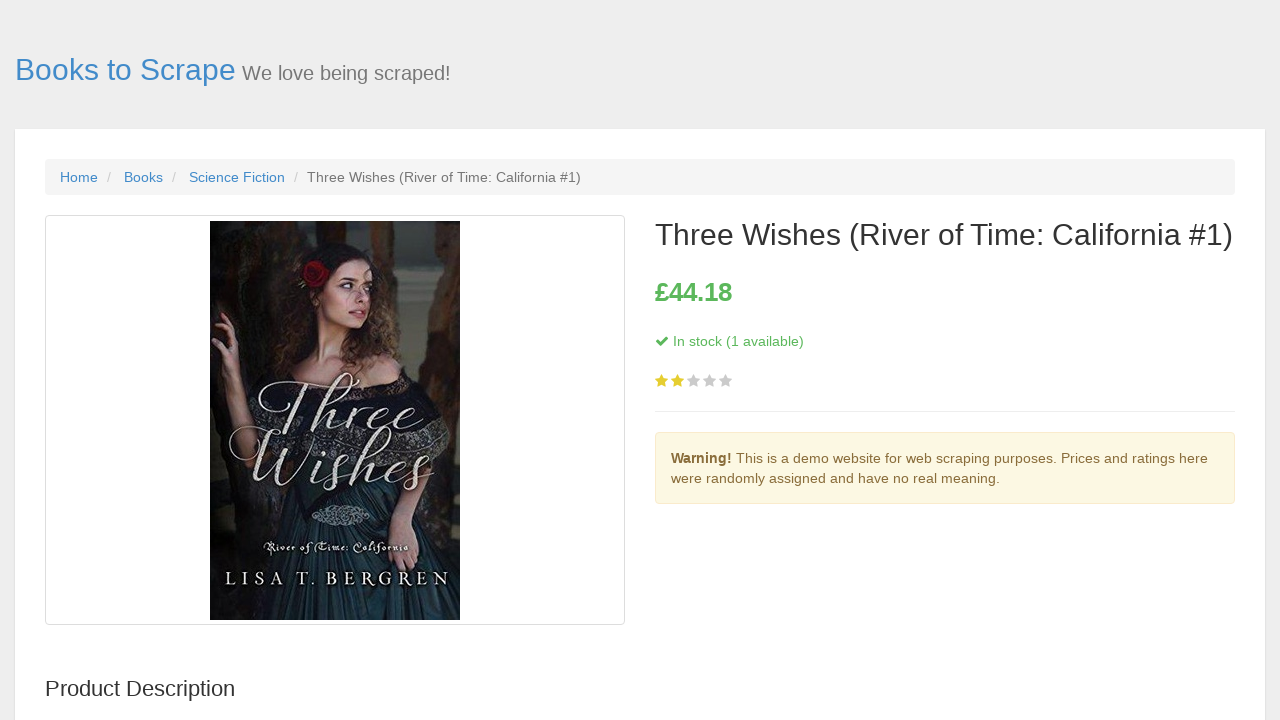

Navigated back to Science Fiction category page after visiting book 14
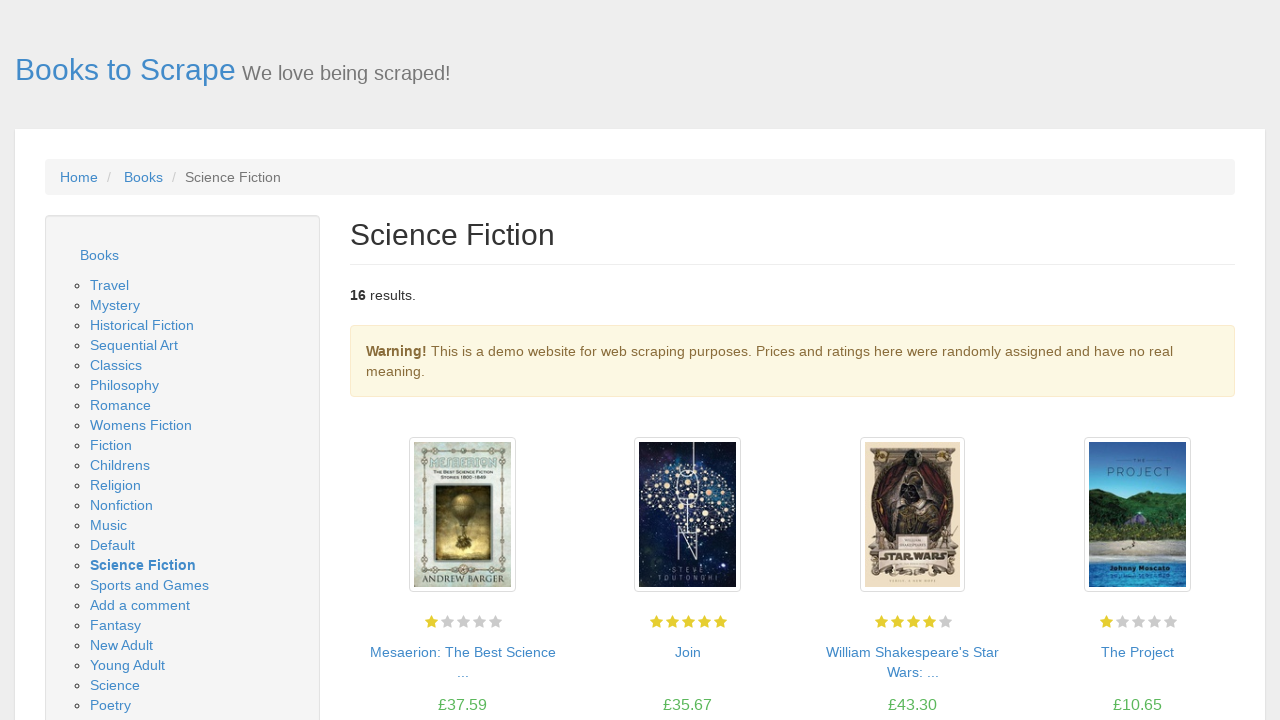

Category page reloaded and ready for next iteration
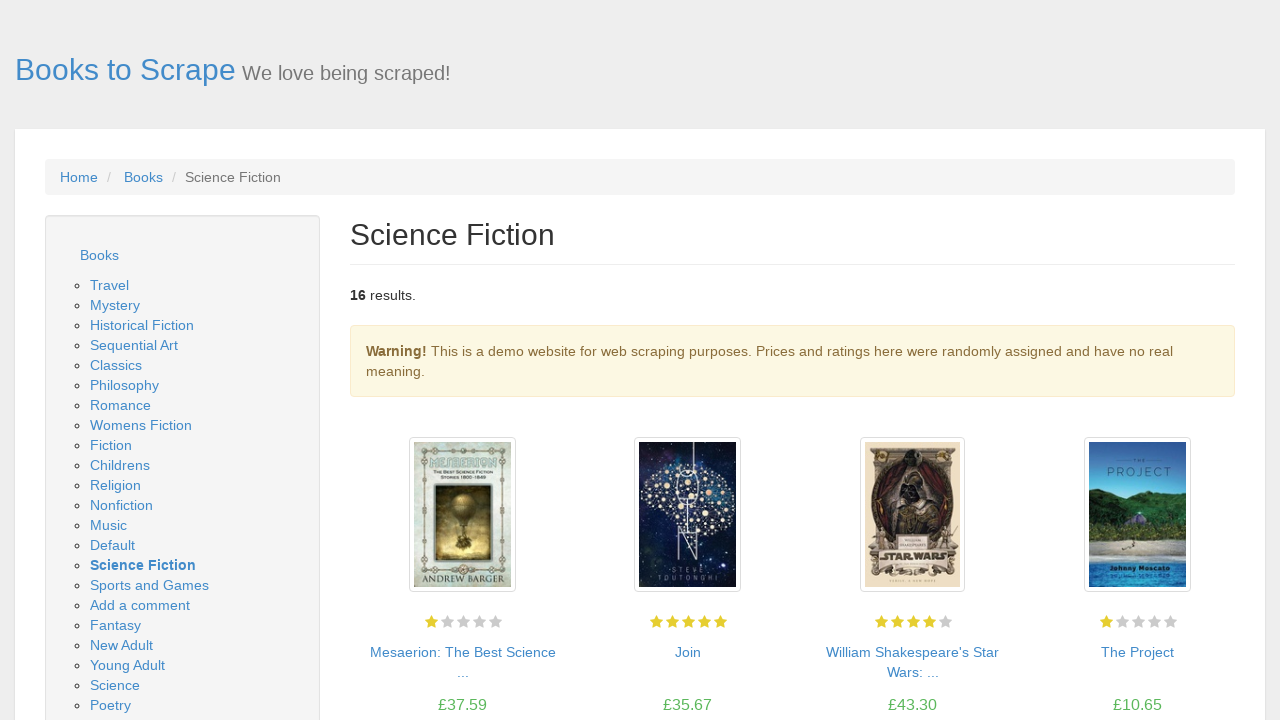

Re-queried product links for iteration 15/16
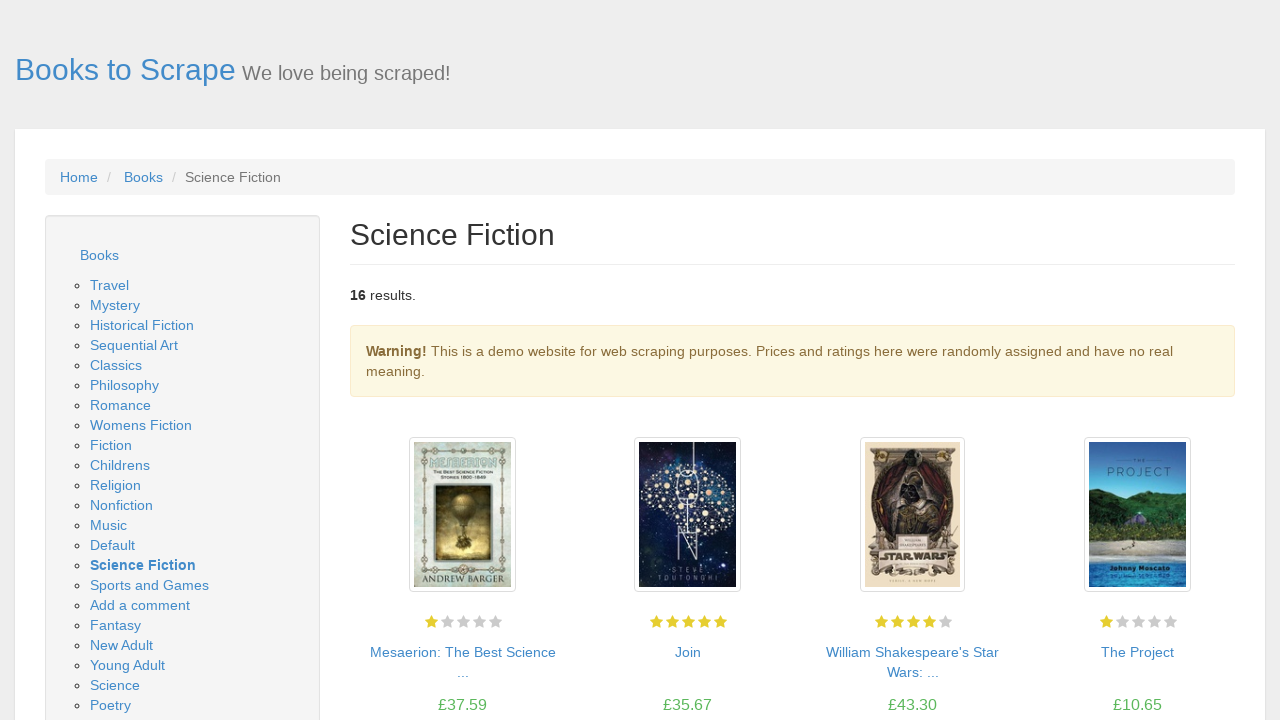

Retrieved href for book 15: ../../../the-last-girl-the-dominion-trilogy-1_70/index.html
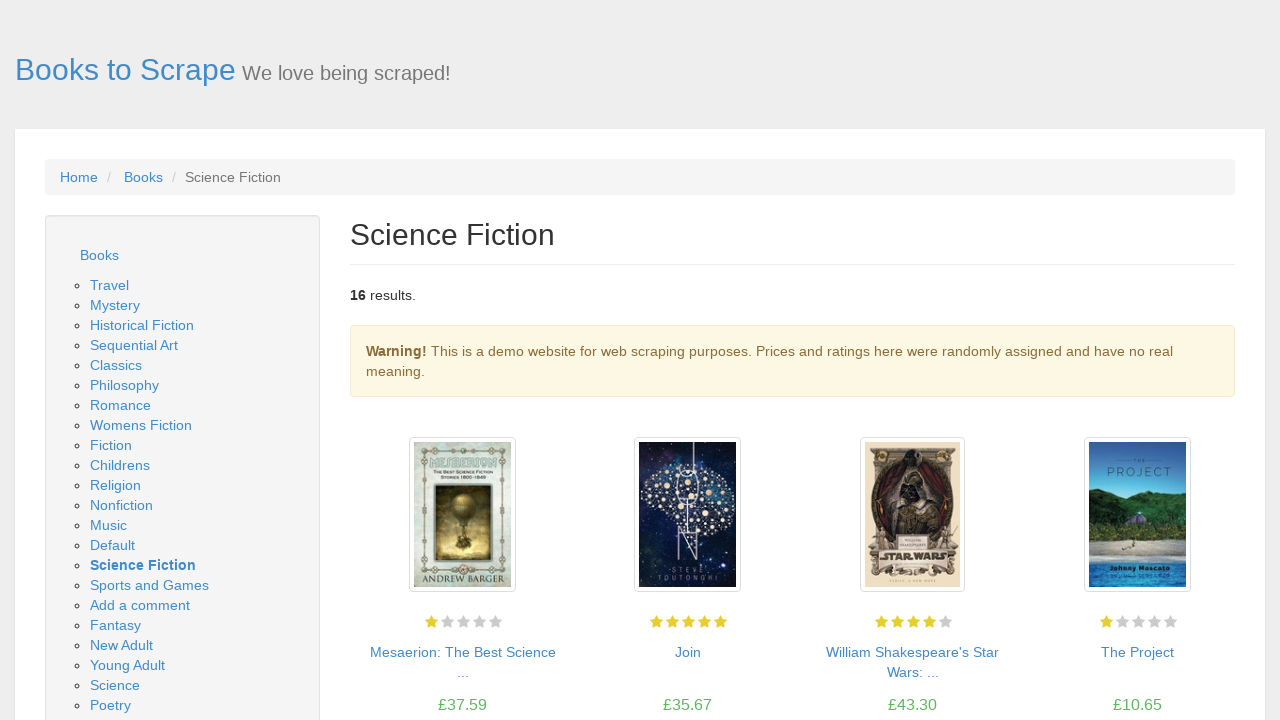

Navigated to product page for book 15
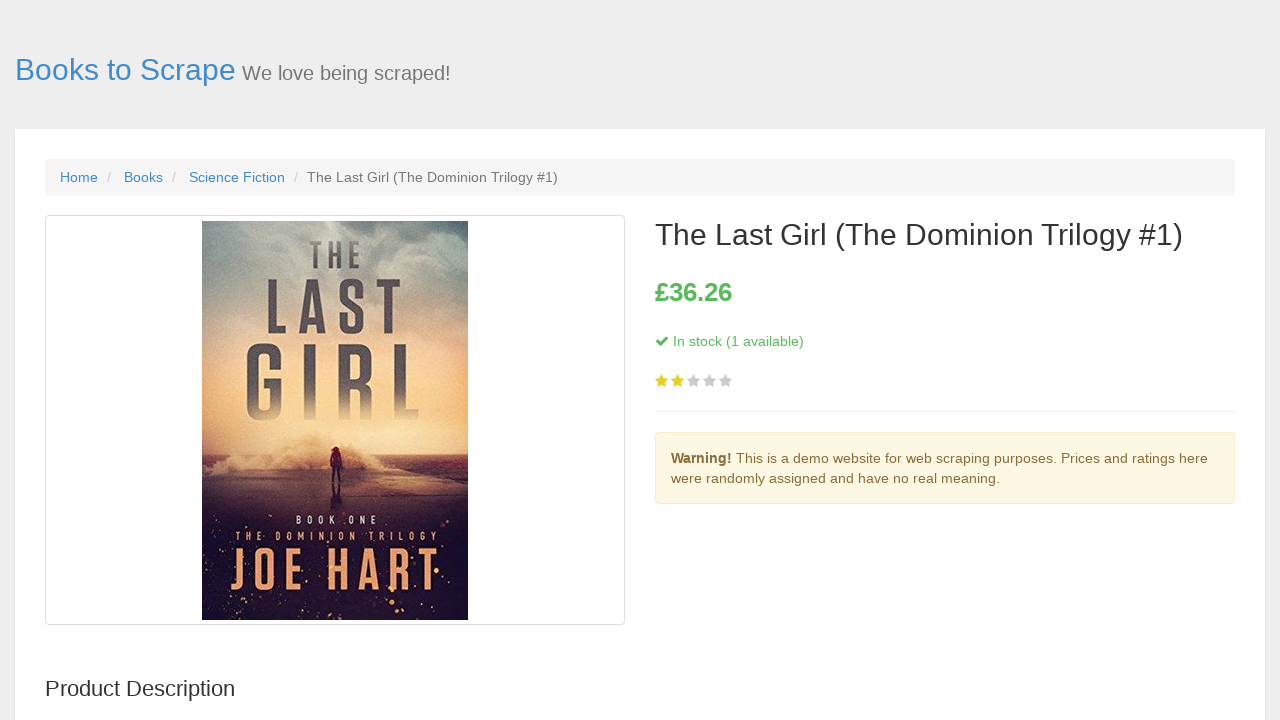

Product page 15 loaded successfully
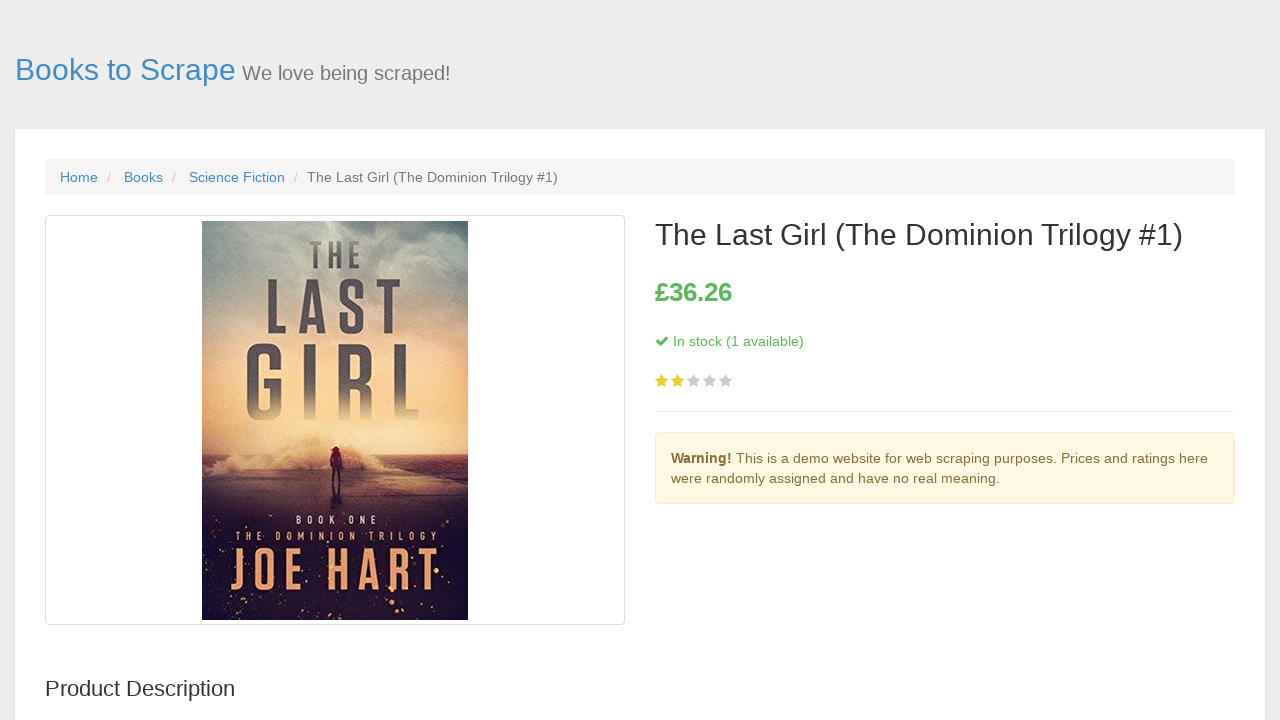

Navigated back to Science Fiction category page after visiting book 15
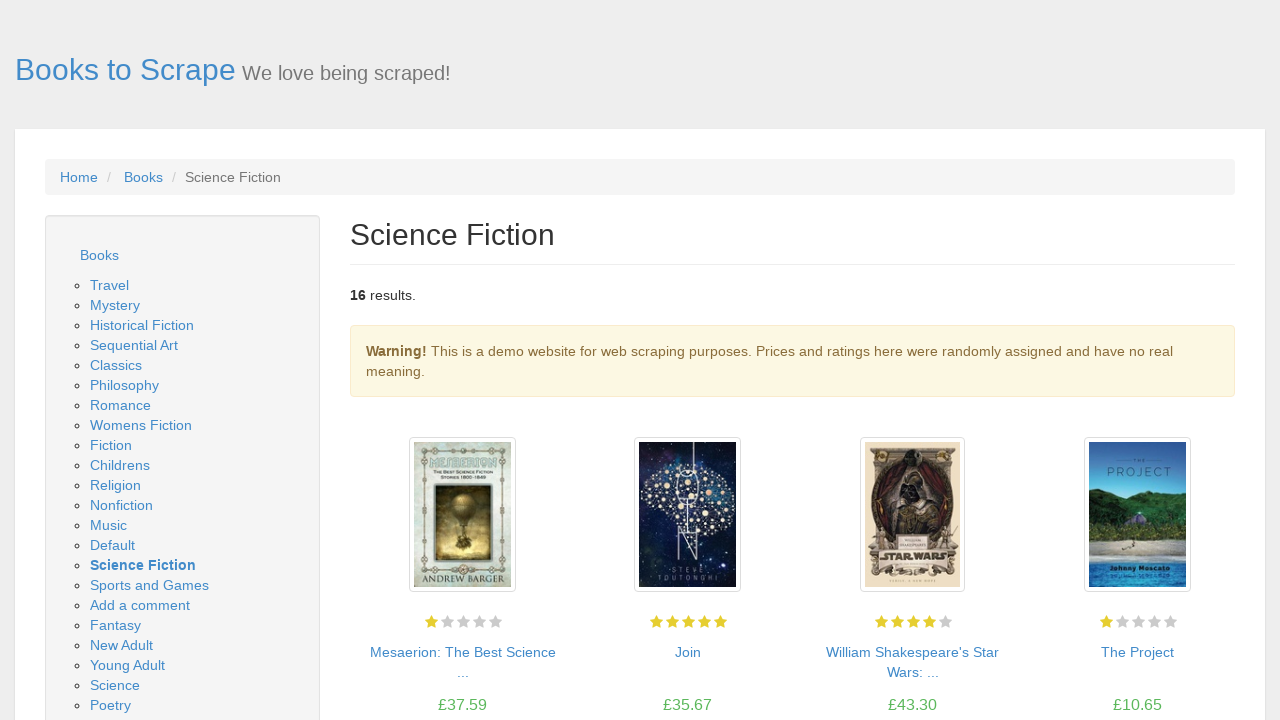

Category page reloaded and ready for next iteration
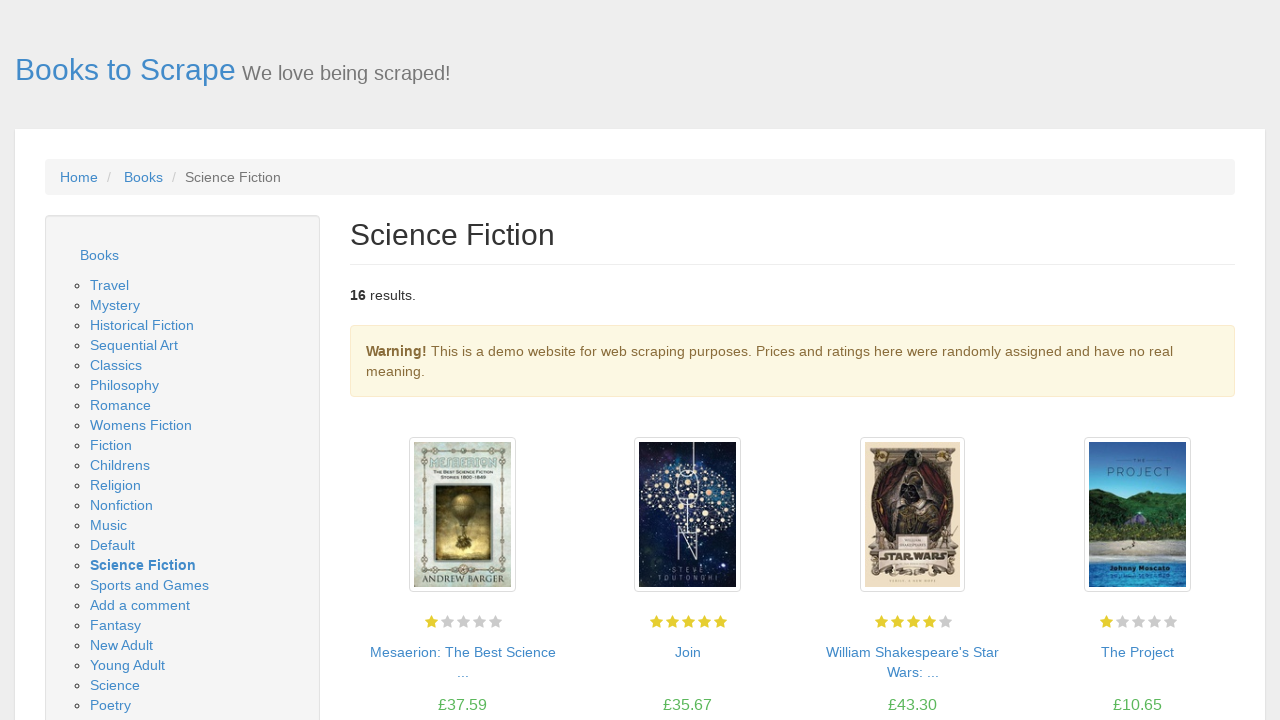

Re-queried product links for iteration 16/16
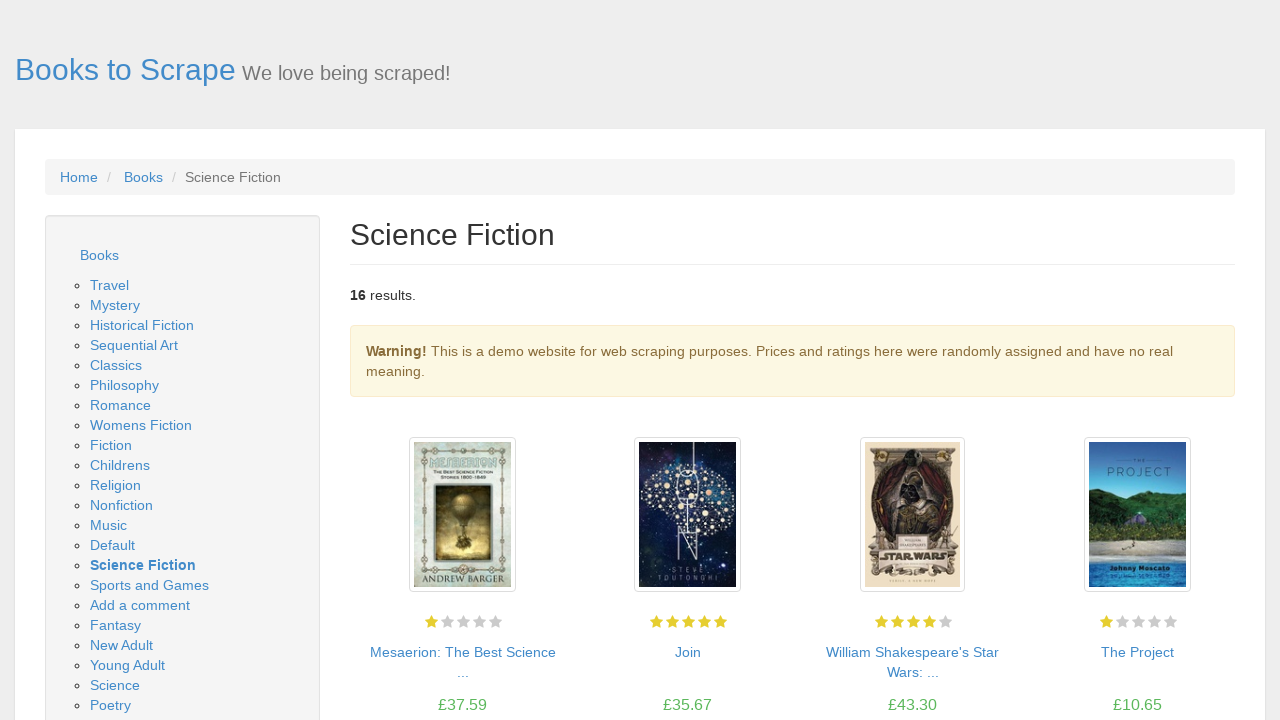

Retrieved href for book 16: ../../../having-the-barbarians-baby-ice-planet-barbarians-75_23/index.html
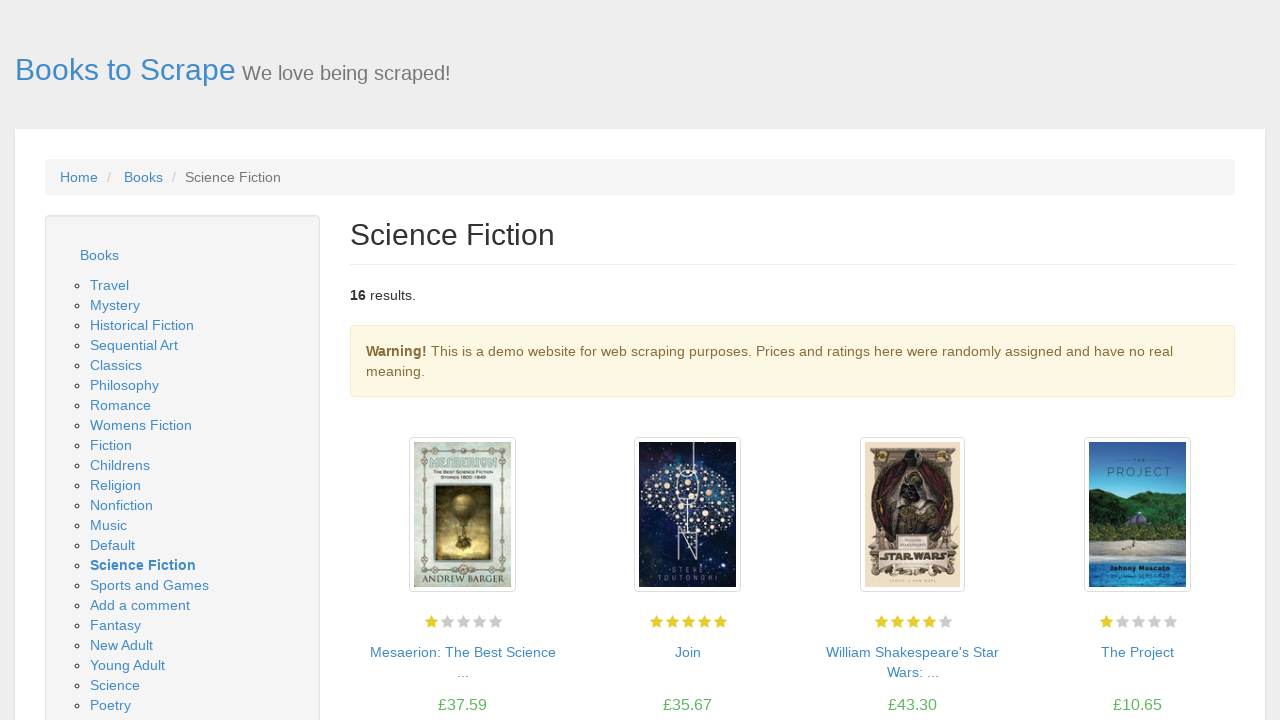

Navigated to product page for book 16
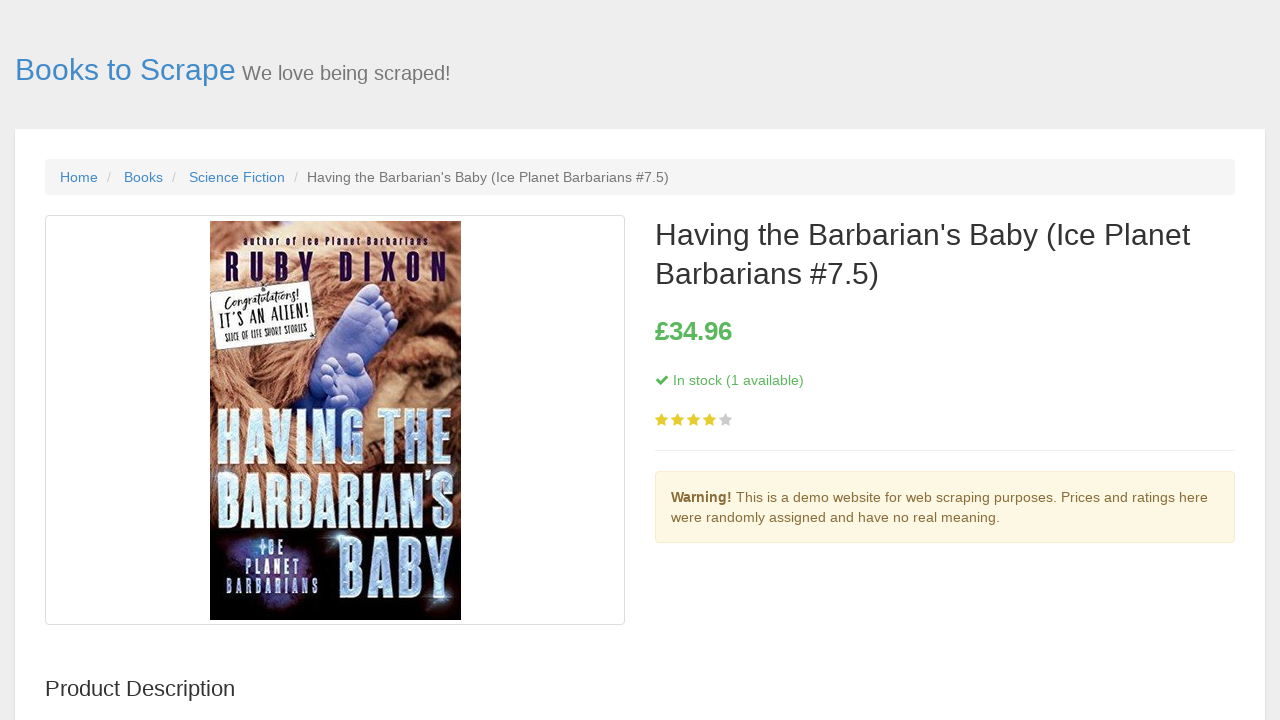

Product page 16 loaded successfully
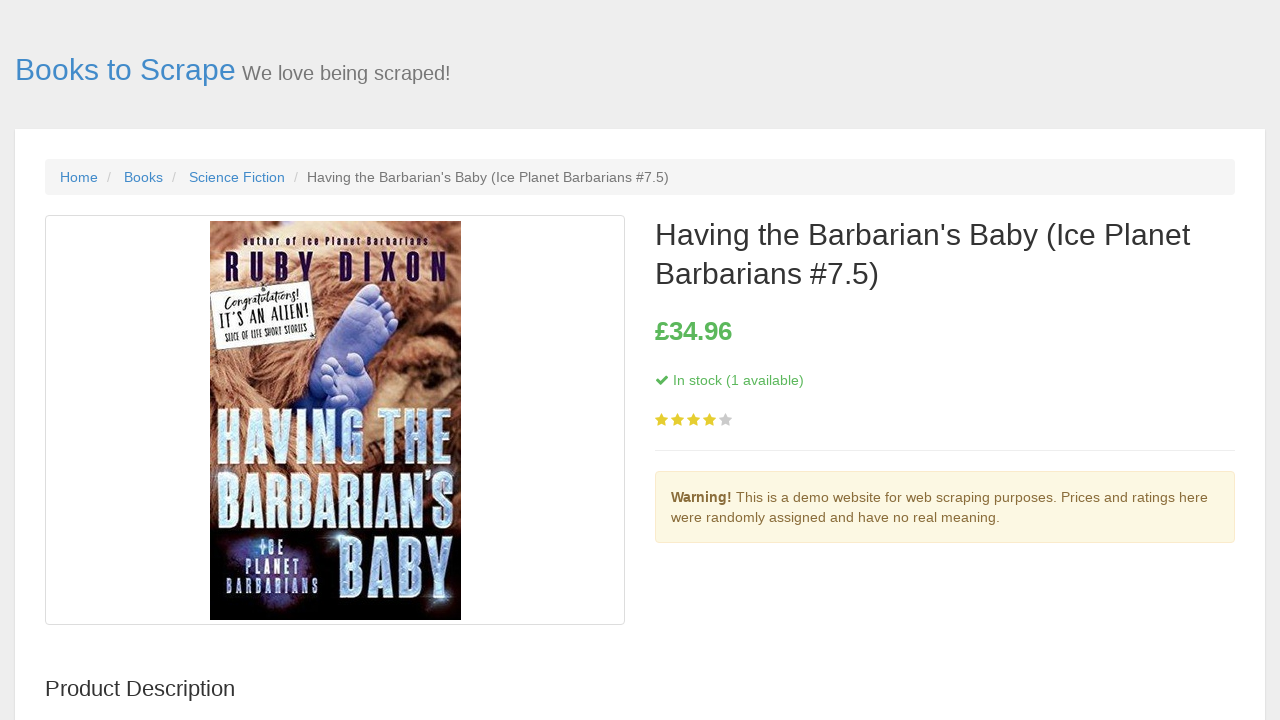

Navigated back to Science Fiction category page after visiting book 16
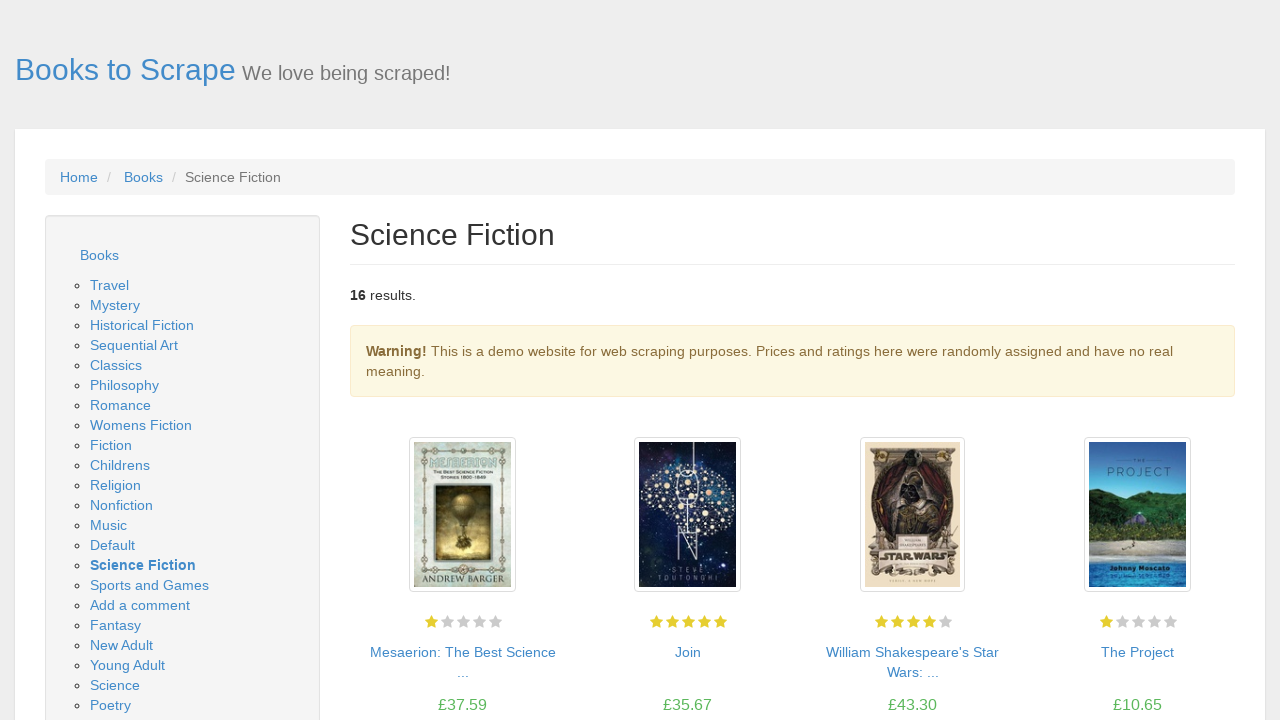

Category page reloaded and ready for next iteration
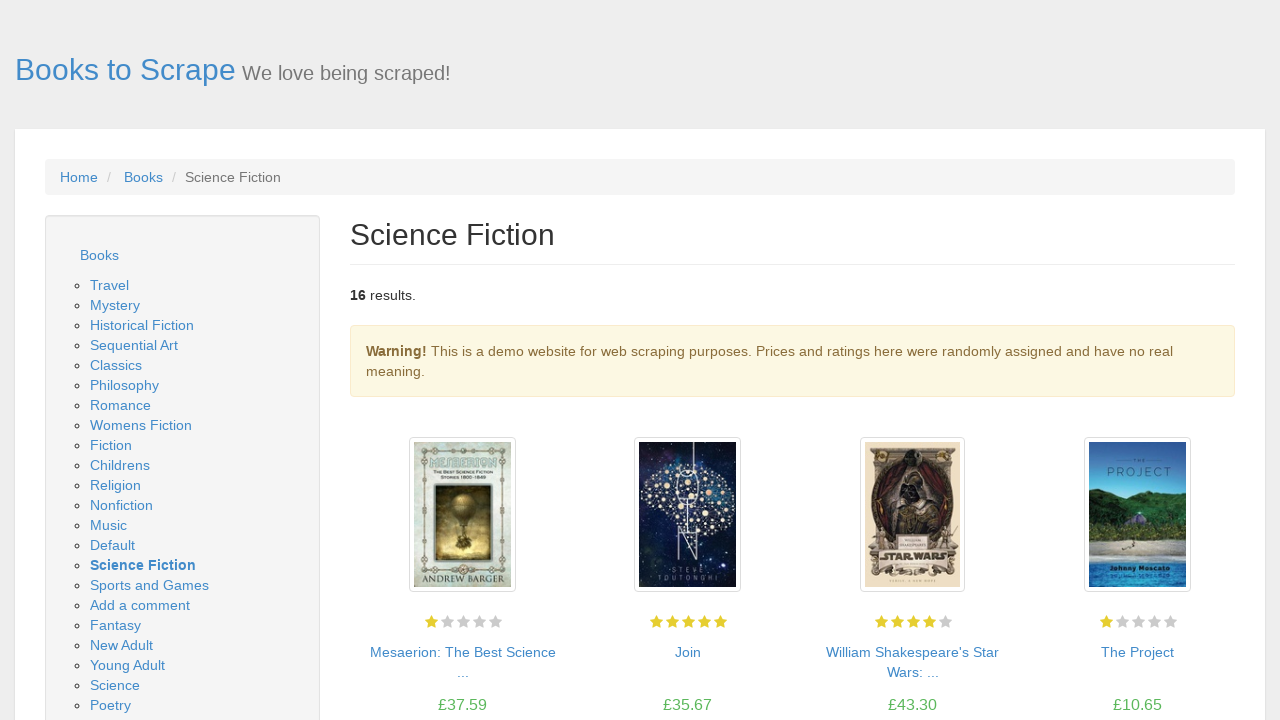

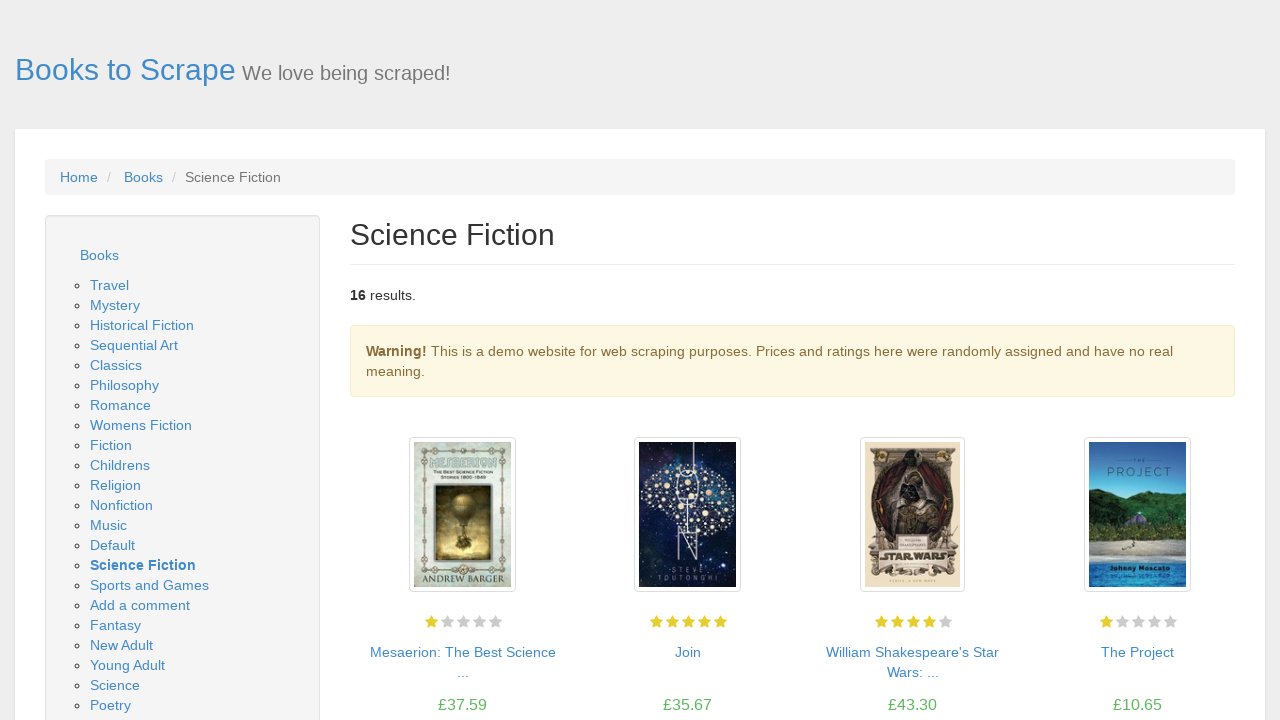